Tests jQuery UI date picker functionality by opening the date picker, navigating backwards through months to reach February 2023, and selecting the 2nd day of that month.

Starting URL: https://jqueryui.com/datepicker/

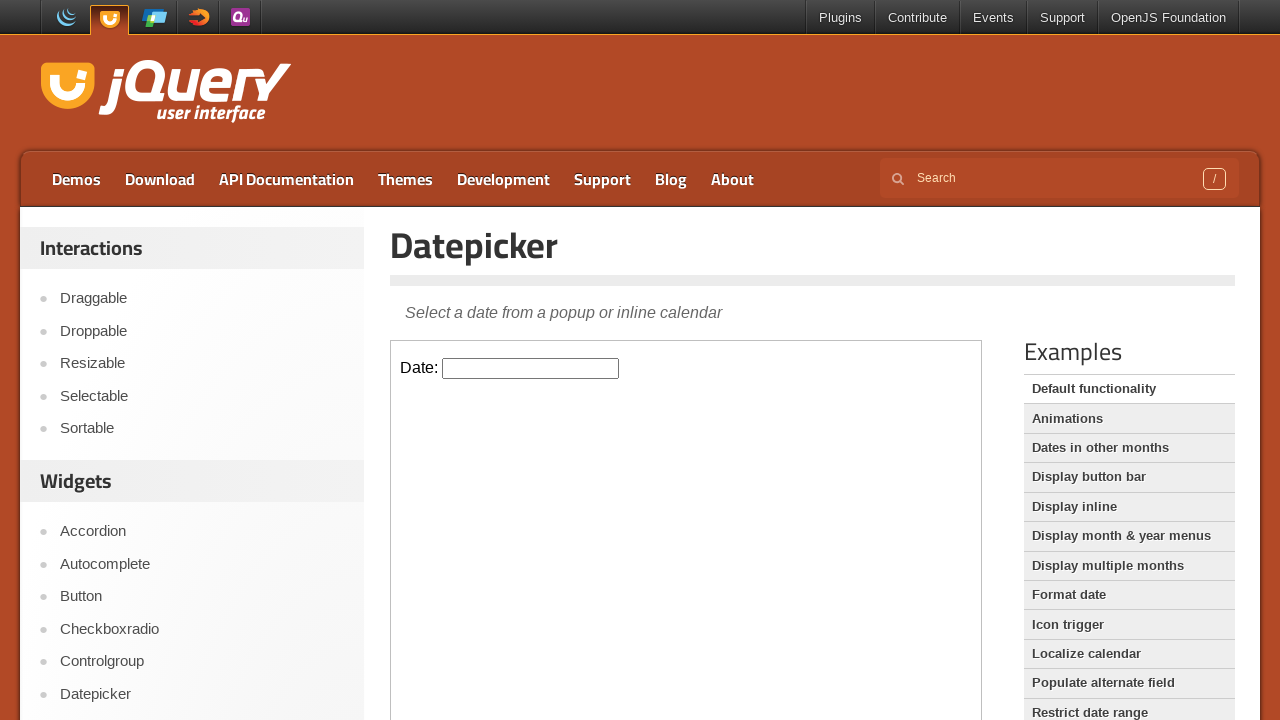

Located iframe containing the date picker
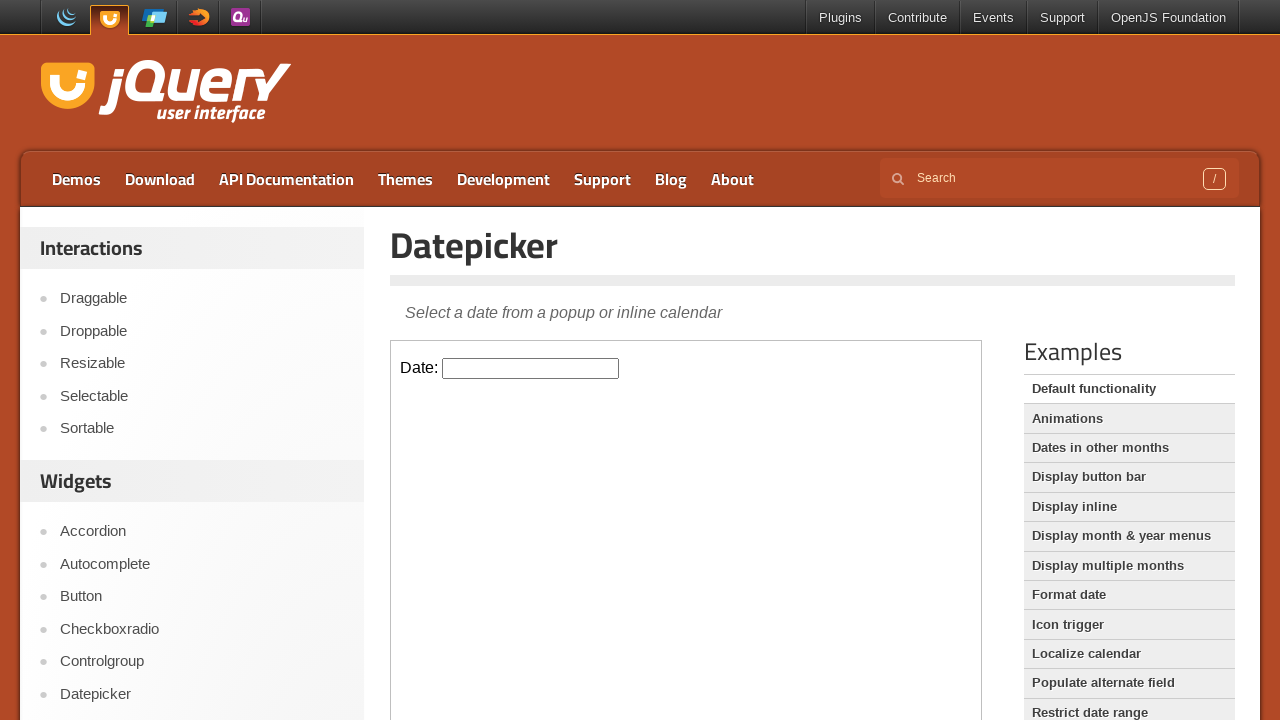

Clicked date picker input to open calendar at (531, 368) on iframe.demo-frame >> internal:control=enter-frame >> xpath=//input[@id='datepick
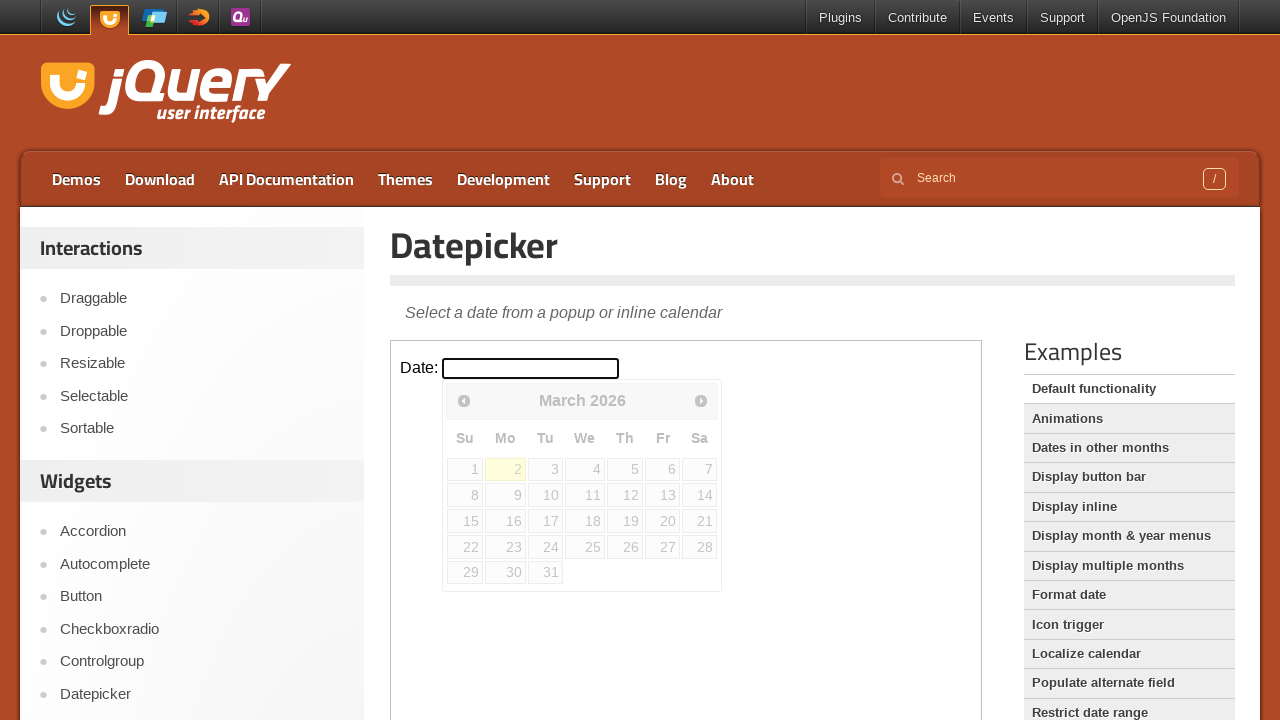

Clicked previous month button (currently at March 2026) at (464, 400) on iframe.demo-frame >> internal:control=enter-frame >> xpath=//span[@class='ui-ico
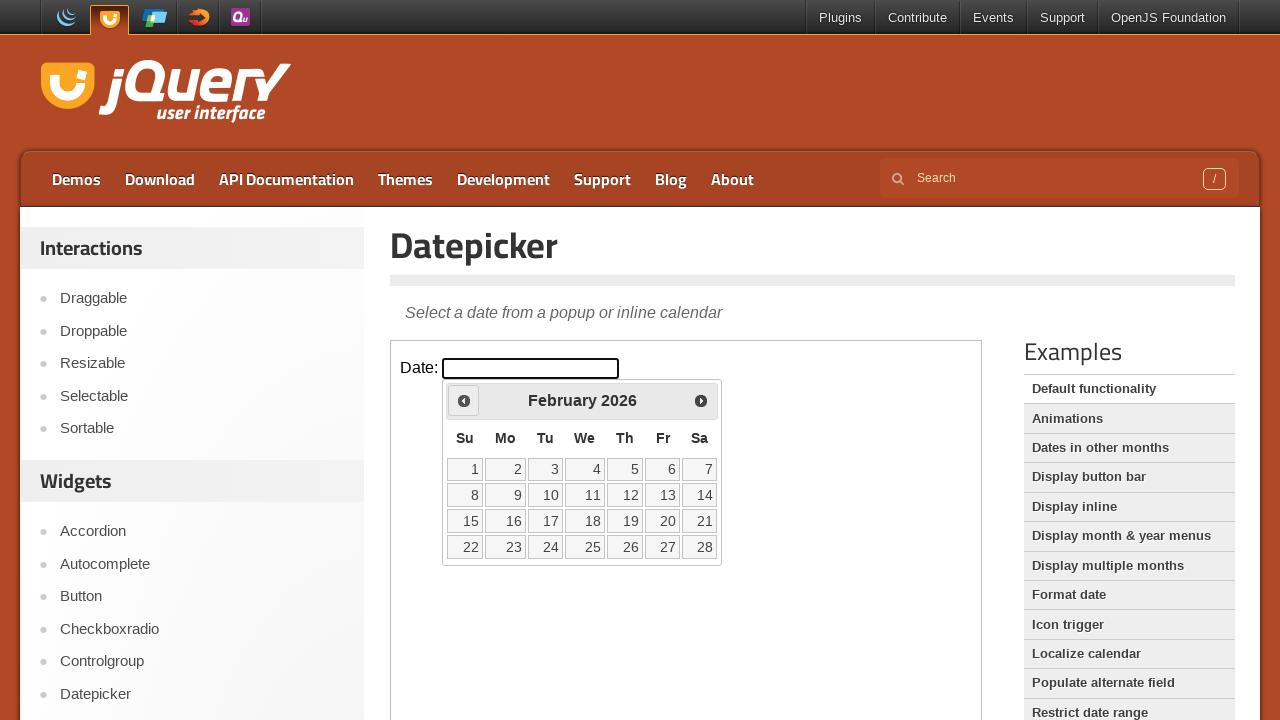

Waited 200ms for month navigation animation
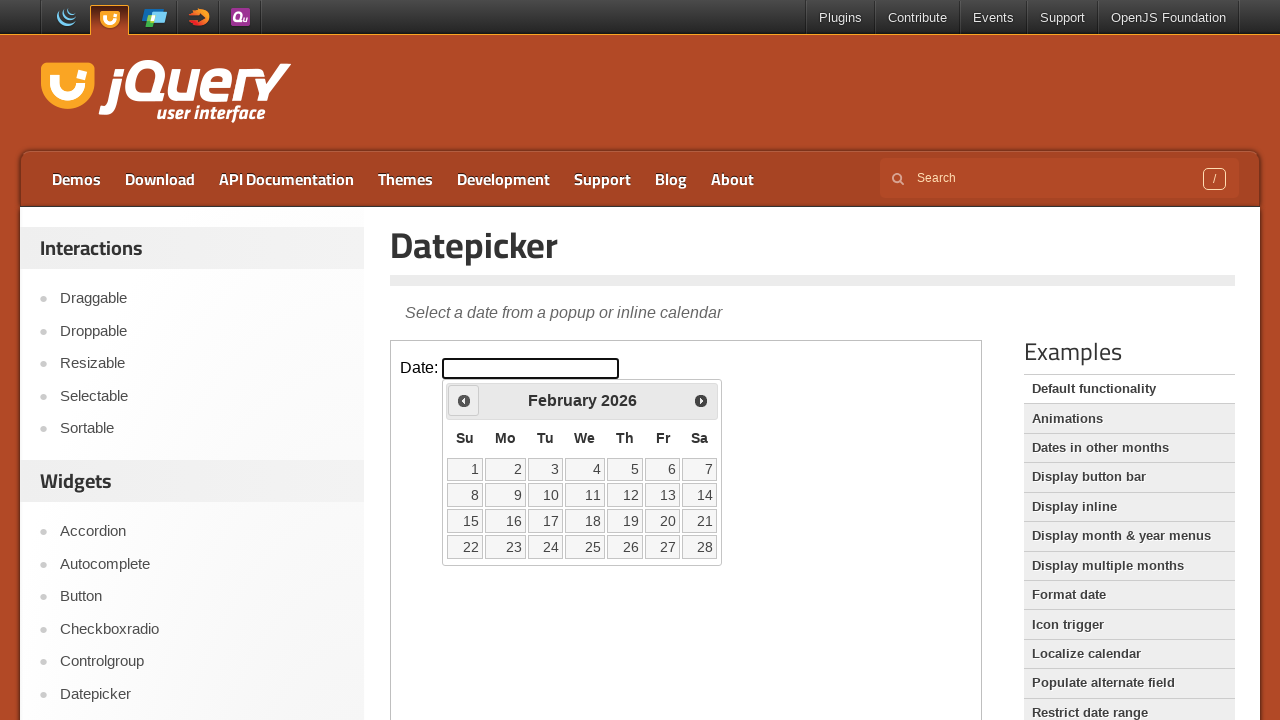

Clicked previous month button (currently at February 2026) at (464, 400) on iframe.demo-frame >> internal:control=enter-frame >> xpath=//span[@class='ui-ico
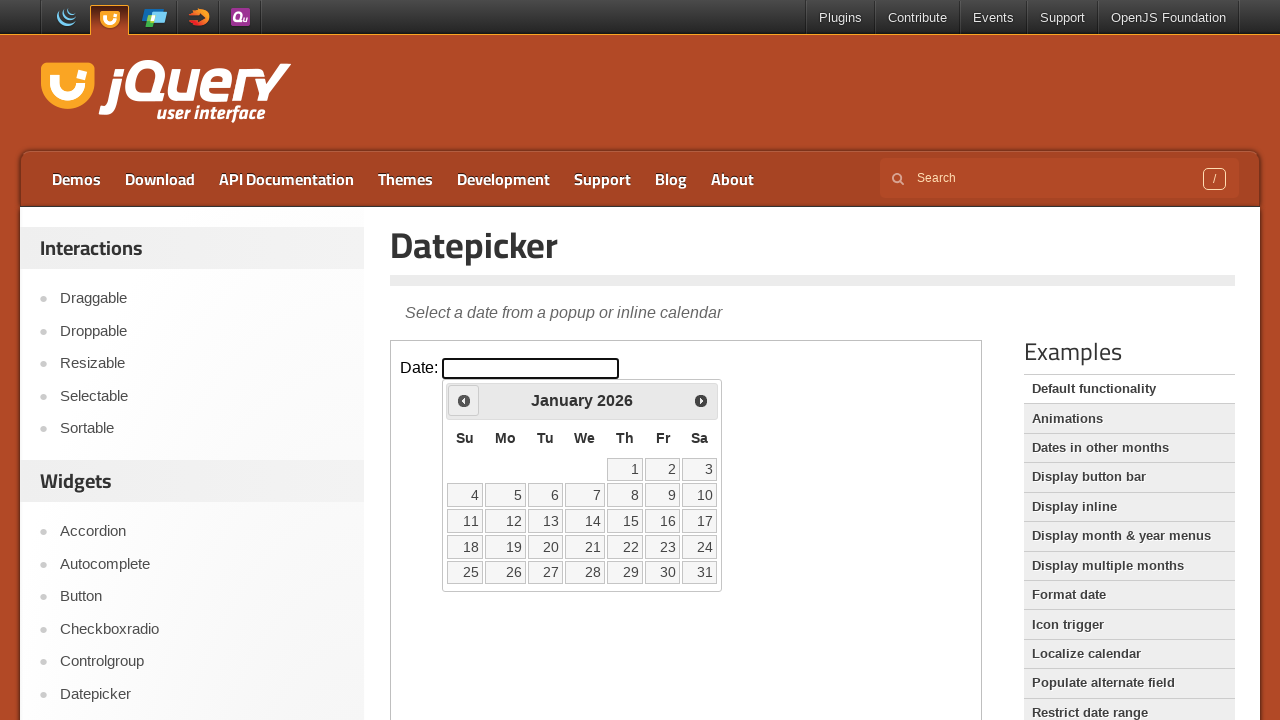

Waited 200ms for month navigation animation
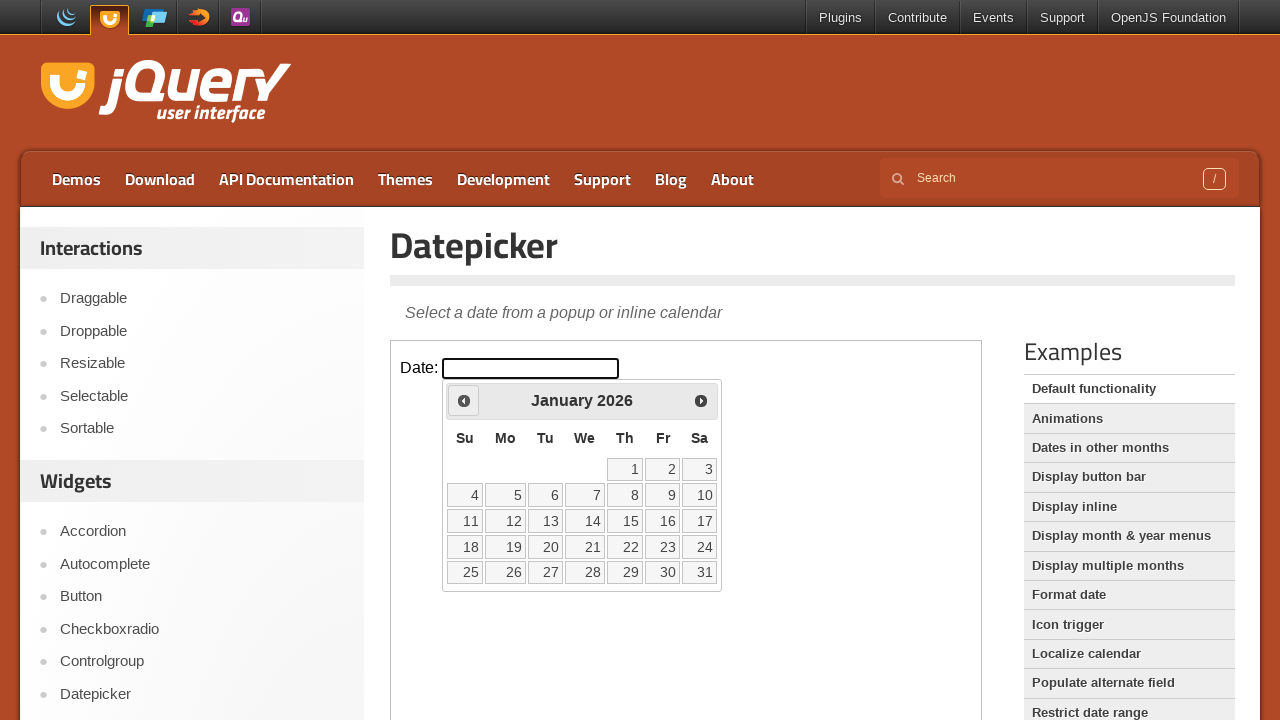

Clicked previous month button (currently at January 2026) at (464, 400) on iframe.demo-frame >> internal:control=enter-frame >> xpath=//span[@class='ui-ico
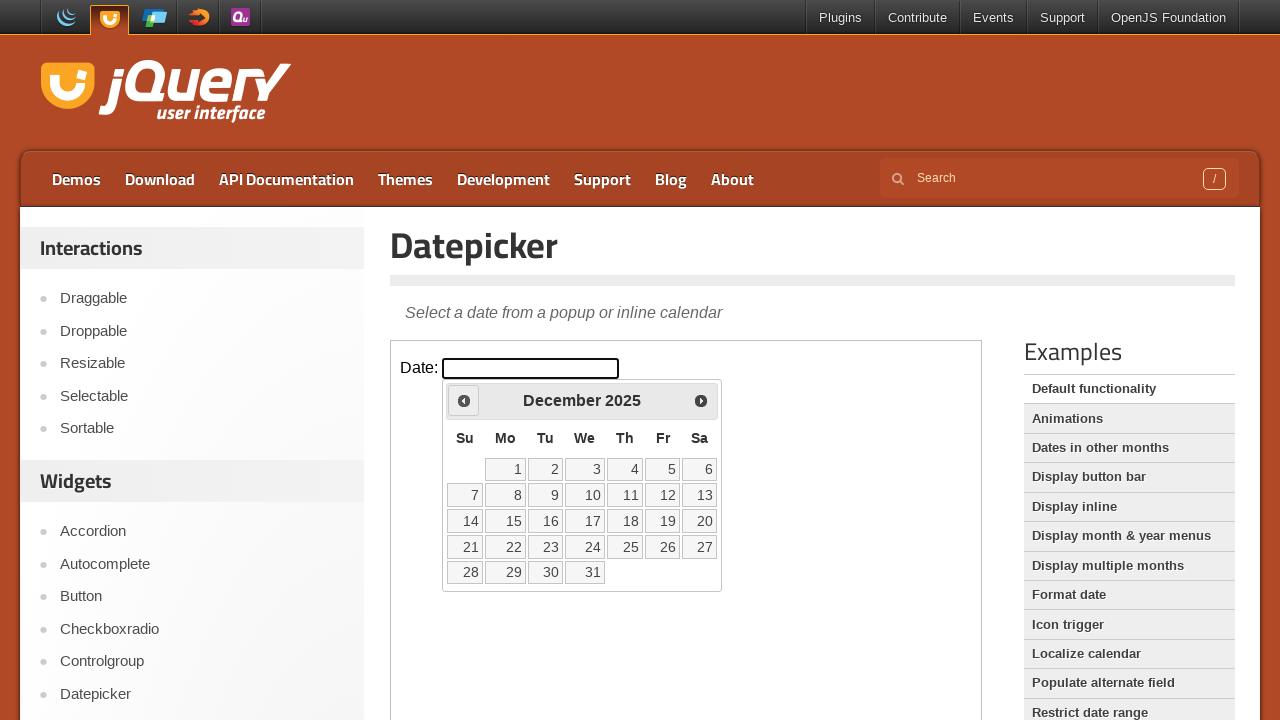

Waited 200ms for month navigation animation
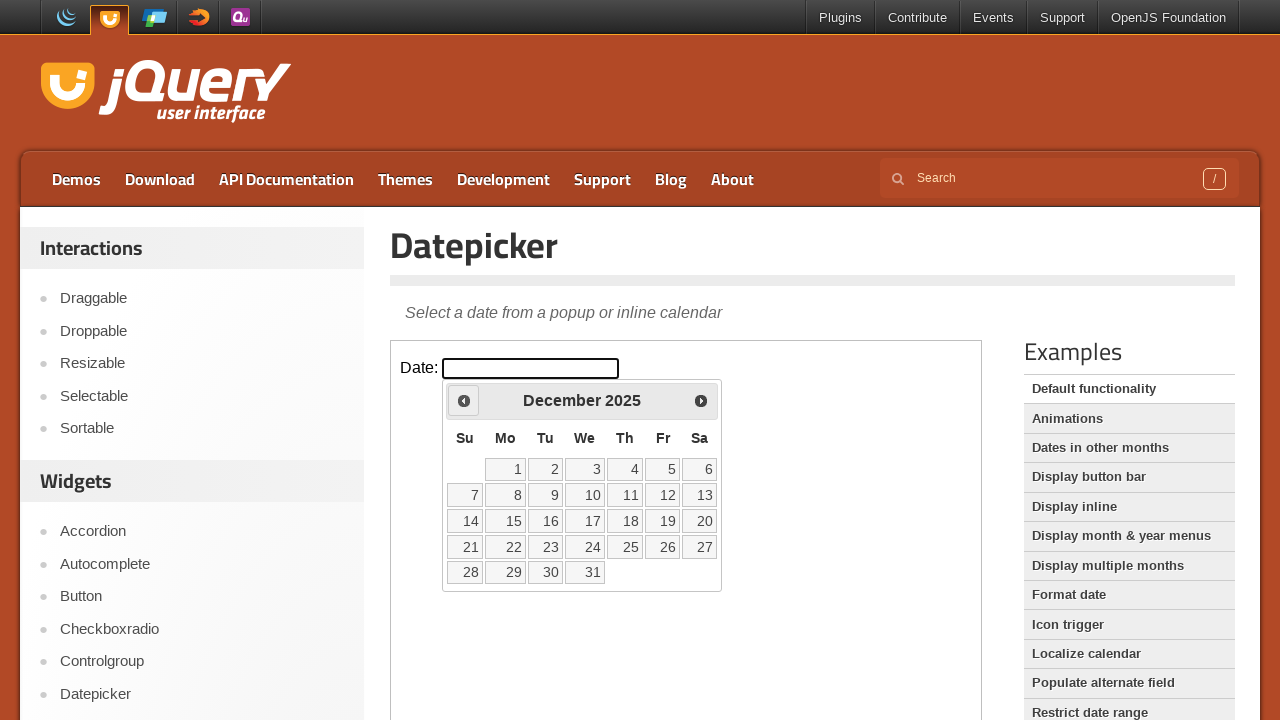

Clicked previous month button (currently at December 2025) at (464, 400) on iframe.demo-frame >> internal:control=enter-frame >> xpath=//span[@class='ui-ico
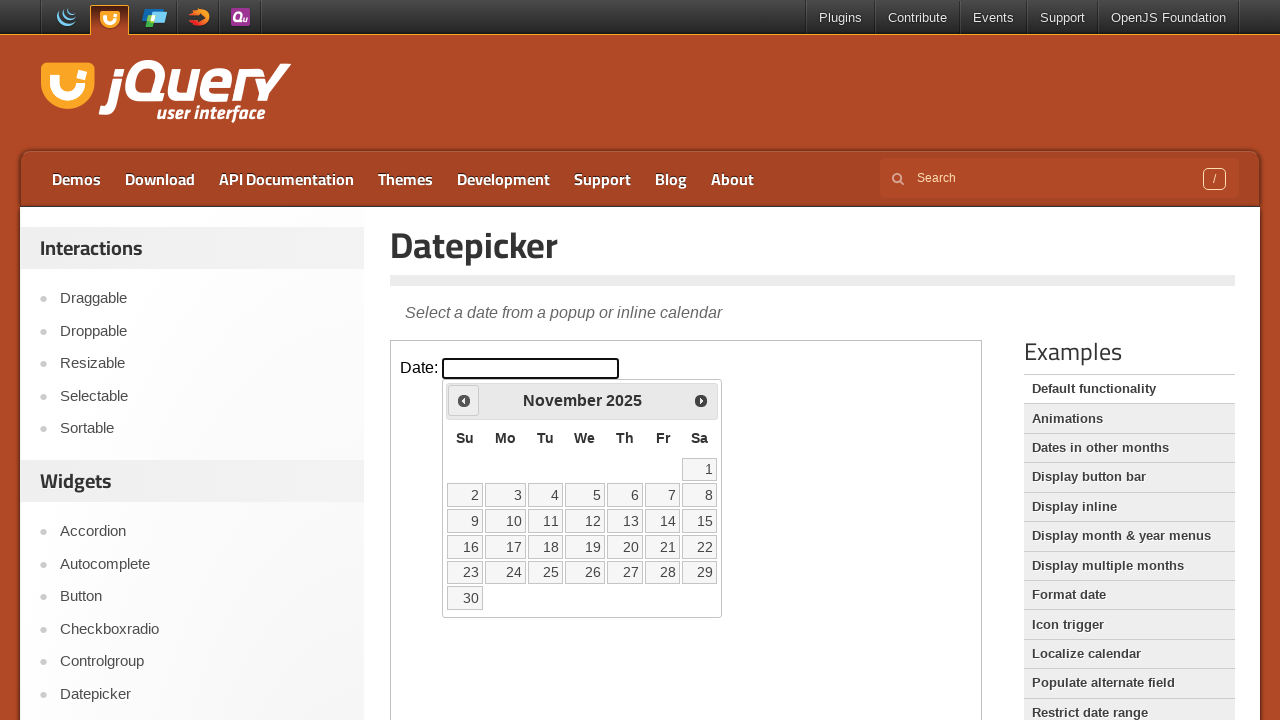

Waited 200ms for month navigation animation
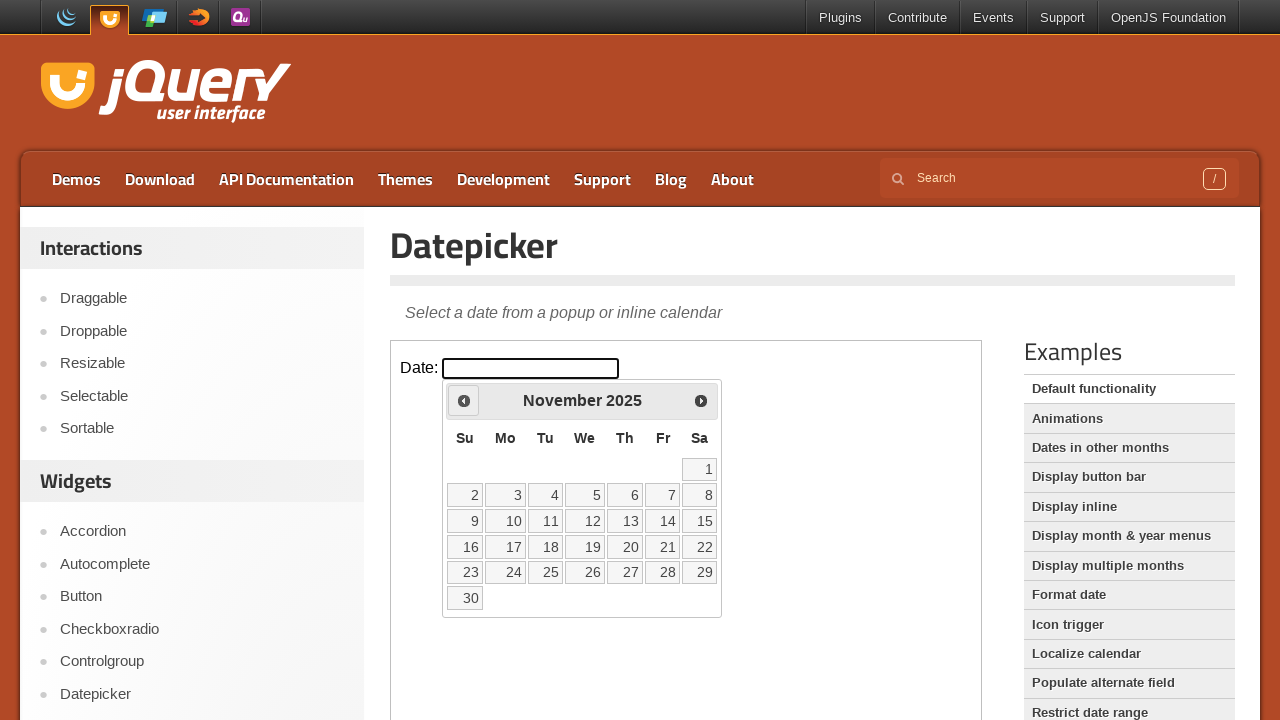

Clicked previous month button (currently at November 2025) at (464, 400) on iframe.demo-frame >> internal:control=enter-frame >> xpath=//span[@class='ui-ico
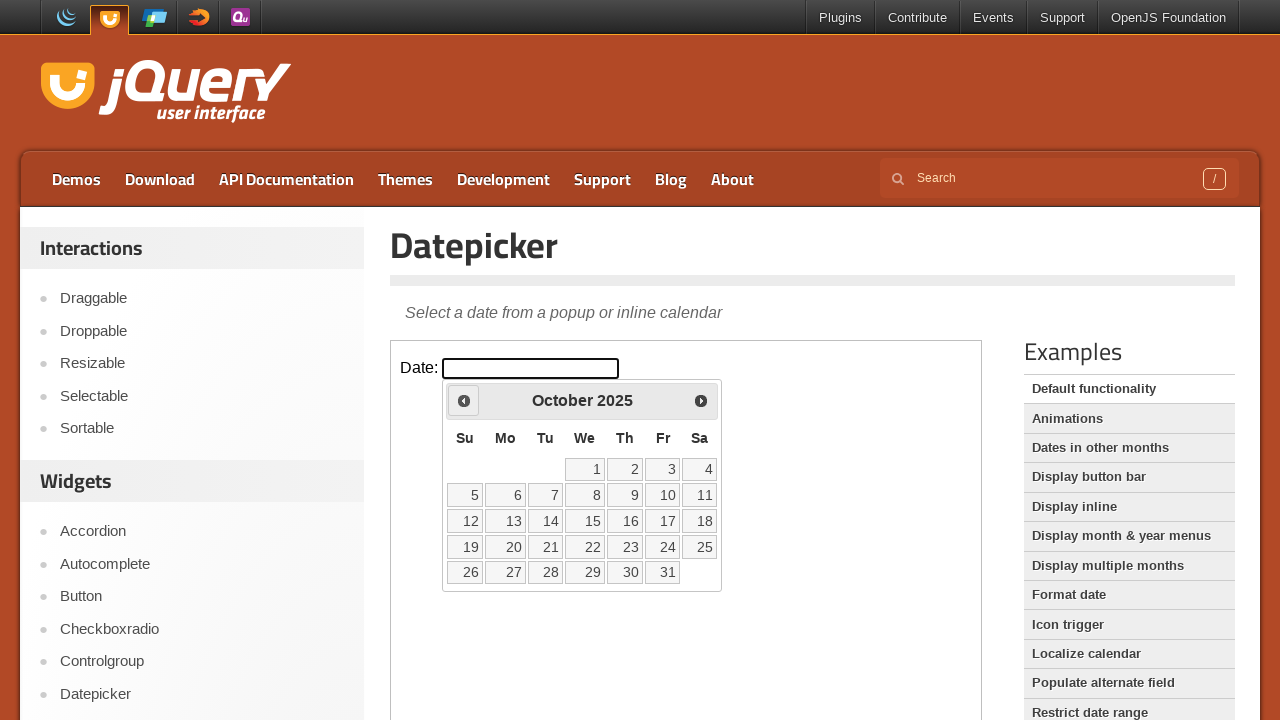

Waited 200ms for month navigation animation
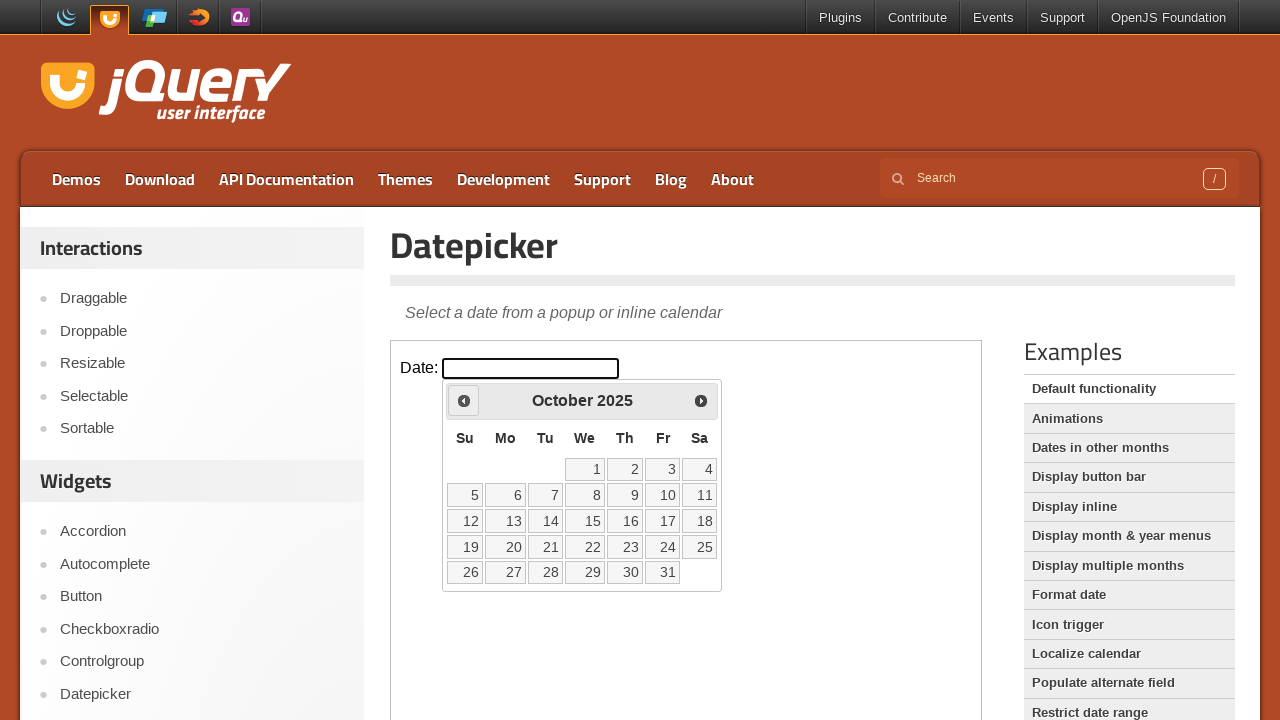

Clicked previous month button (currently at October 2025) at (464, 400) on iframe.demo-frame >> internal:control=enter-frame >> xpath=//span[@class='ui-ico
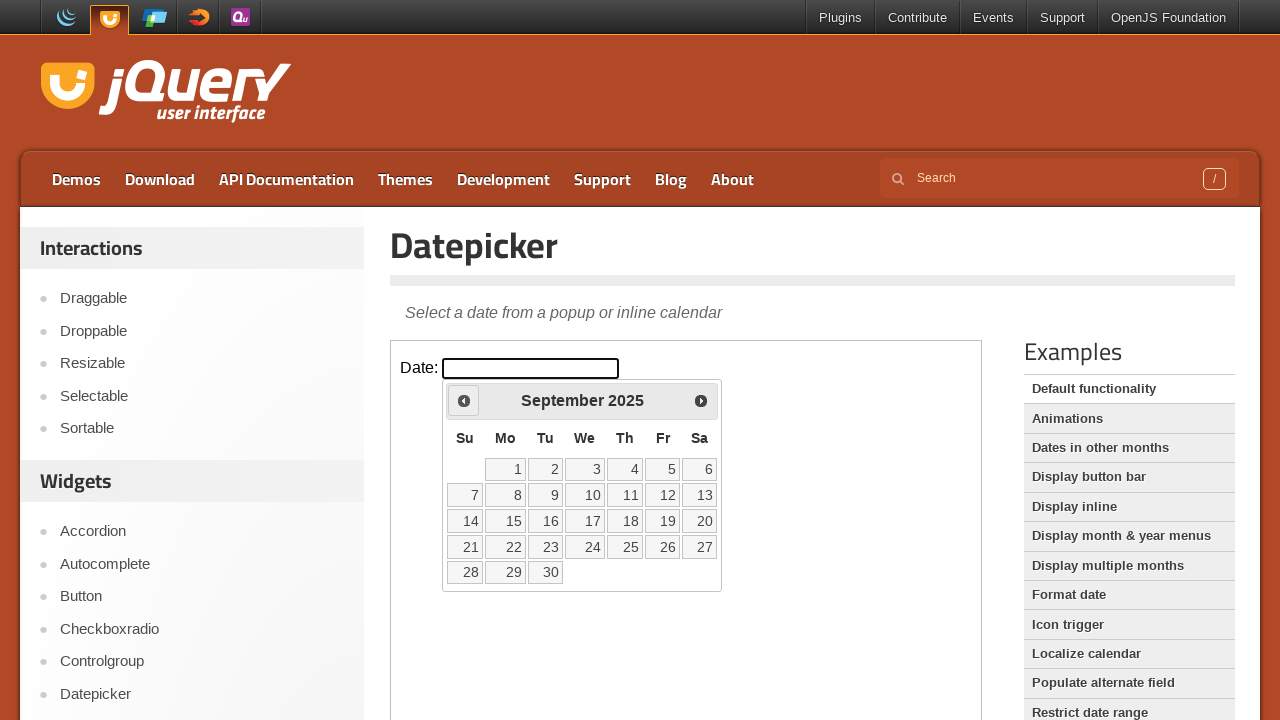

Waited 200ms for month navigation animation
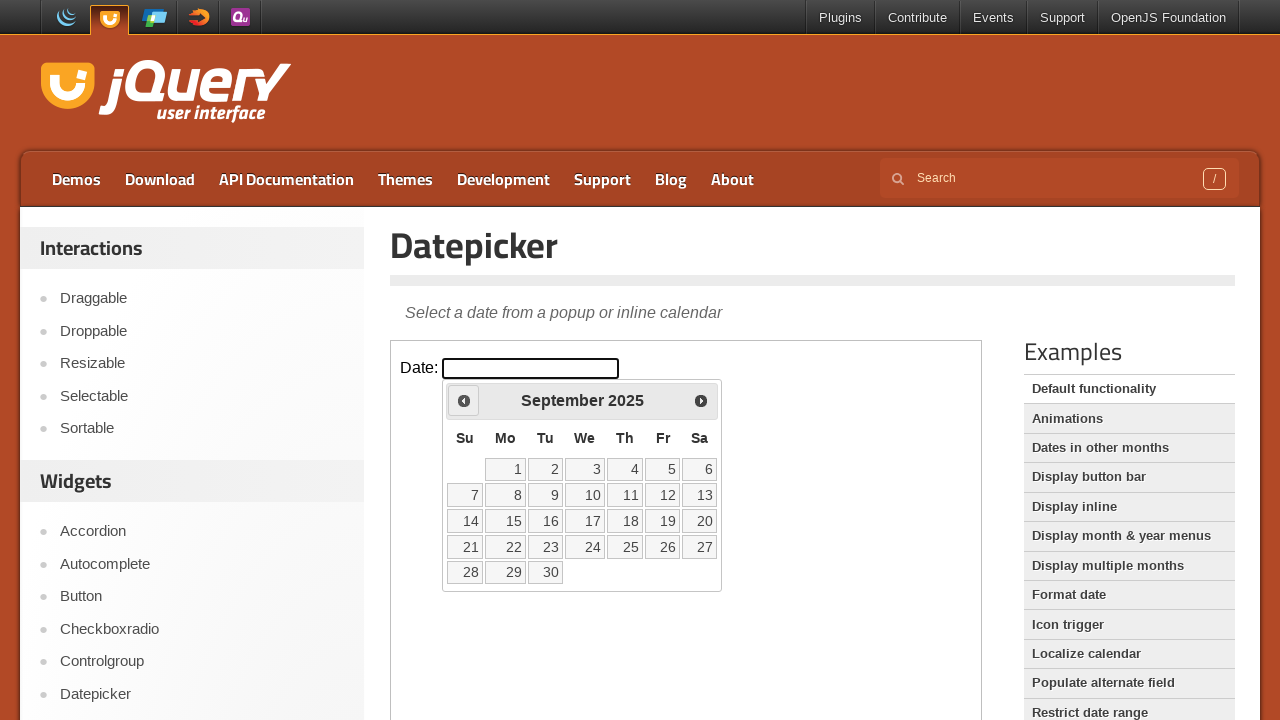

Clicked previous month button (currently at September 2025) at (464, 400) on iframe.demo-frame >> internal:control=enter-frame >> xpath=//span[@class='ui-ico
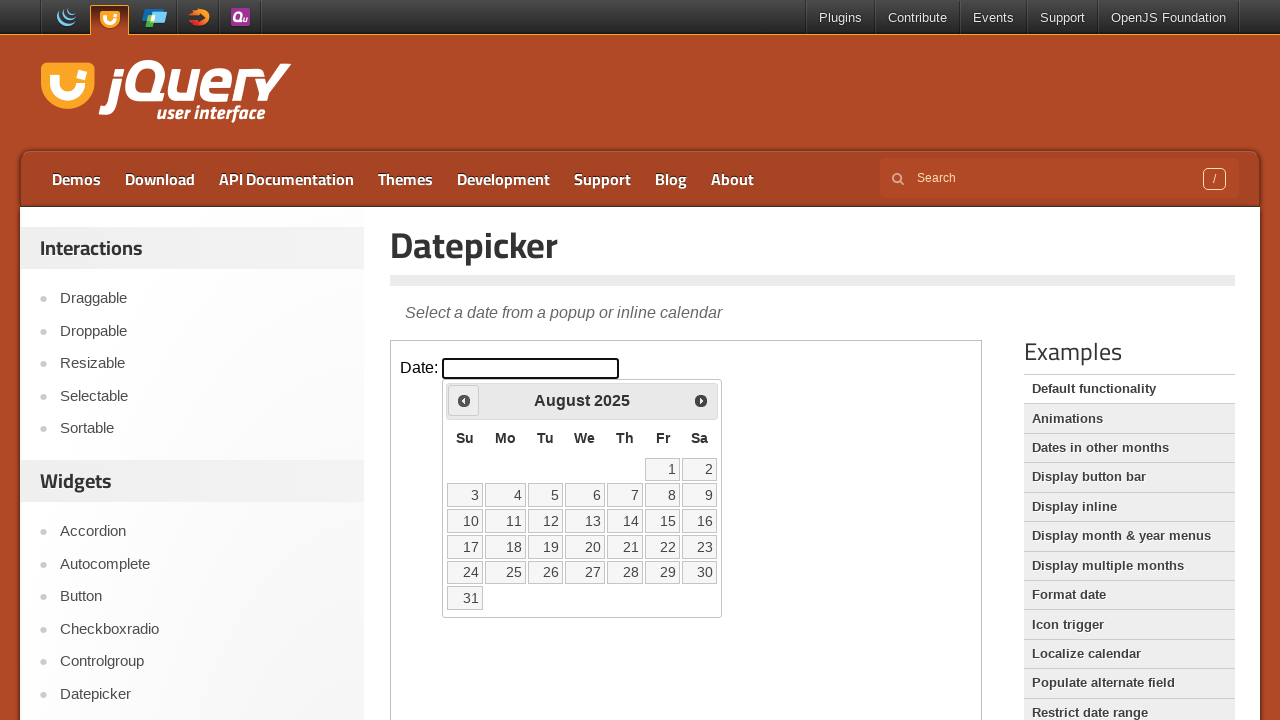

Waited 200ms for month navigation animation
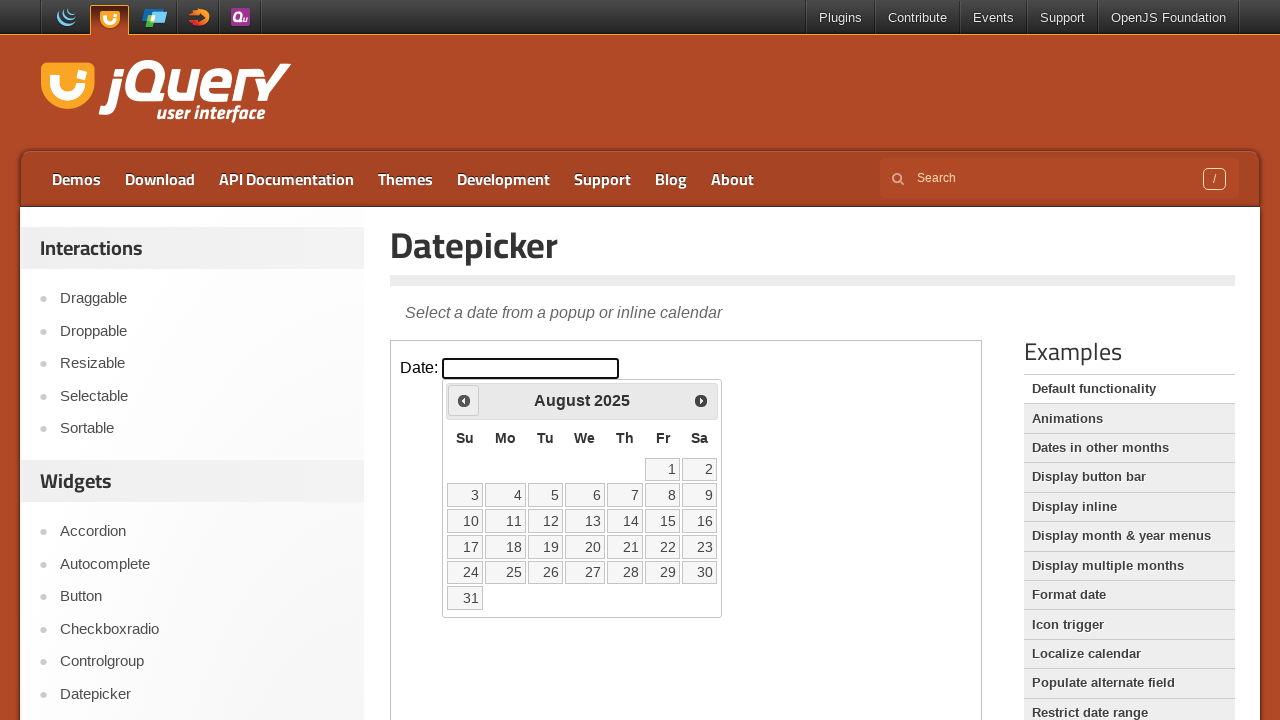

Clicked previous month button (currently at August 2025) at (464, 400) on iframe.demo-frame >> internal:control=enter-frame >> xpath=//span[@class='ui-ico
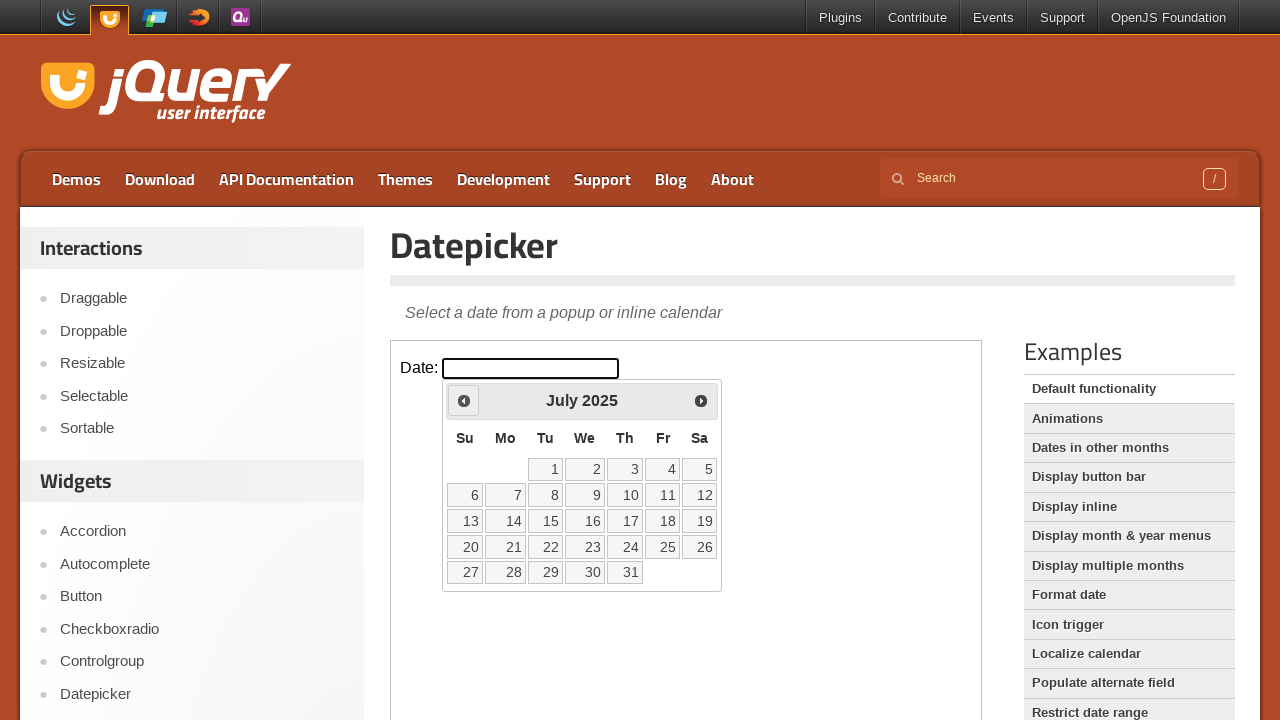

Waited 200ms for month navigation animation
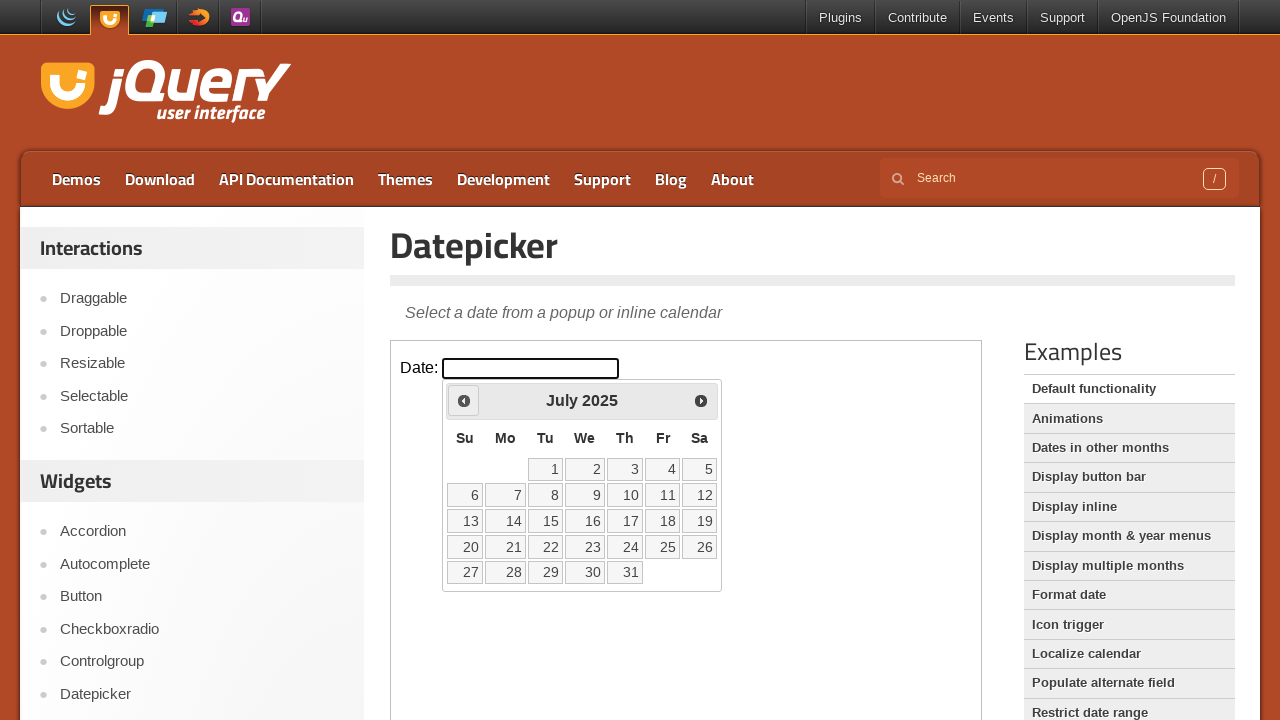

Clicked previous month button (currently at July 2025) at (464, 400) on iframe.demo-frame >> internal:control=enter-frame >> xpath=//span[@class='ui-ico
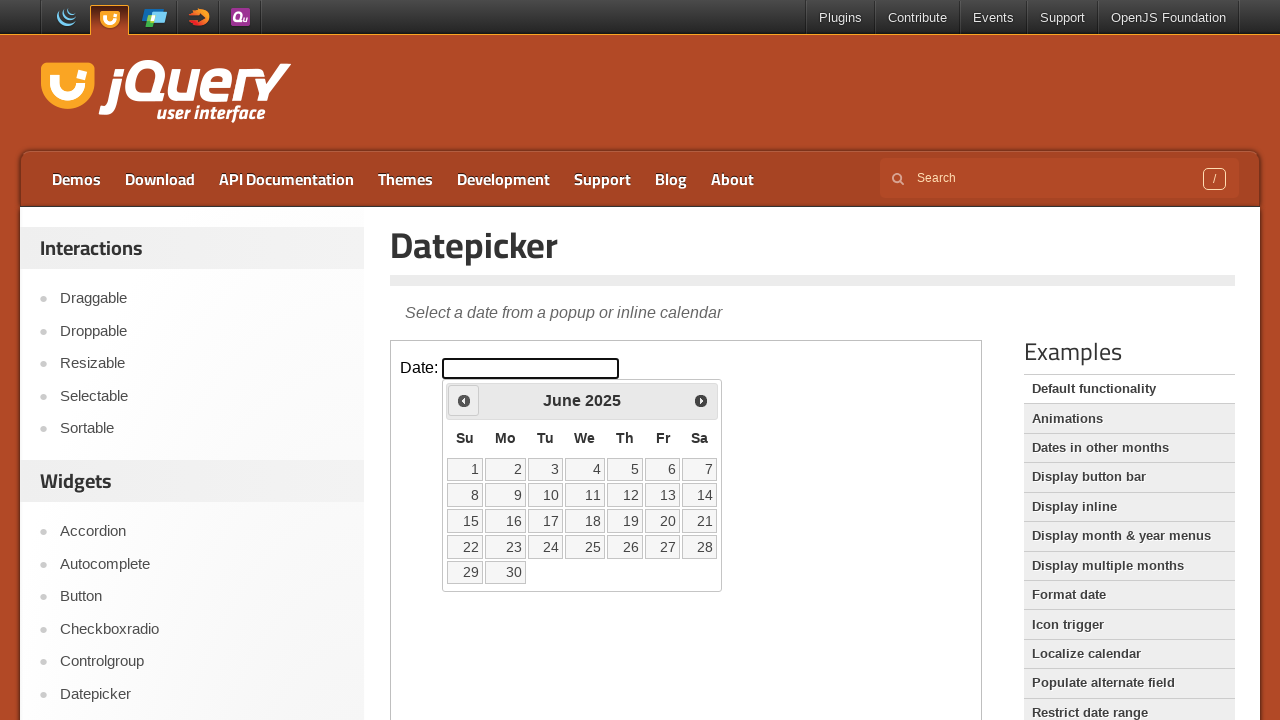

Waited 200ms for month navigation animation
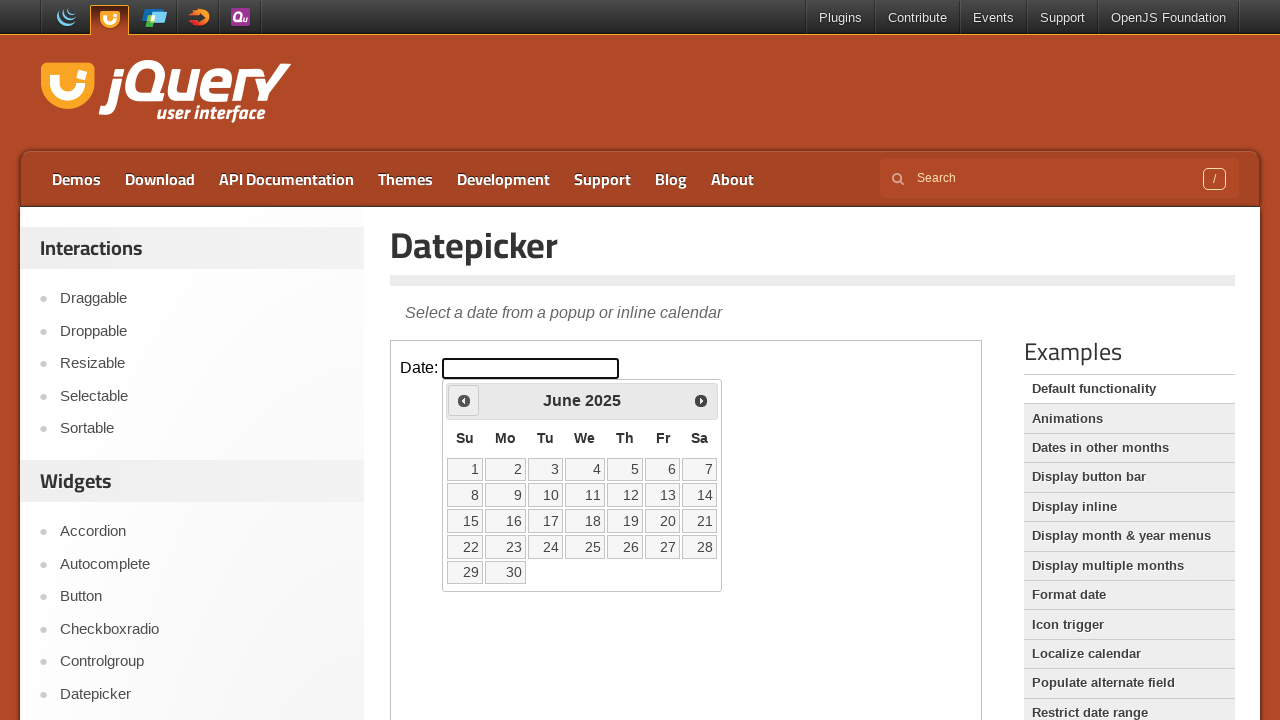

Clicked previous month button (currently at June 2025) at (464, 400) on iframe.demo-frame >> internal:control=enter-frame >> xpath=//span[@class='ui-ico
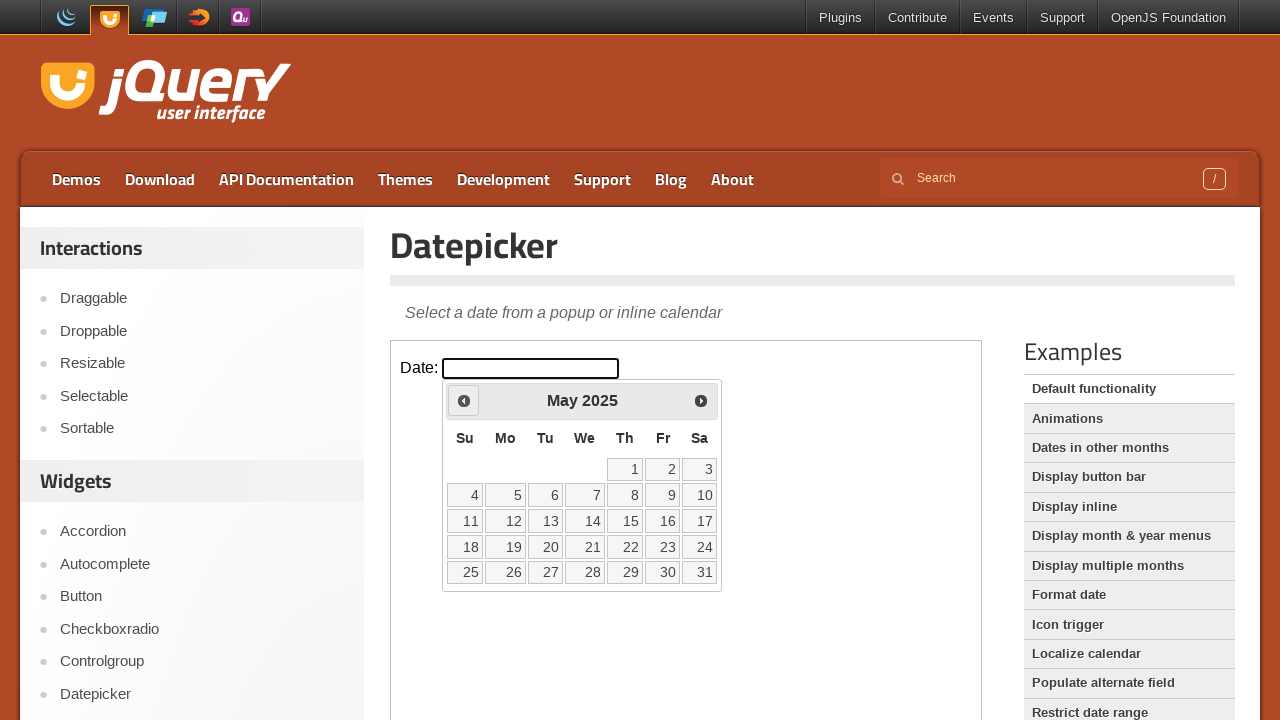

Waited 200ms for month navigation animation
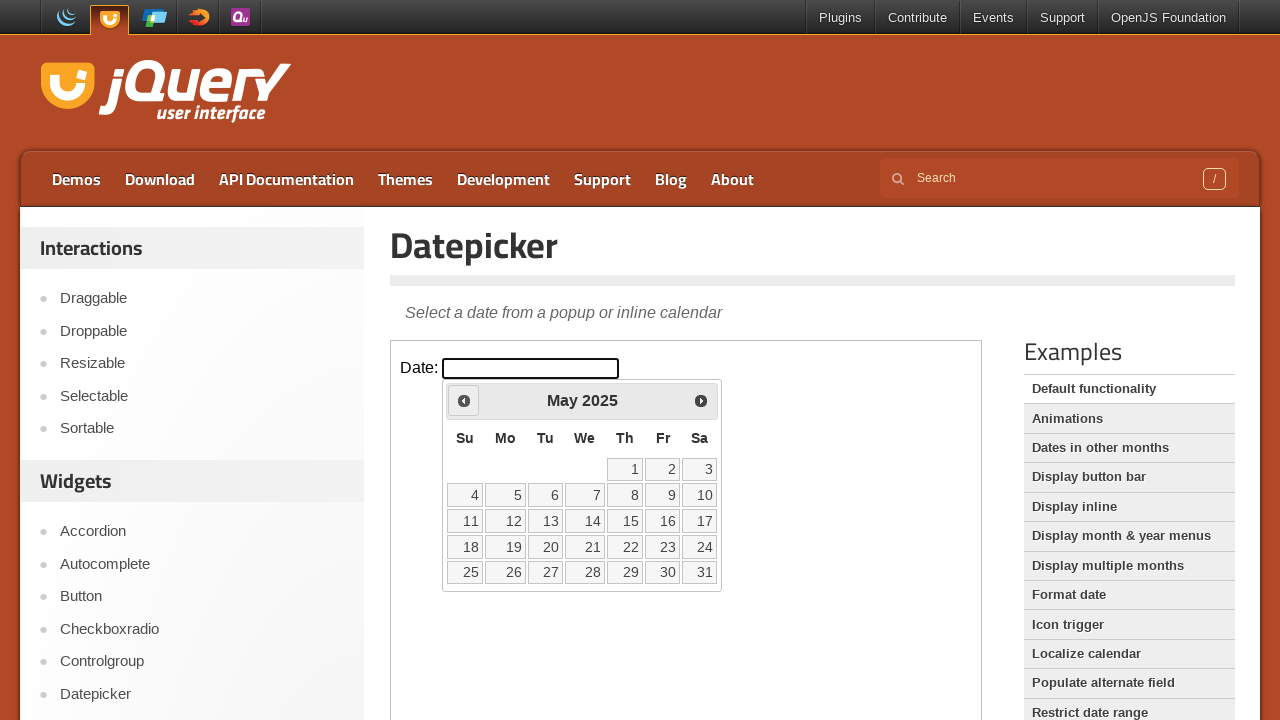

Clicked previous month button (currently at May 2025) at (464, 400) on iframe.demo-frame >> internal:control=enter-frame >> xpath=//span[@class='ui-ico
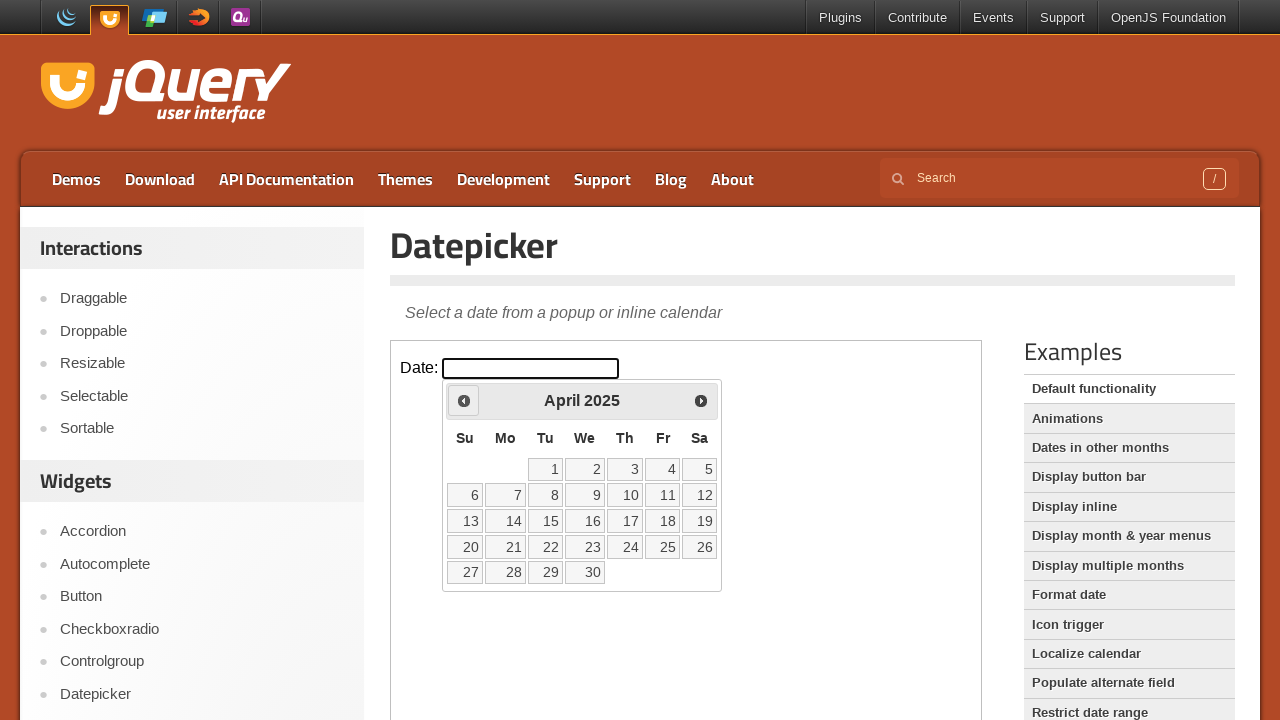

Waited 200ms for month navigation animation
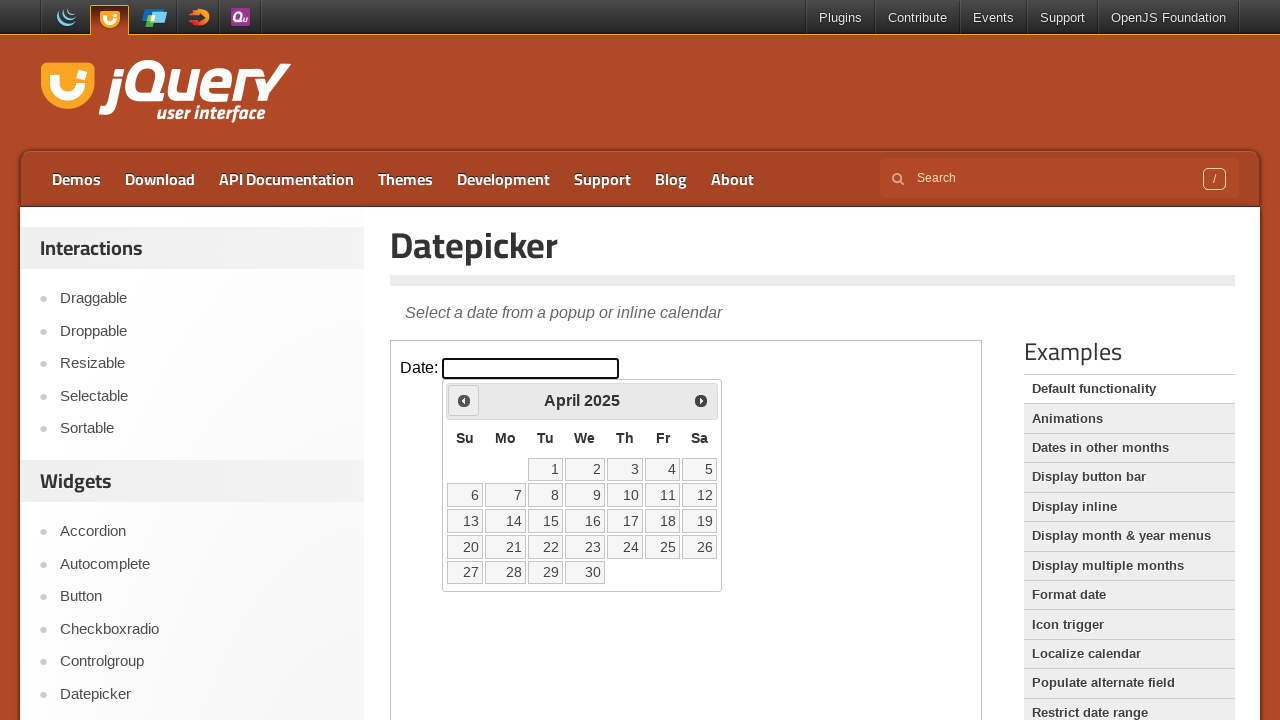

Clicked previous month button (currently at April 2025) at (464, 400) on iframe.demo-frame >> internal:control=enter-frame >> xpath=//span[@class='ui-ico
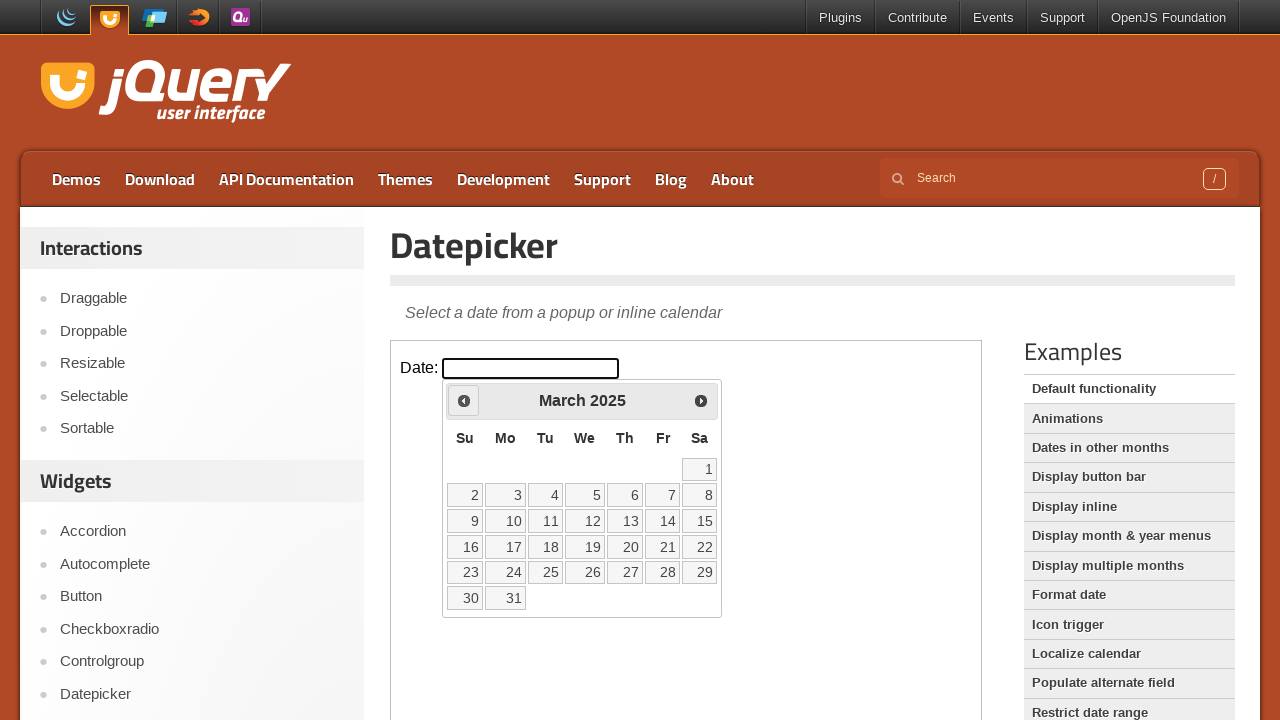

Waited 200ms for month navigation animation
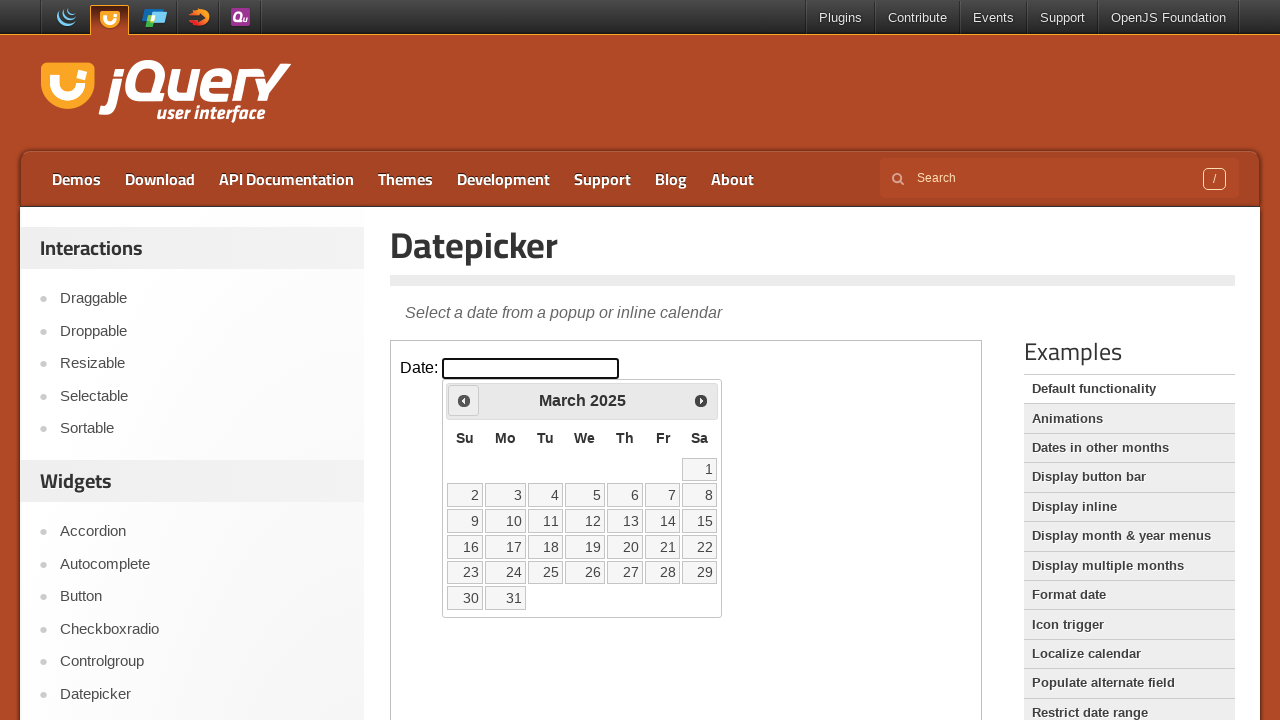

Clicked previous month button (currently at March 2025) at (464, 400) on iframe.demo-frame >> internal:control=enter-frame >> xpath=//span[@class='ui-ico
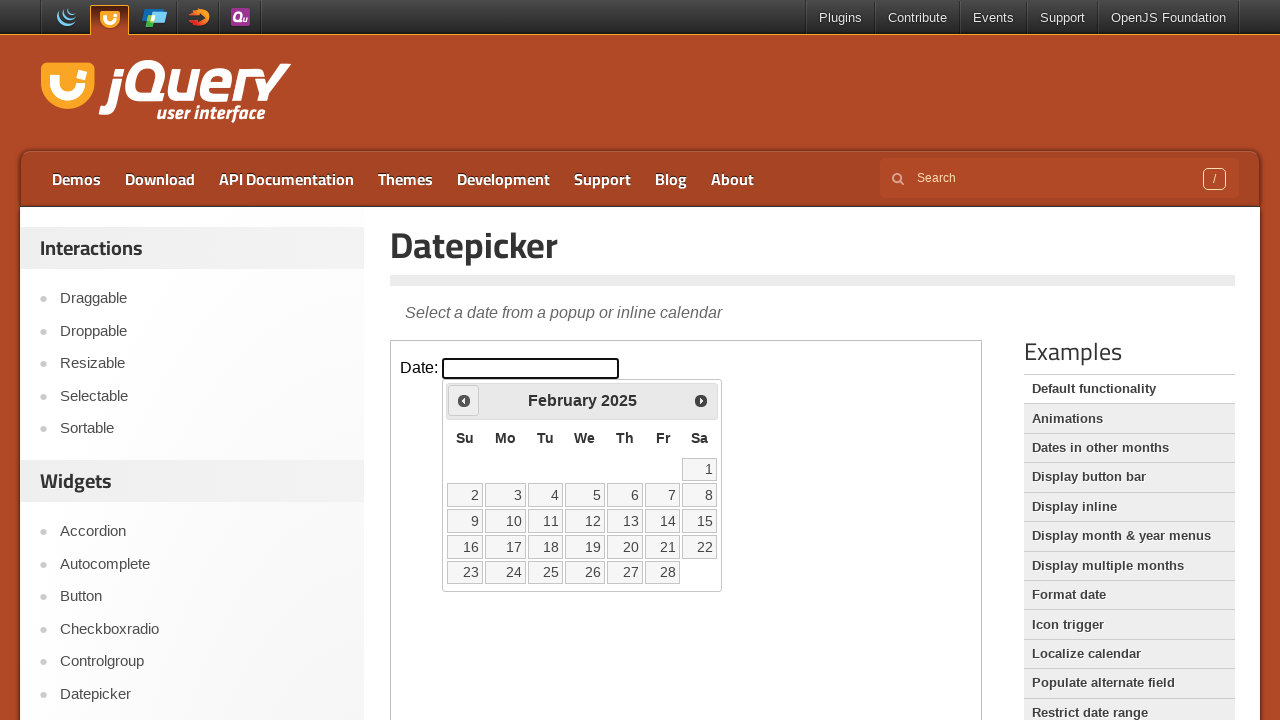

Waited 200ms for month navigation animation
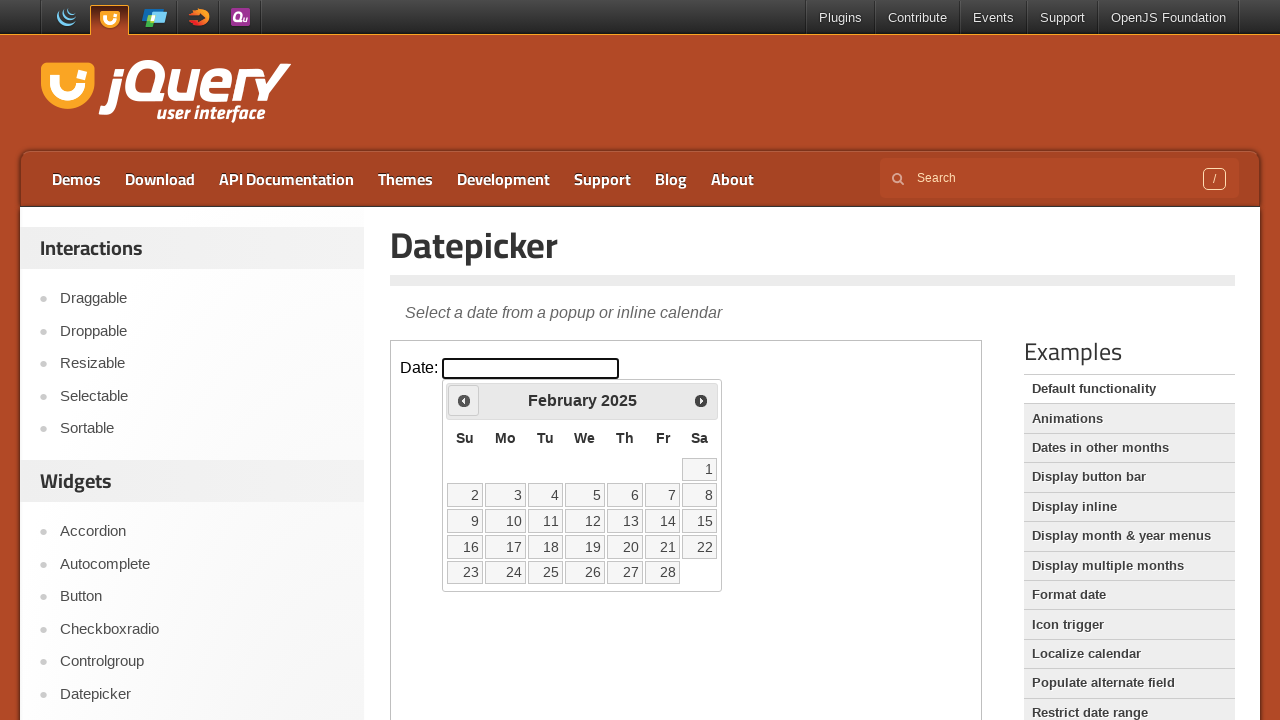

Clicked previous month button (currently at February 2025) at (464, 400) on iframe.demo-frame >> internal:control=enter-frame >> xpath=//span[@class='ui-ico
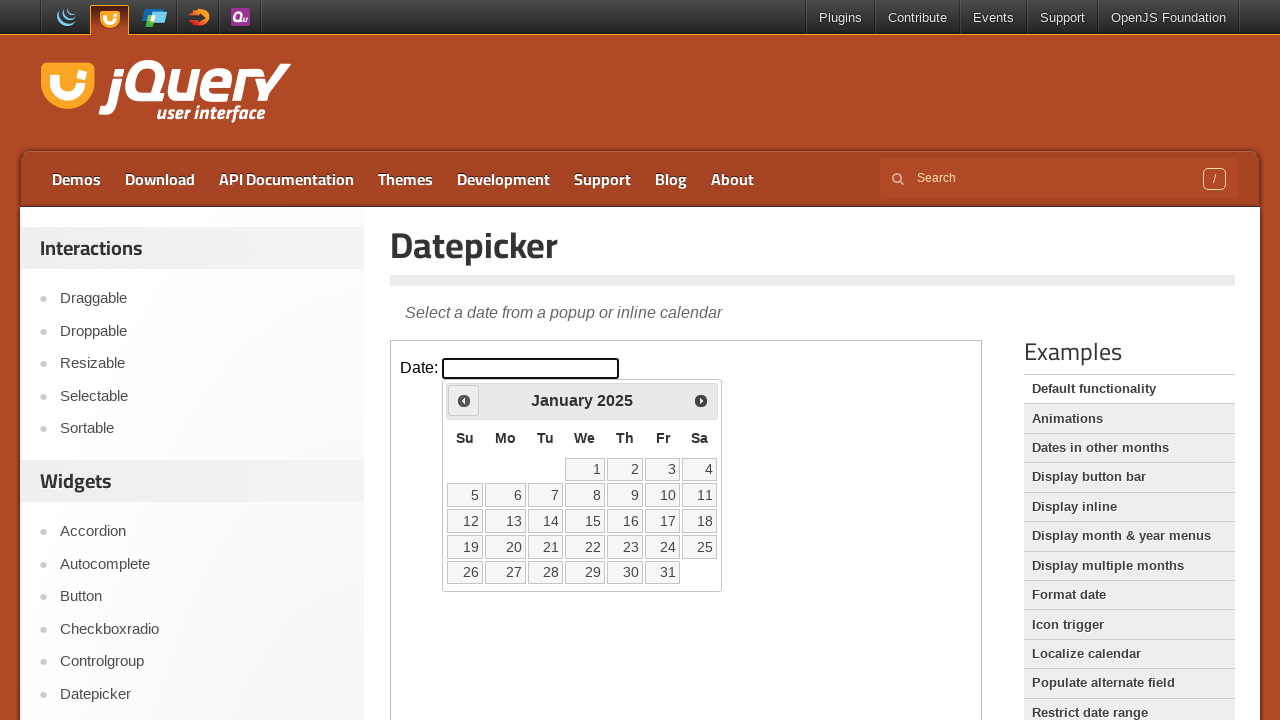

Waited 200ms for month navigation animation
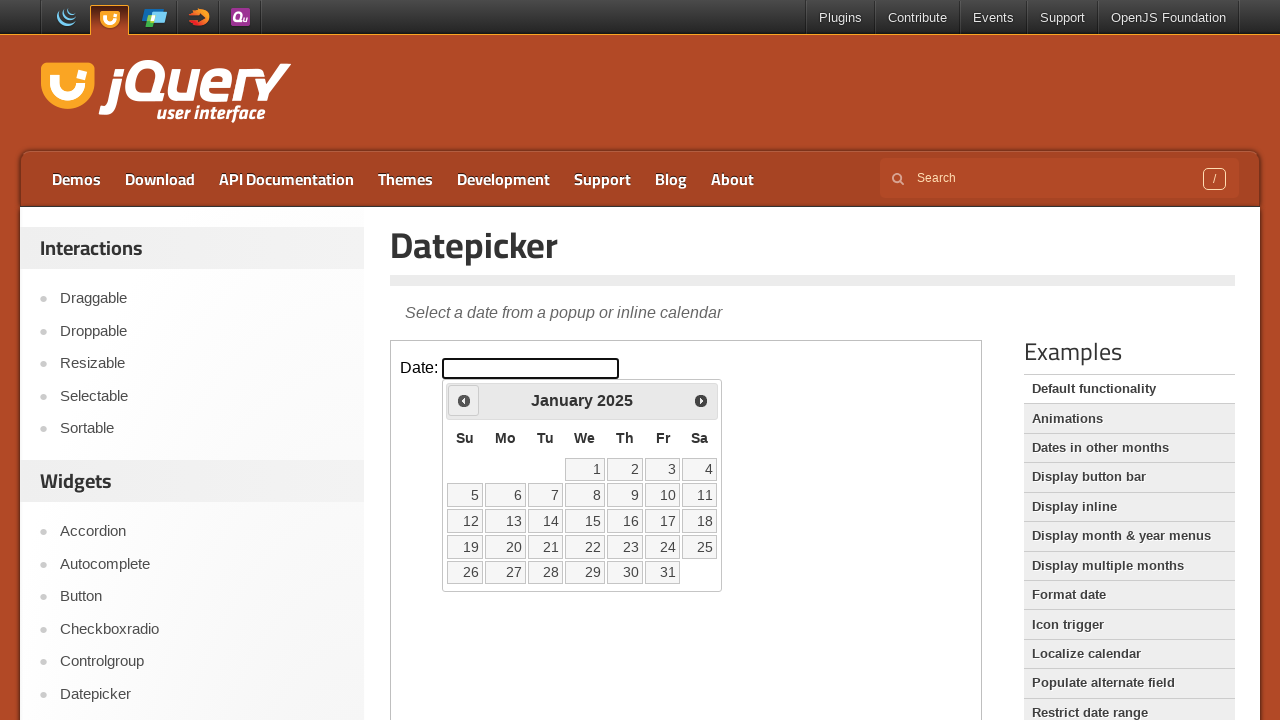

Clicked previous month button (currently at January 2025) at (464, 400) on iframe.demo-frame >> internal:control=enter-frame >> xpath=//span[@class='ui-ico
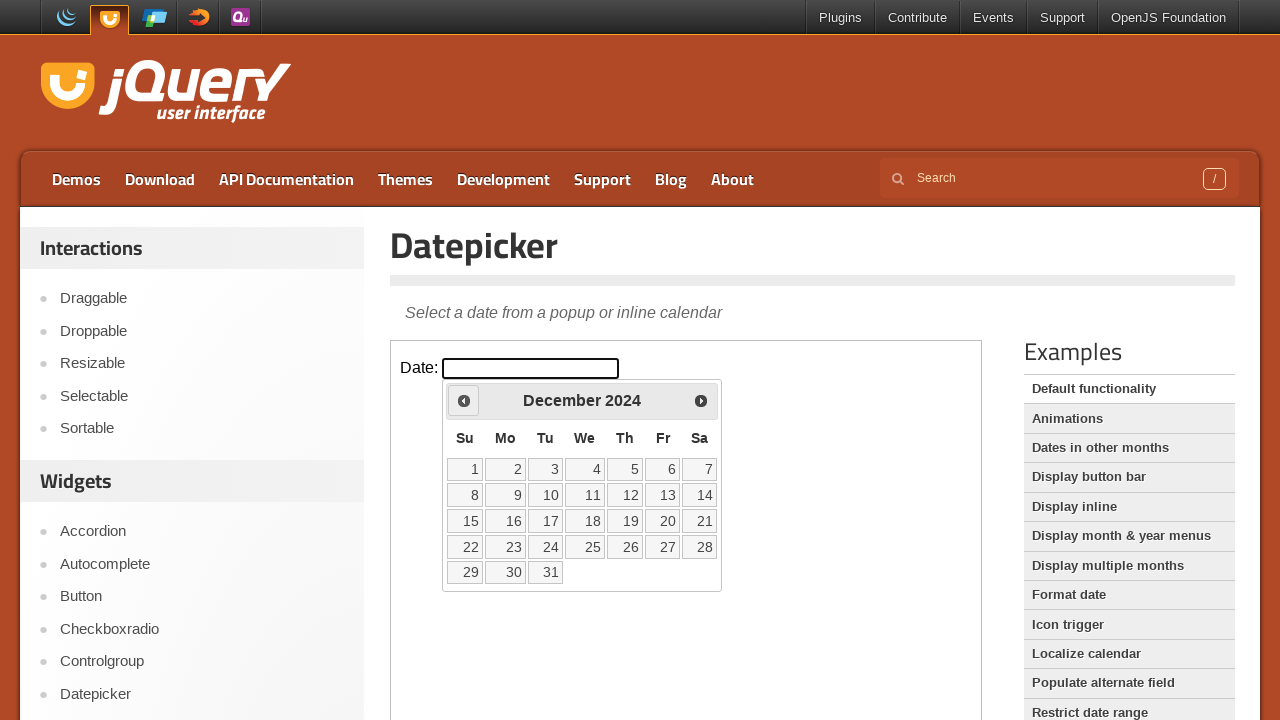

Waited 200ms for month navigation animation
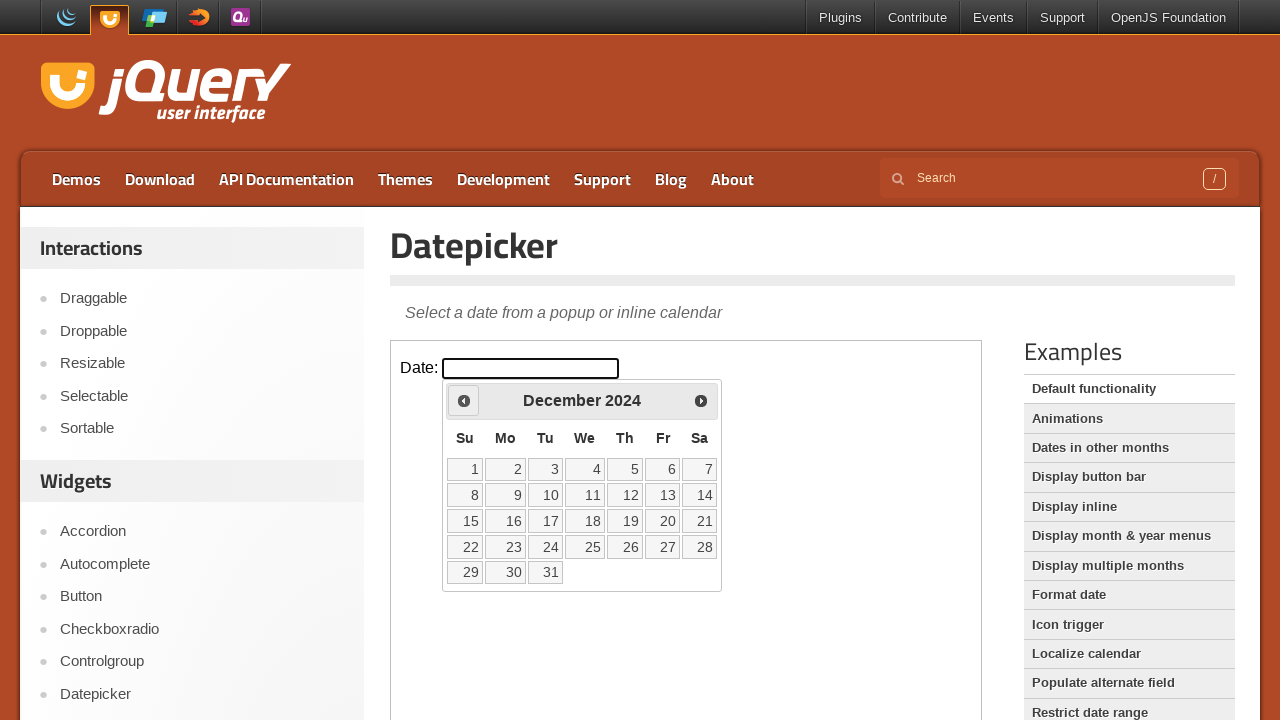

Clicked previous month button (currently at December 2024) at (464, 400) on iframe.demo-frame >> internal:control=enter-frame >> xpath=//span[@class='ui-ico
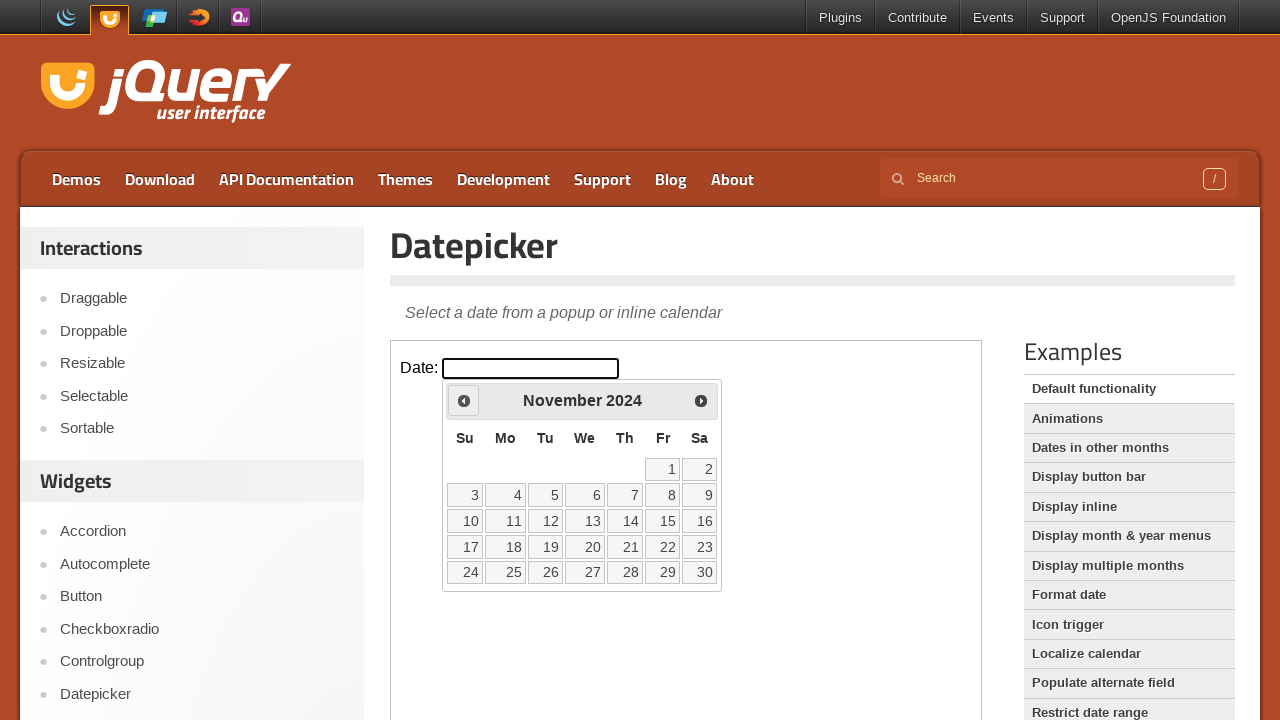

Waited 200ms for month navigation animation
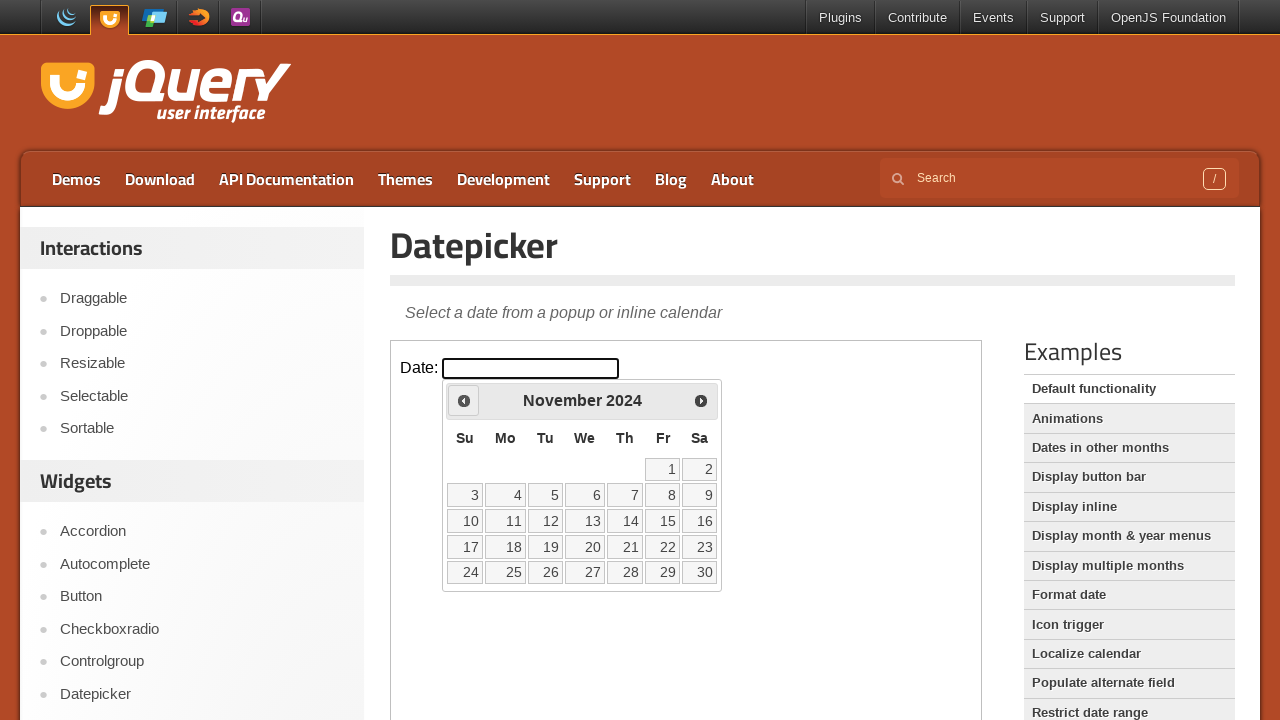

Clicked previous month button (currently at November 2024) at (464, 400) on iframe.demo-frame >> internal:control=enter-frame >> xpath=//span[@class='ui-ico
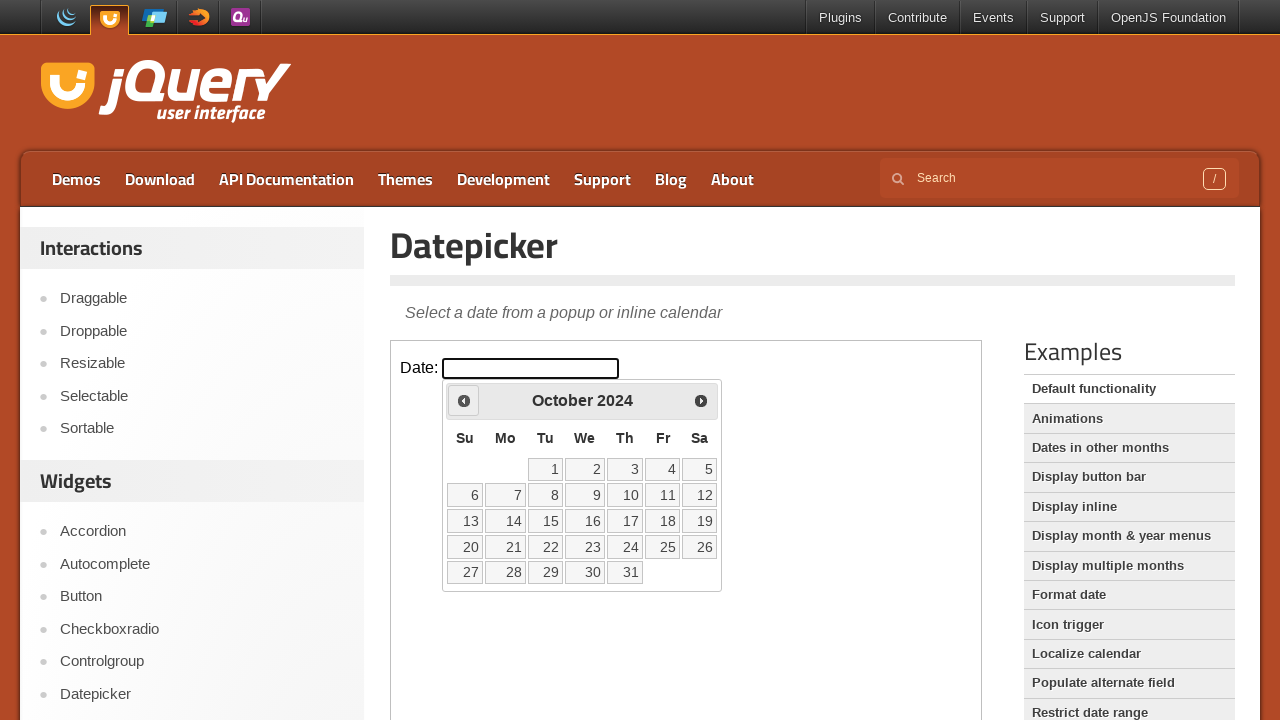

Waited 200ms for month navigation animation
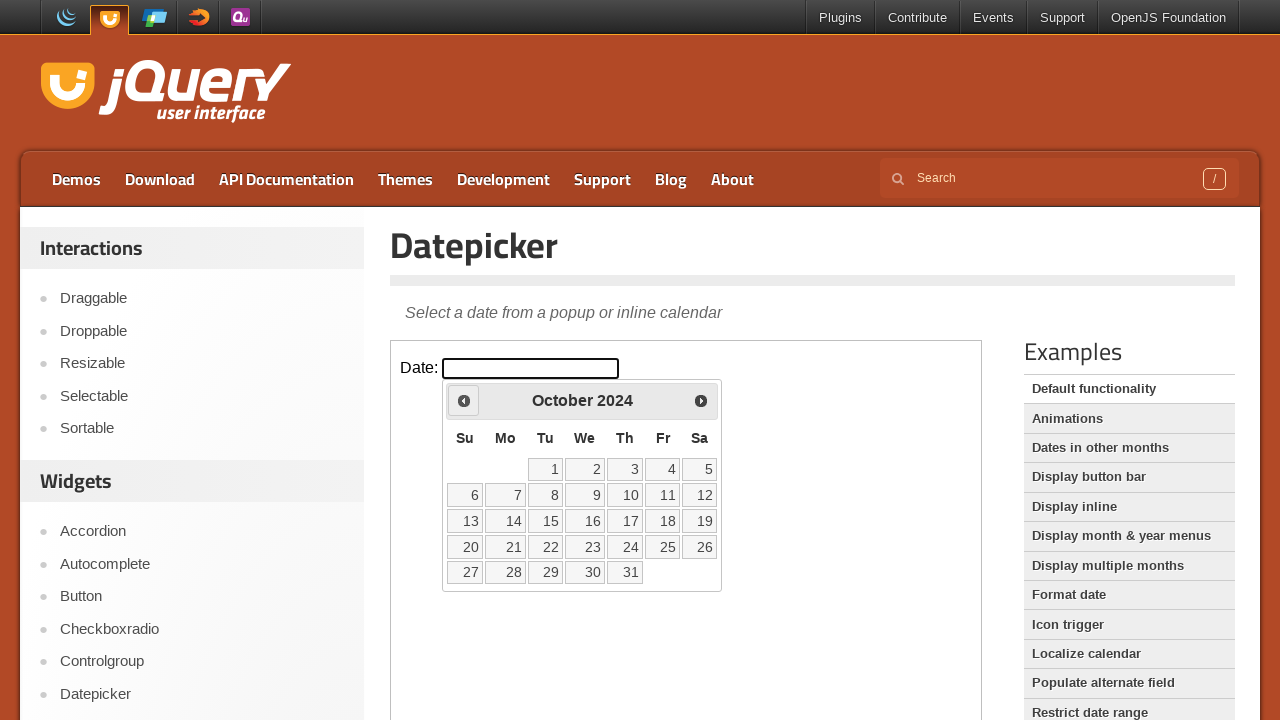

Clicked previous month button (currently at October 2024) at (464, 400) on iframe.demo-frame >> internal:control=enter-frame >> xpath=//span[@class='ui-ico
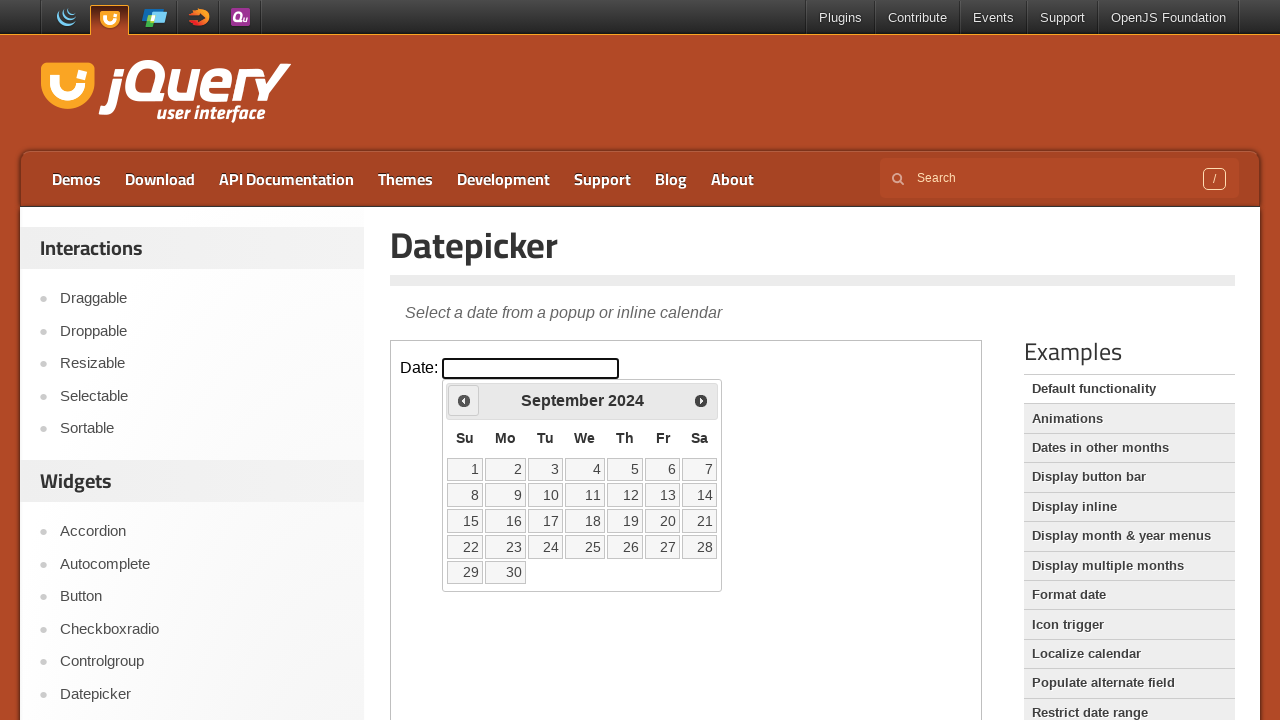

Waited 200ms for month navigation animation
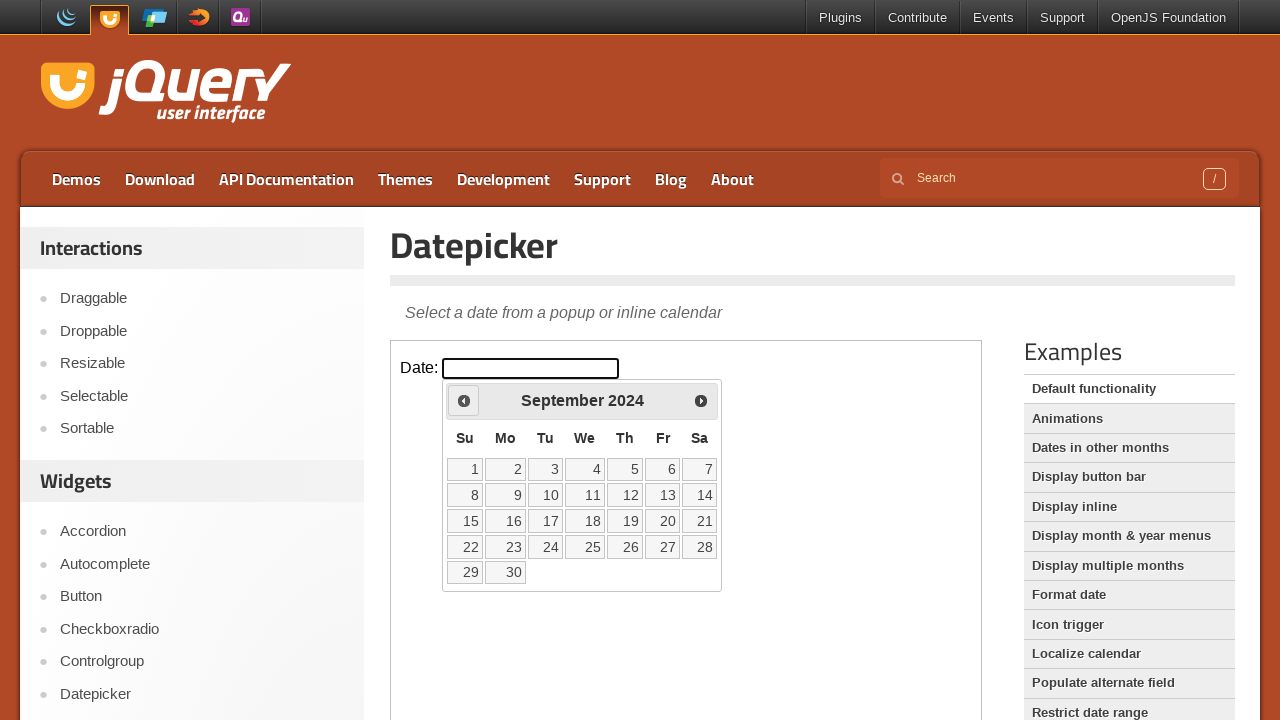

Clicked previous month button (currently at September 2024) at (464, 400) on iframe.demo-frame >> internal:control=enter-frame >> xpath=//span[@class='ui-ico
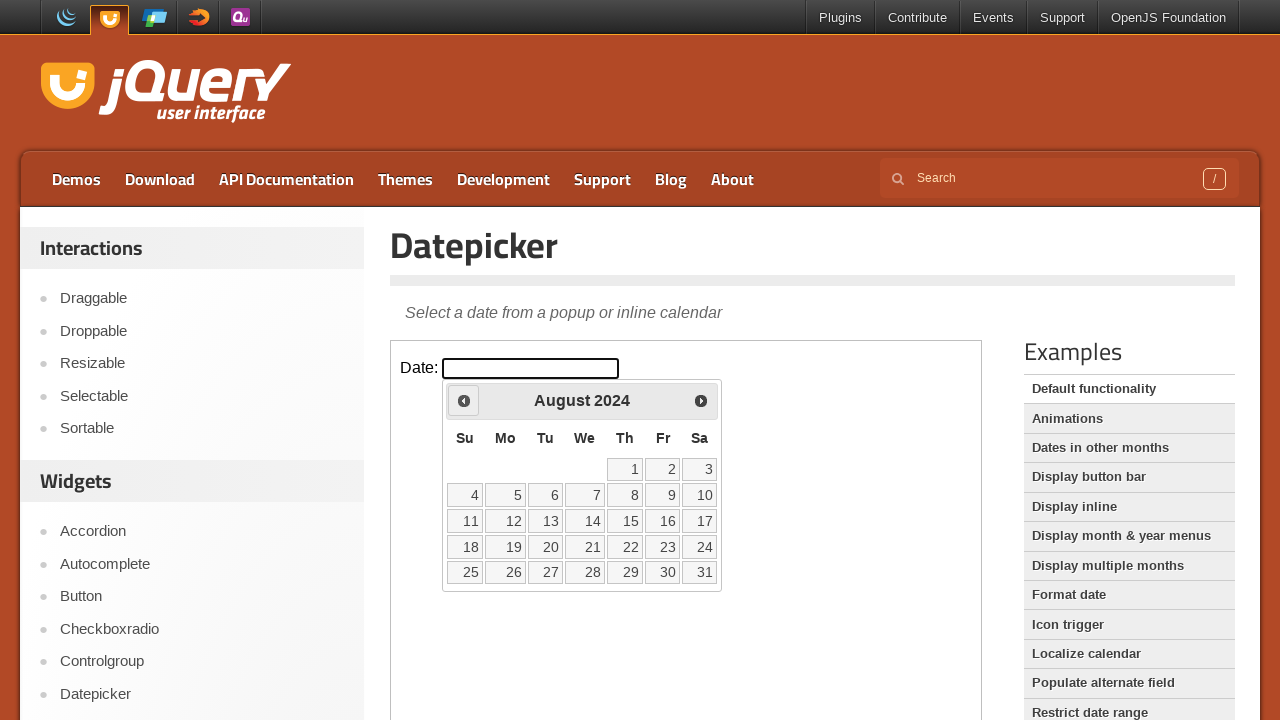

Waited 200ms for month navigation animation
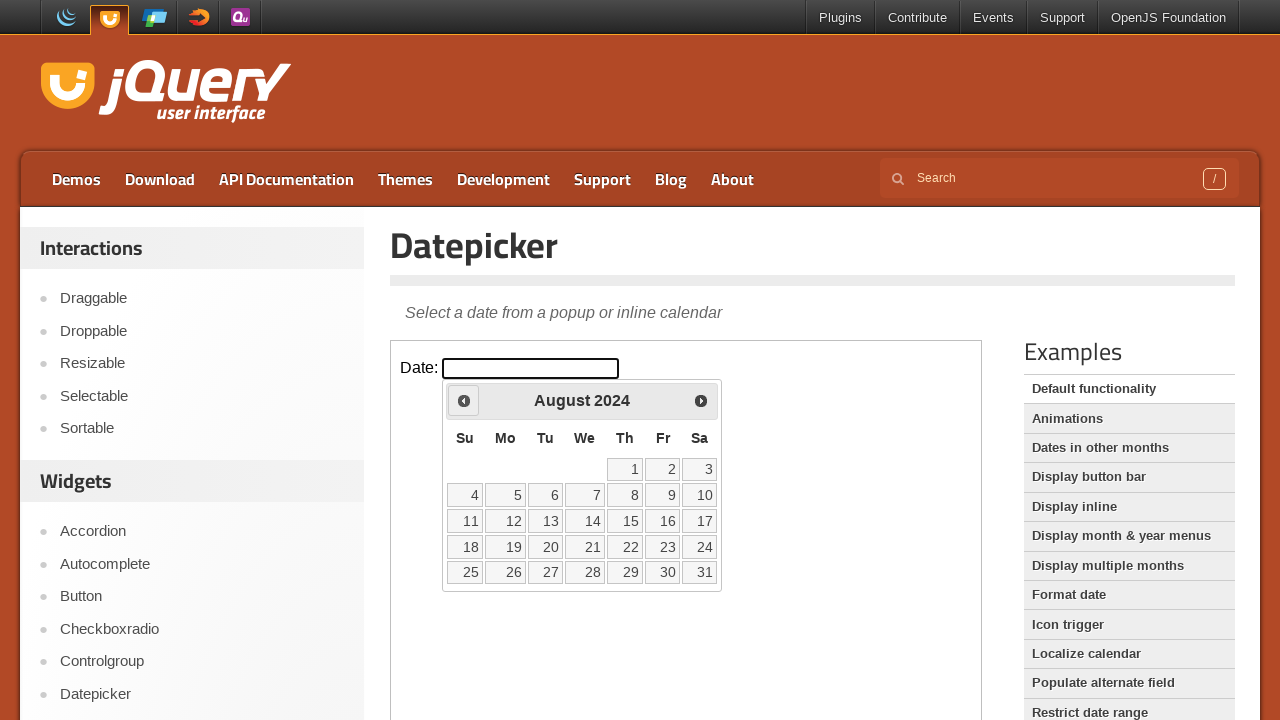

Clicked previous month button (currently at August 2024) at (464, 400) on iframe.demo-frame >> internal:control=enter-frame >> xpath=//span[@class='ui-ico
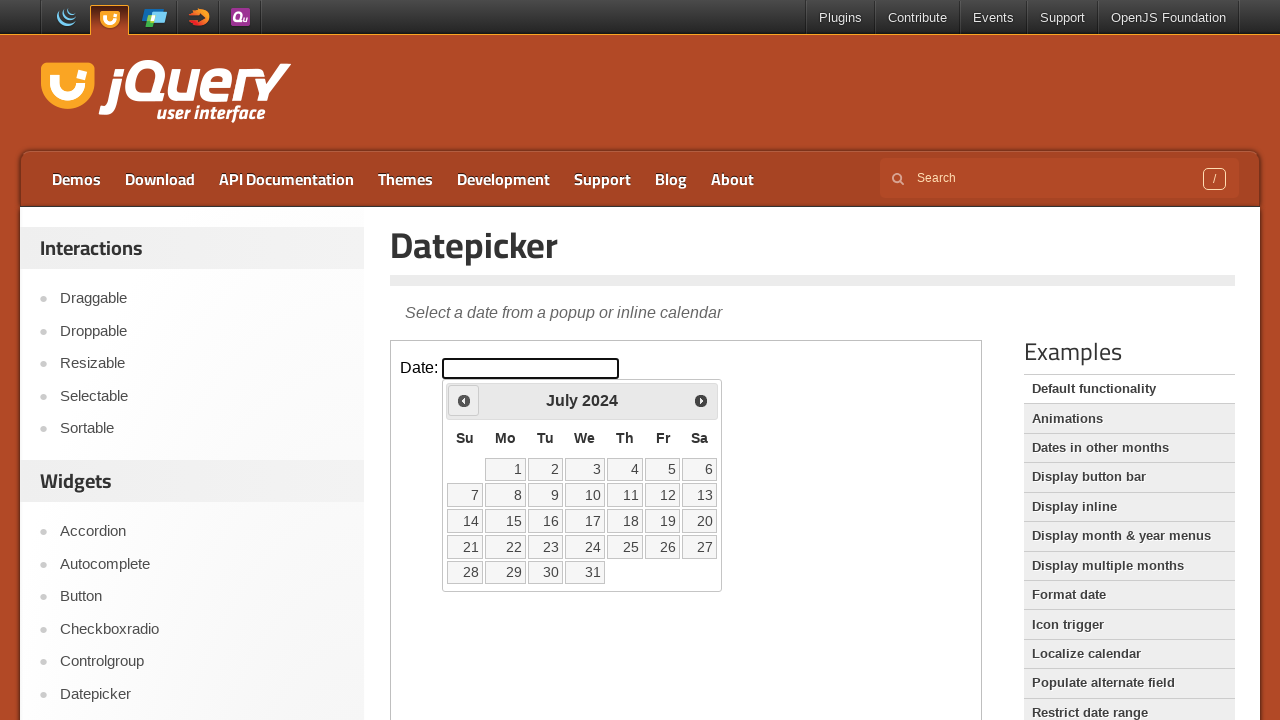

Waited 200ms for month navigation animation
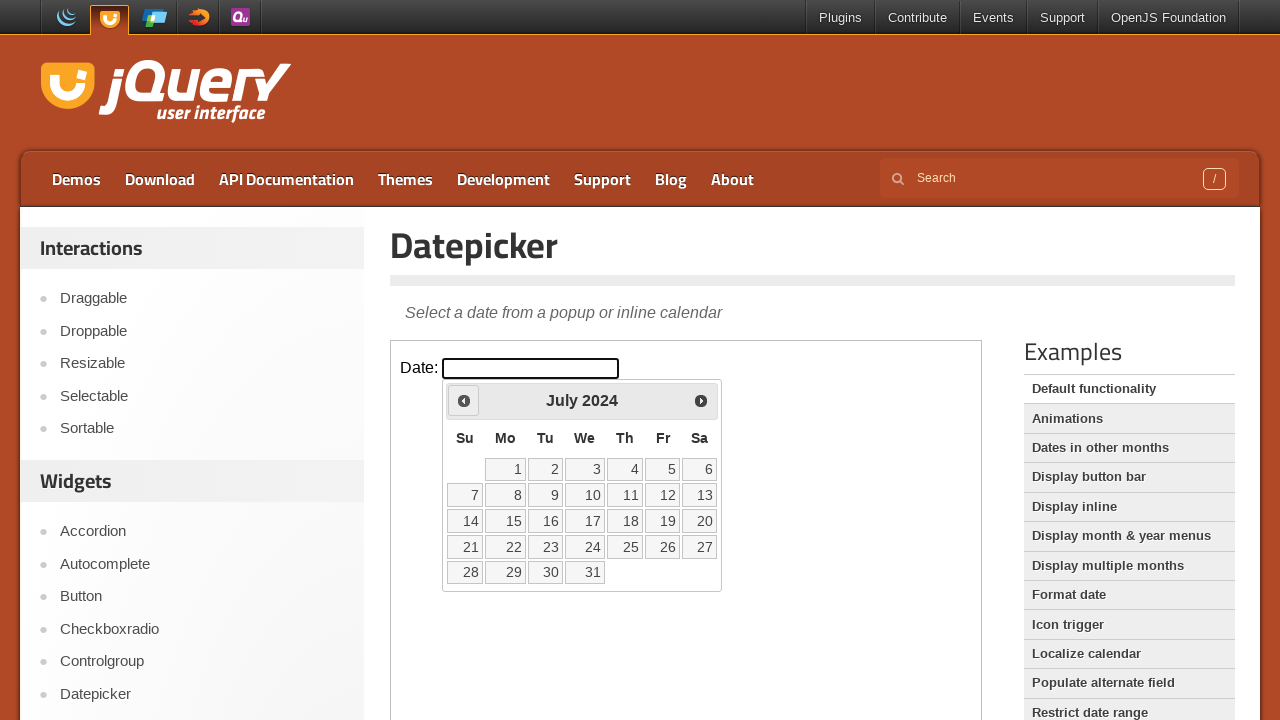

Clicked previous month button (currently at July 2024) at (464, 400) on iframe.demo-frame >> internal:control=enter-frame >> xpath=//span[@class='ui-ico
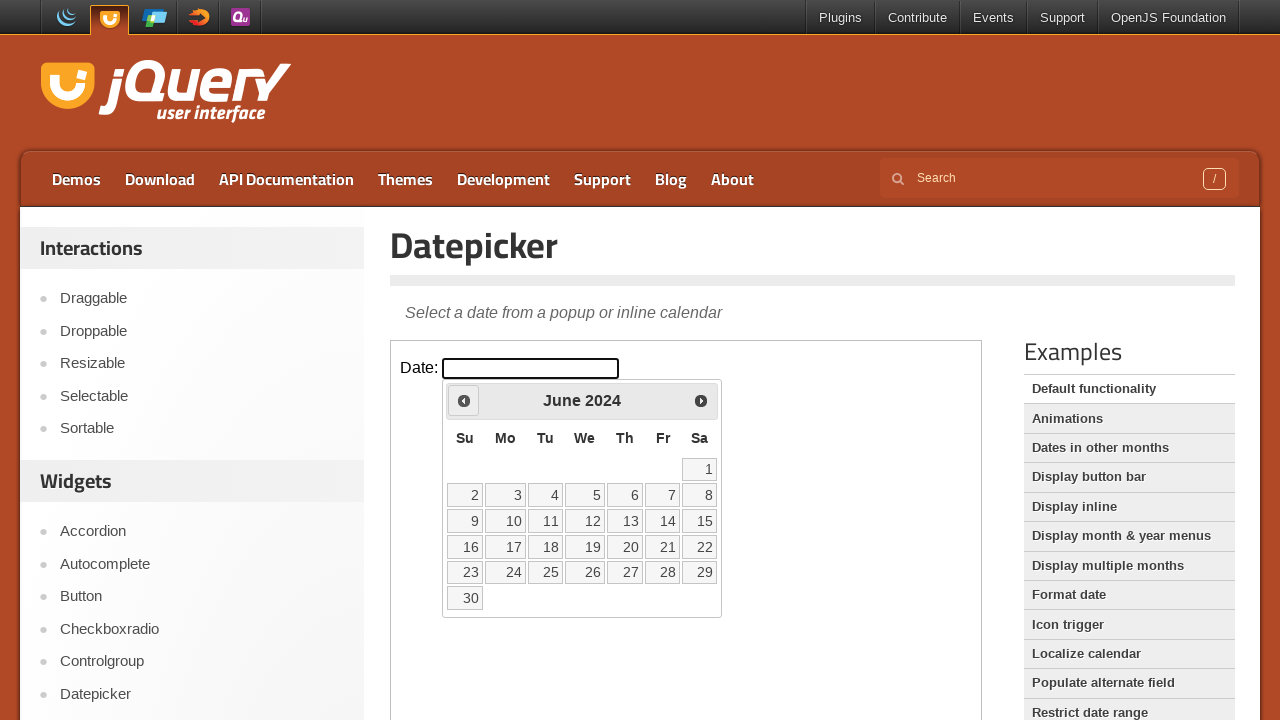

Waited 200ms for month navigation animation
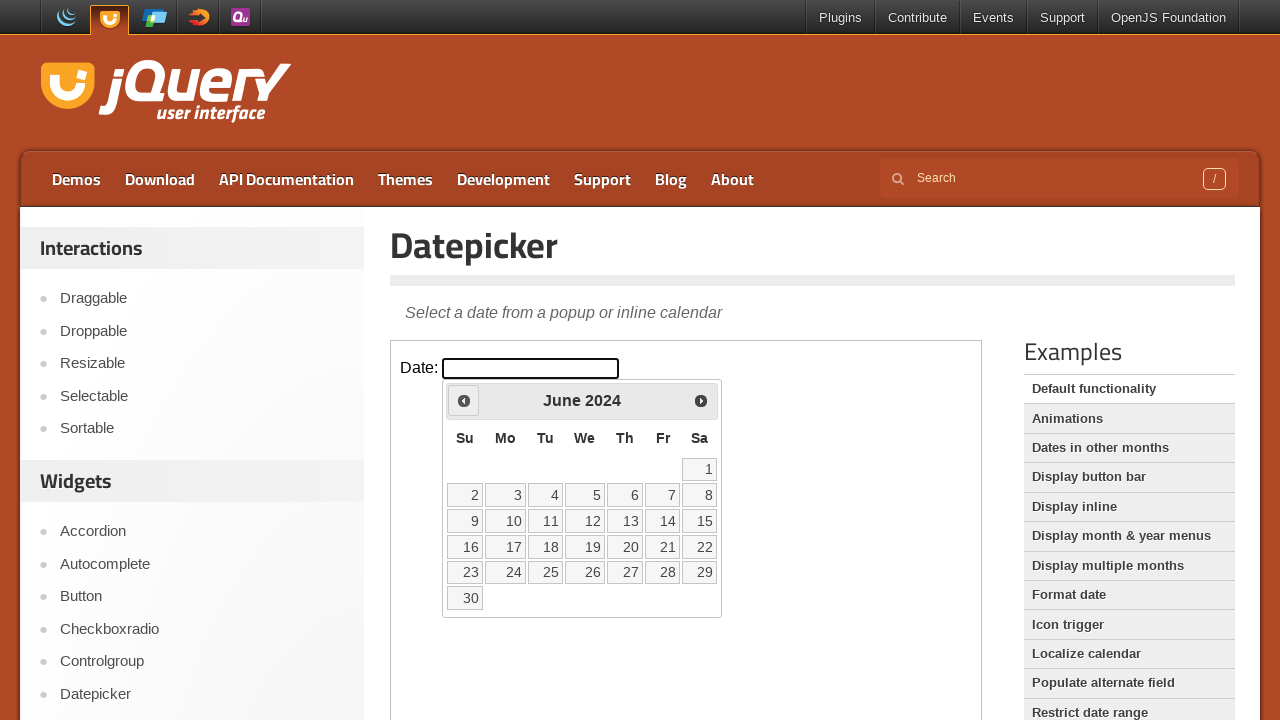

Clicked previous month button (currently at June 2024) at (464, 400) on iframe.demo-frame >> internal:control=enter-frame >> xpath=//span[@class='ui-ico
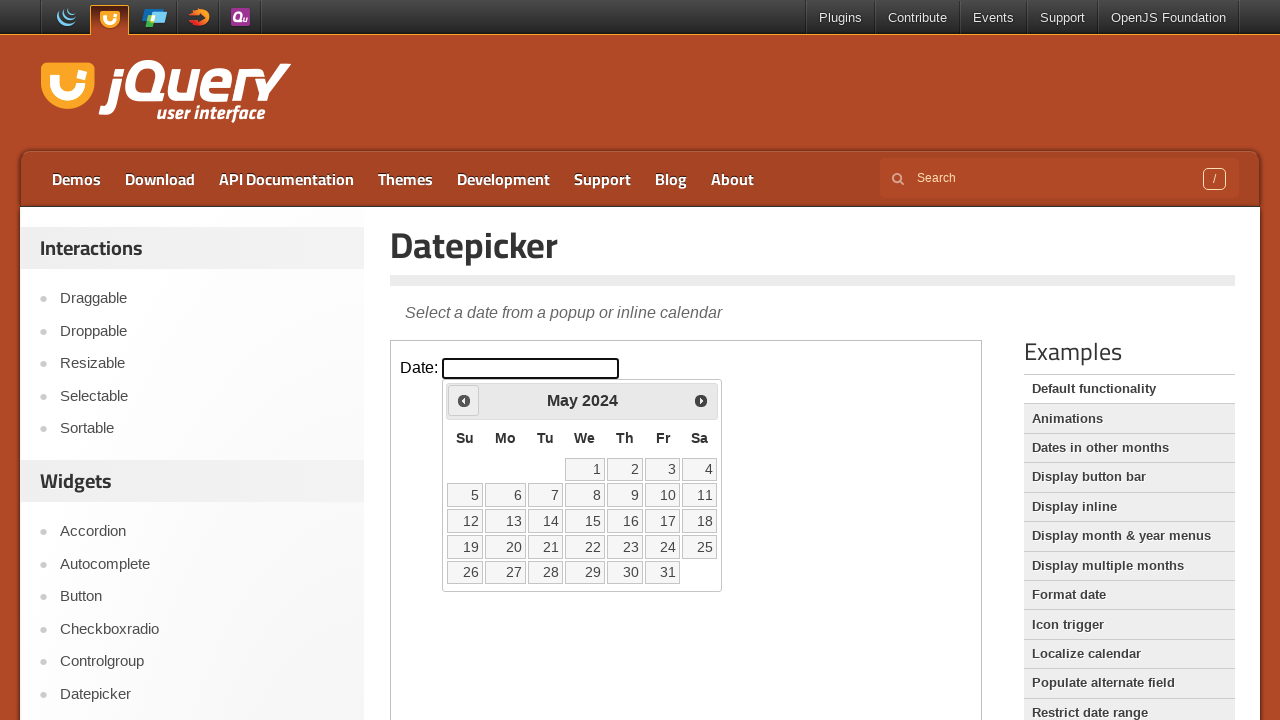

Waited 200ms for month navigation animation
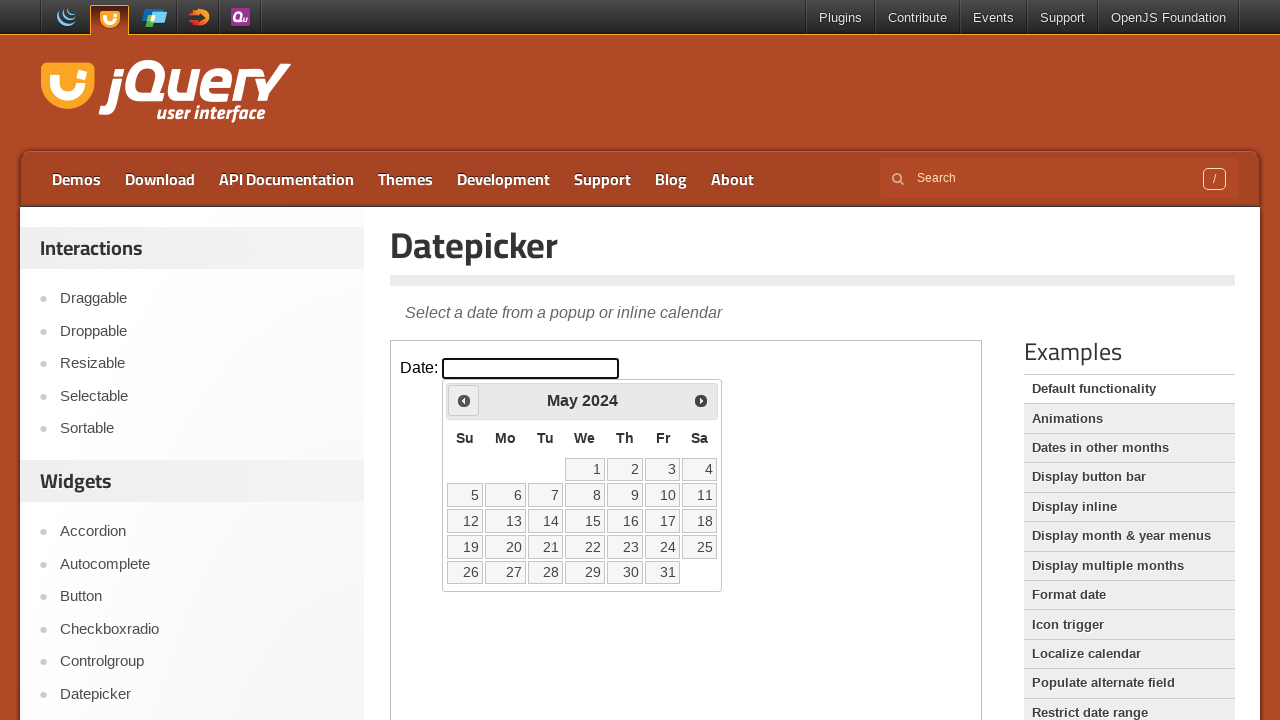

Clicked previous month button (currently at May 2024) at (464, 400) on iframe.demo-frame >> internal:control=enter-frame >> xpath=//span[@class='ui-ico
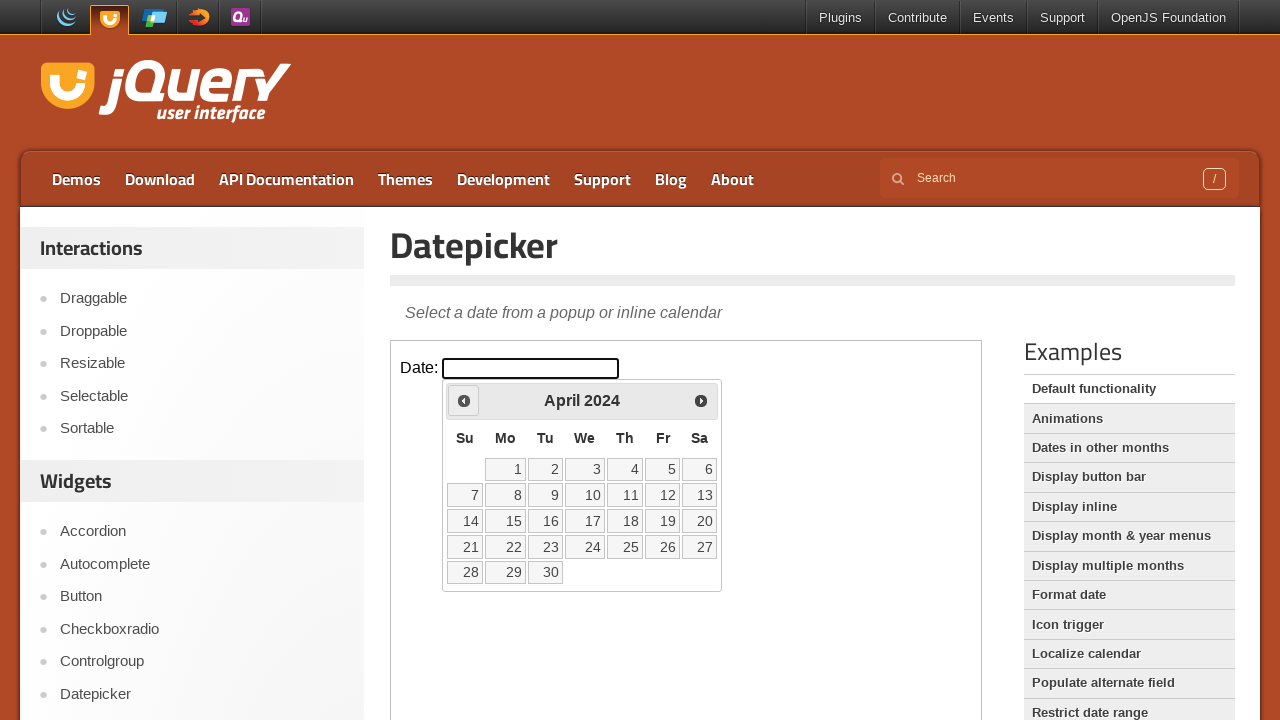

Waited 200ms for month navigation animation
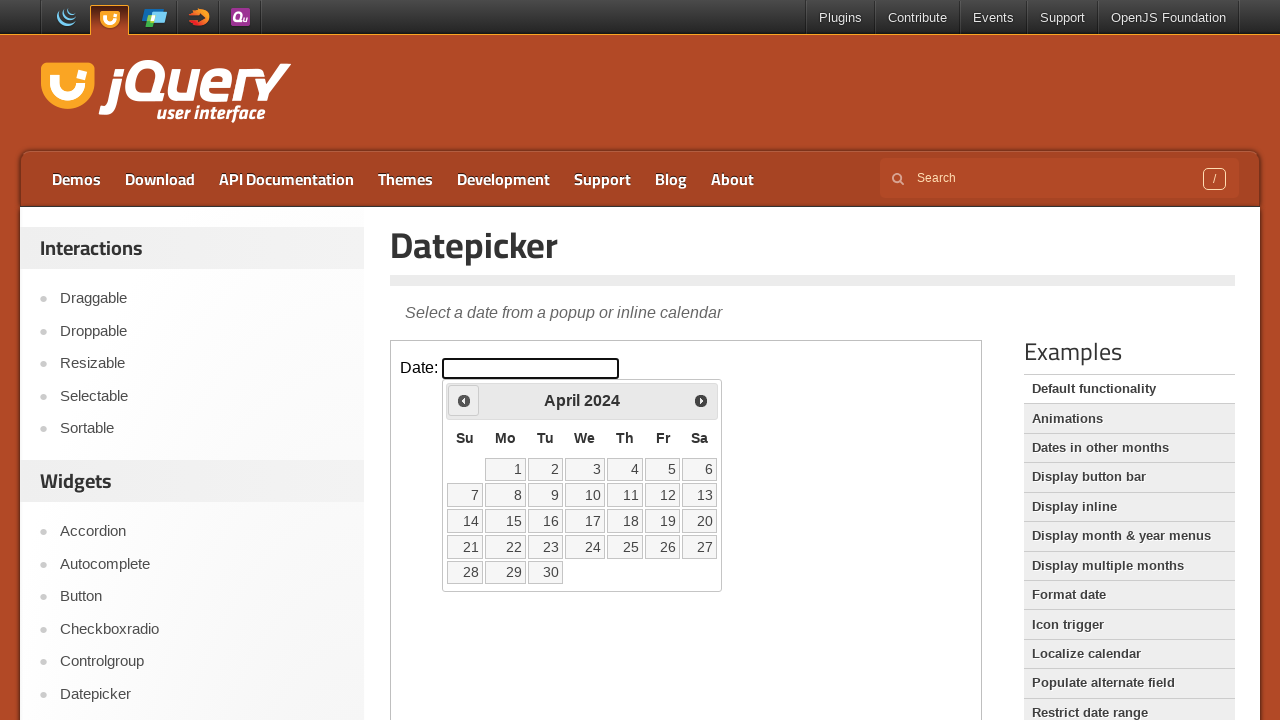

Clicked previous month button (currently at April 2024) at (464, 400) on iframe.demo-frame >> internal:control=enter-frame >> xpath=//span[@class='ui-ico
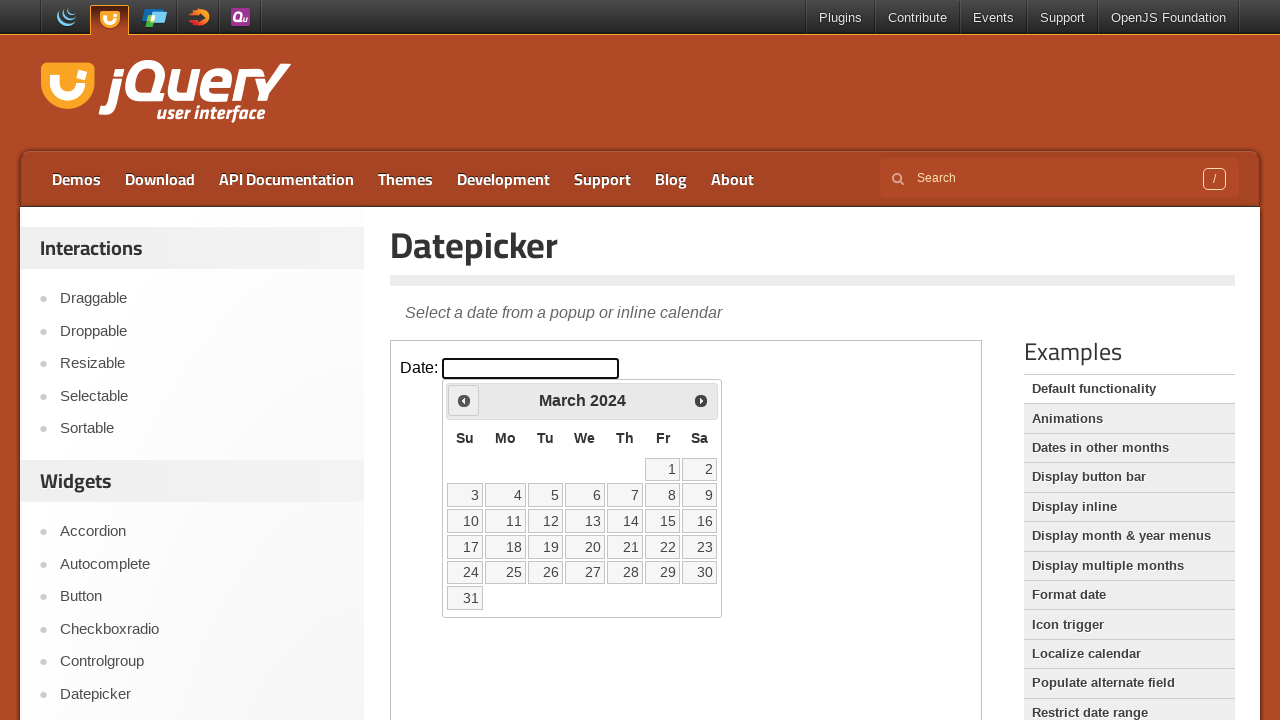

Waited 200ms for month navigation animation
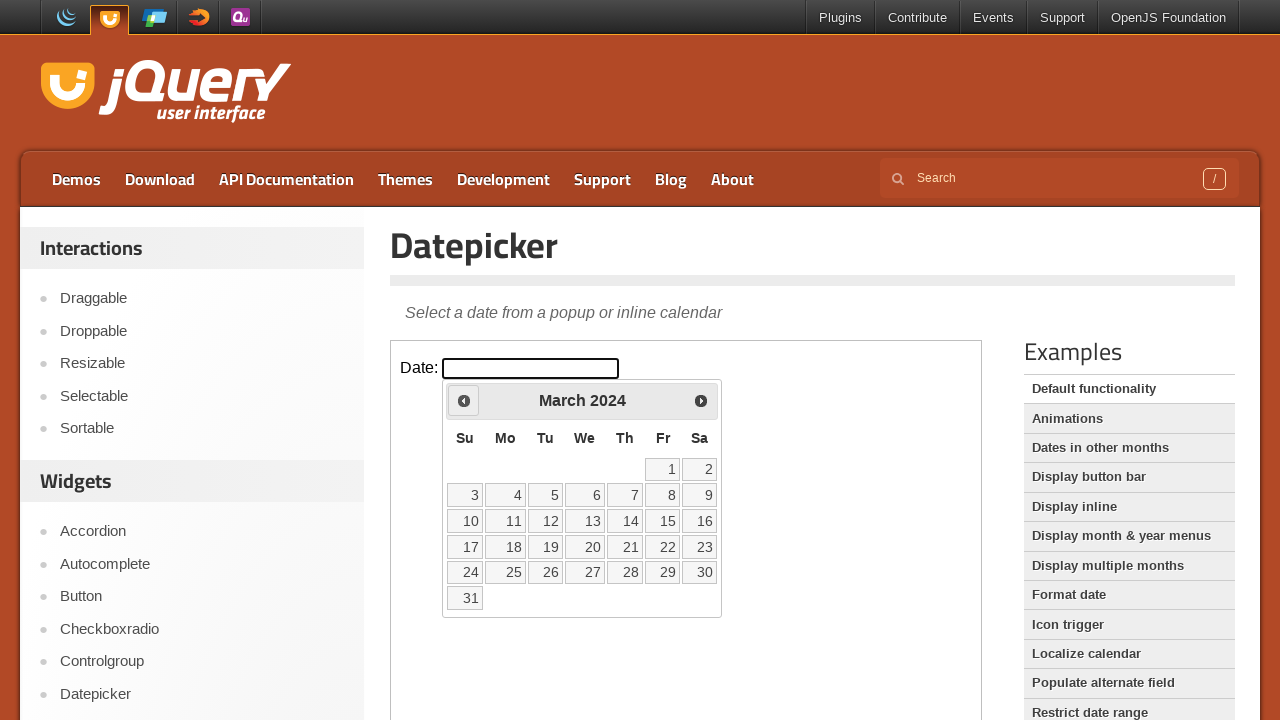

Clicked previous month button (currently at March 2024) at (464, 400) on iframe.demo-frame >> internal:control=enter-frame >> xpath=//span[@class='ui-ico
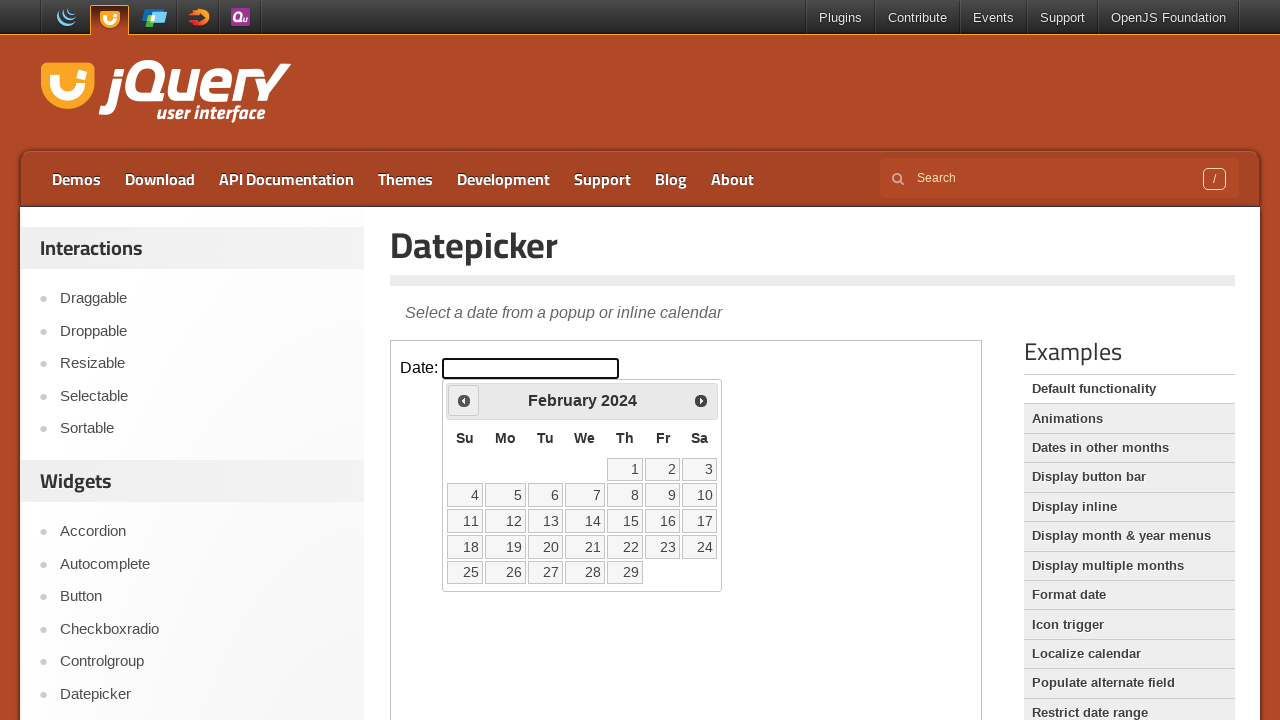

Waited 200ms for month navigation animation
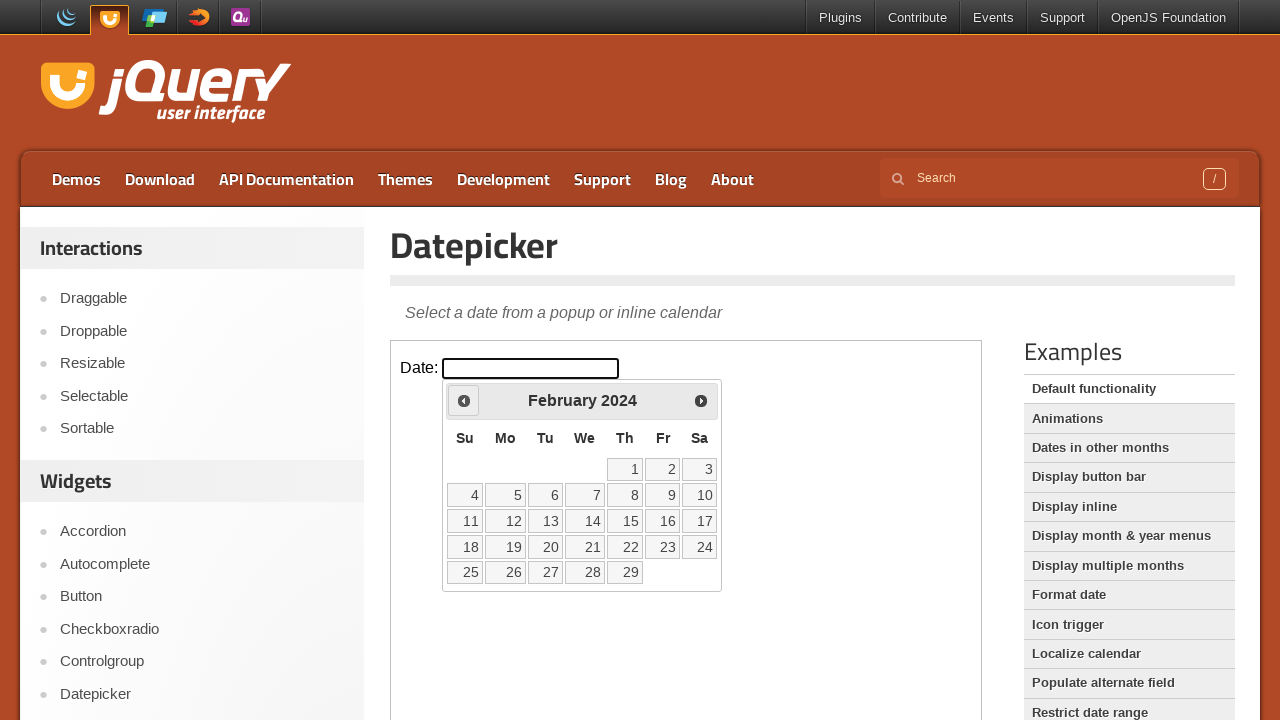

Clicked previous month button (currently at February 2024) at (464, 400) on iframe.demo-frame >> internal:control=enter-frame >> xpath=//span[@class='ui-ico
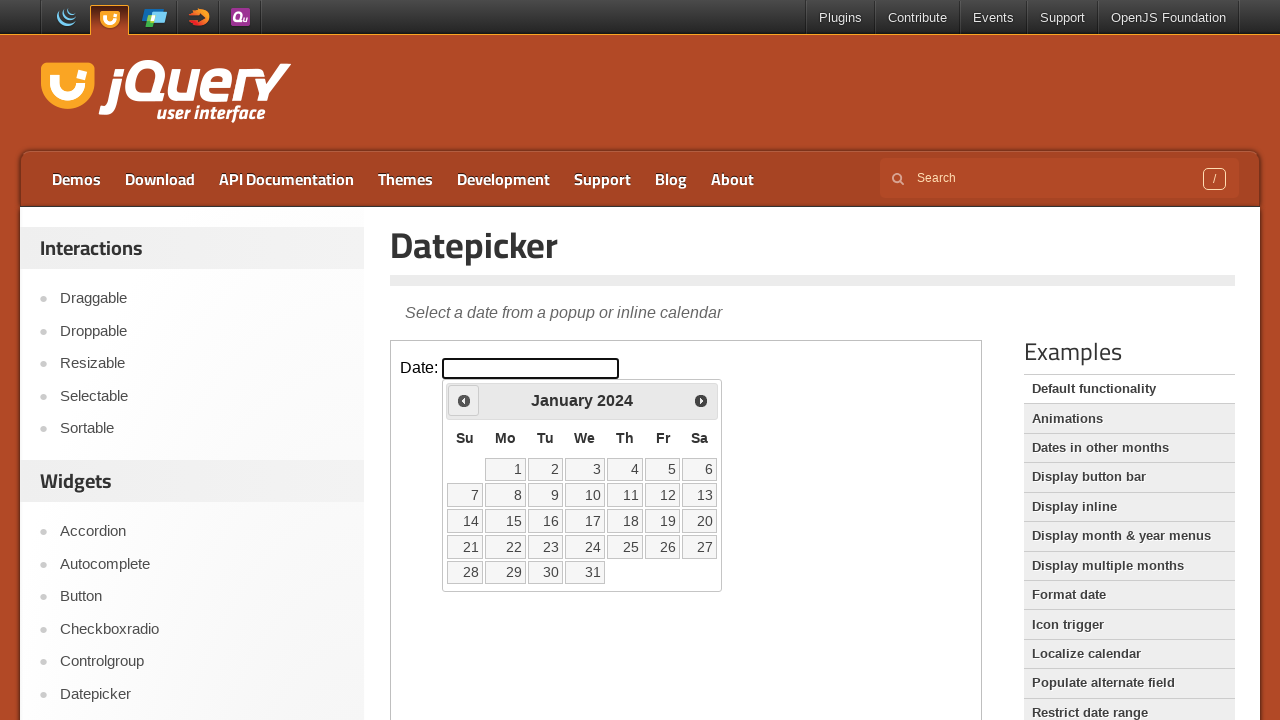

Waited 200ms for month navigation animation
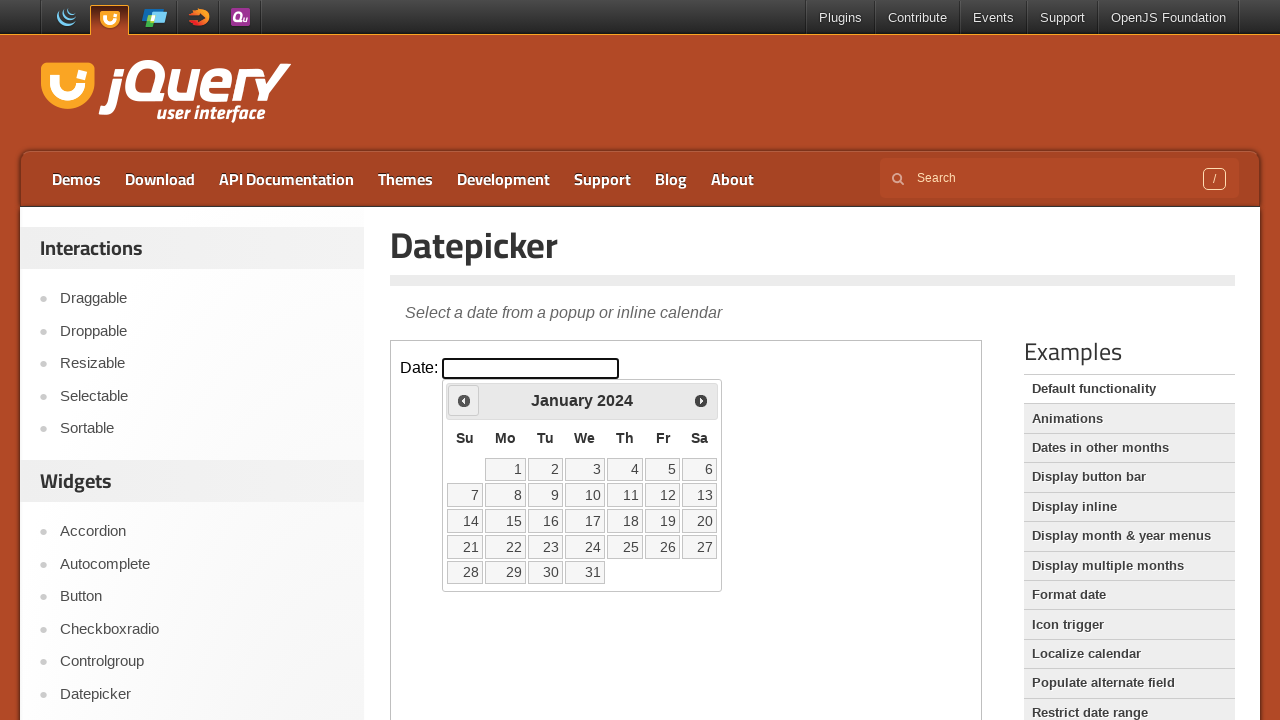

Clicked previous month button (currently at January 2024) at (464, 400) on iframe.demo-frame >> internal:control=enter-frame >> xpath=//span[@class='ui-ico
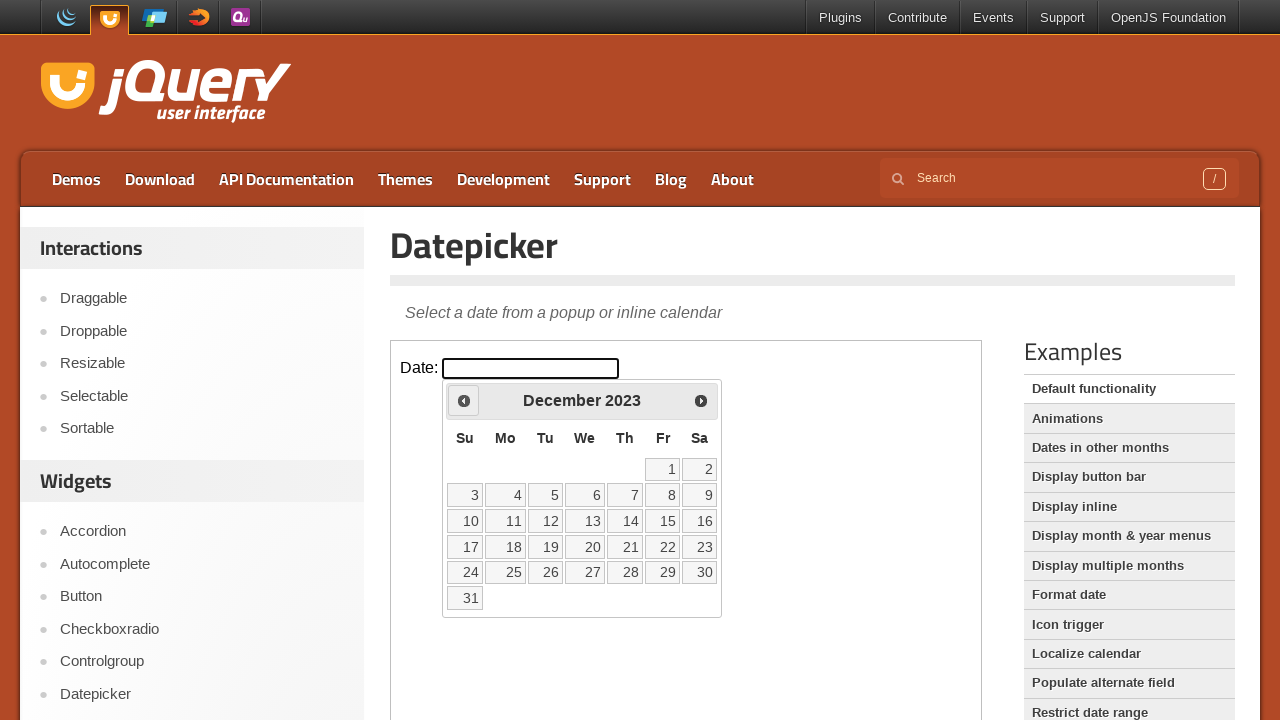

Waited 200ms for month navigation animation
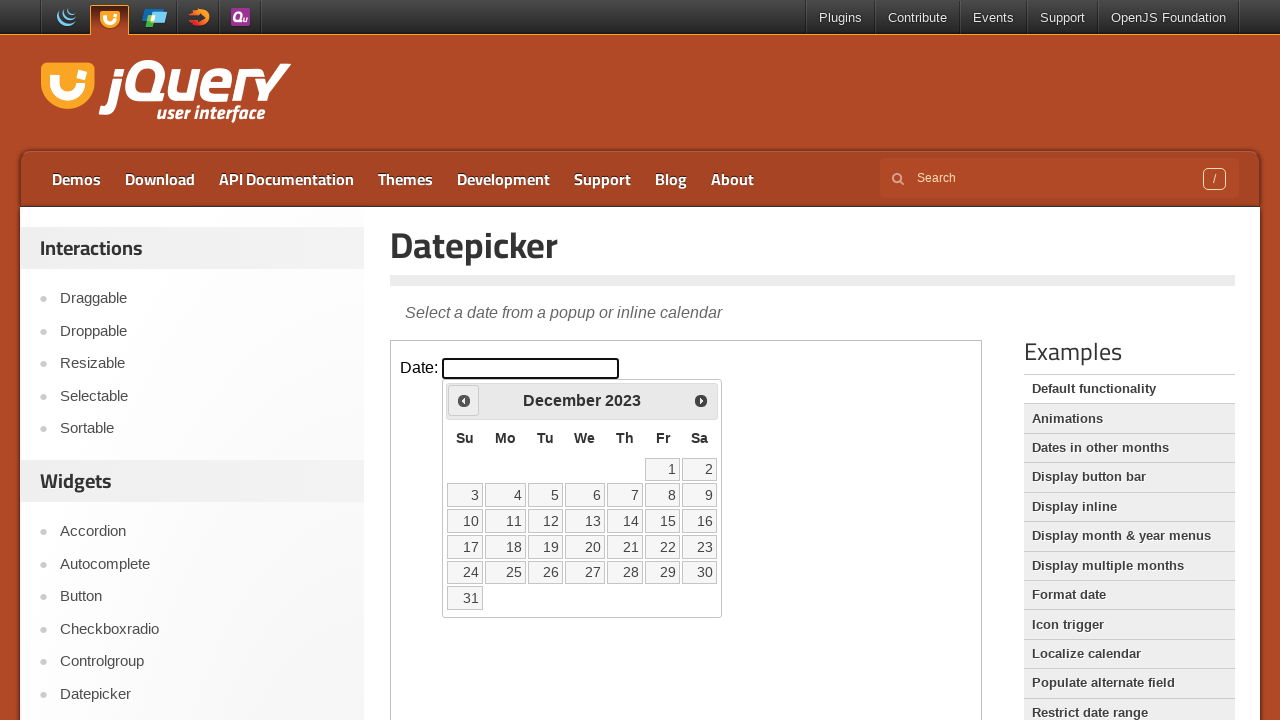

Clicked previous month button (currently at December 2023) at (464, 400) on iframe.demo-frame >> internal:control=enter-frame >> xpath=//span[@class='ui-ico
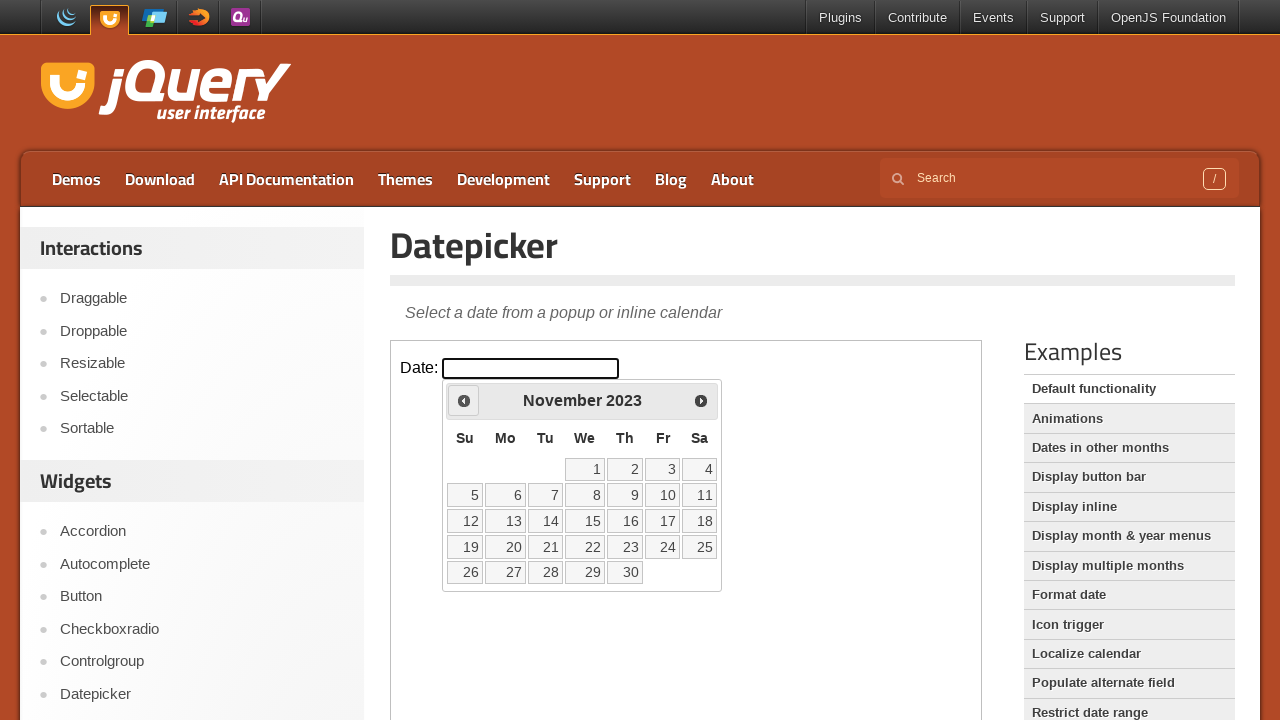

Waited 200ms for month navigation animation
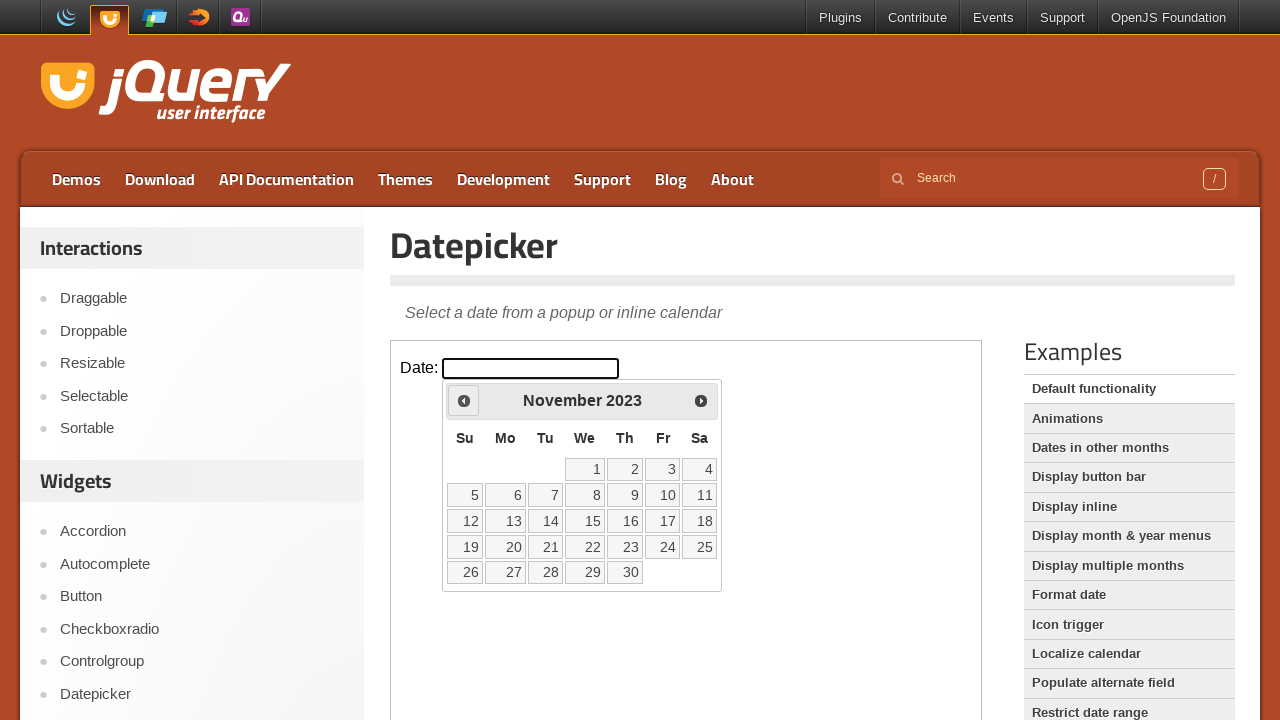

Clicked previous month button (currently at November 2023) at (464, 400) on iframe.demo-frame >> internal:control=enter-frame >> xpath=//span[@class='ui-ico
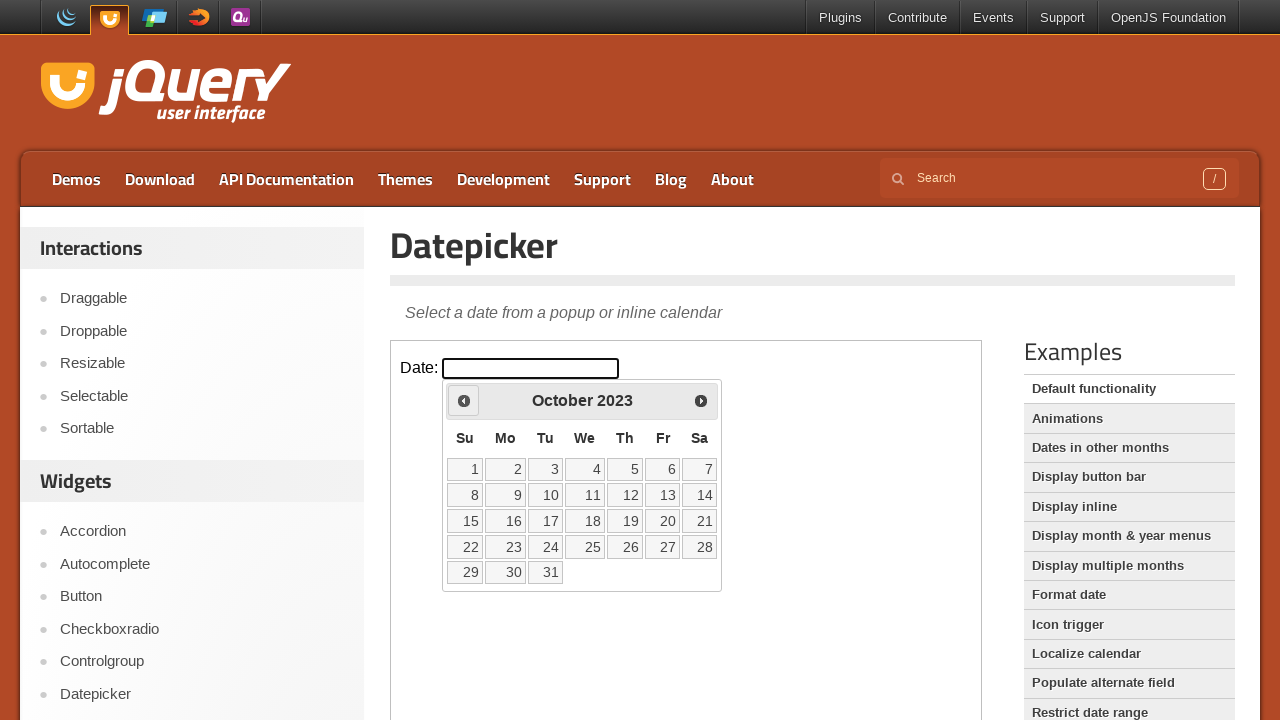

Waited 200ms for month navigation animation
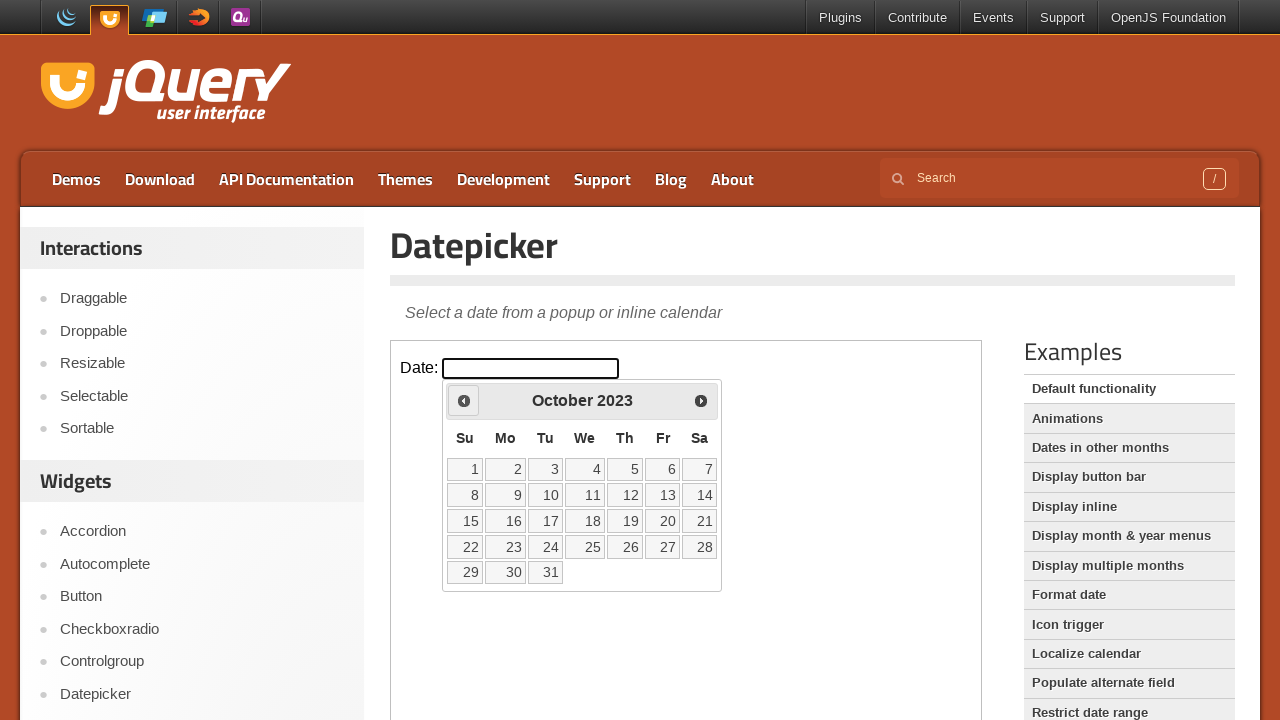

Clicked previous month button (currently at October 2023) at (464, 400) on iframe.demo-frame >> internal:control=enter-frame >> xpath=//span[@class='ui-ico
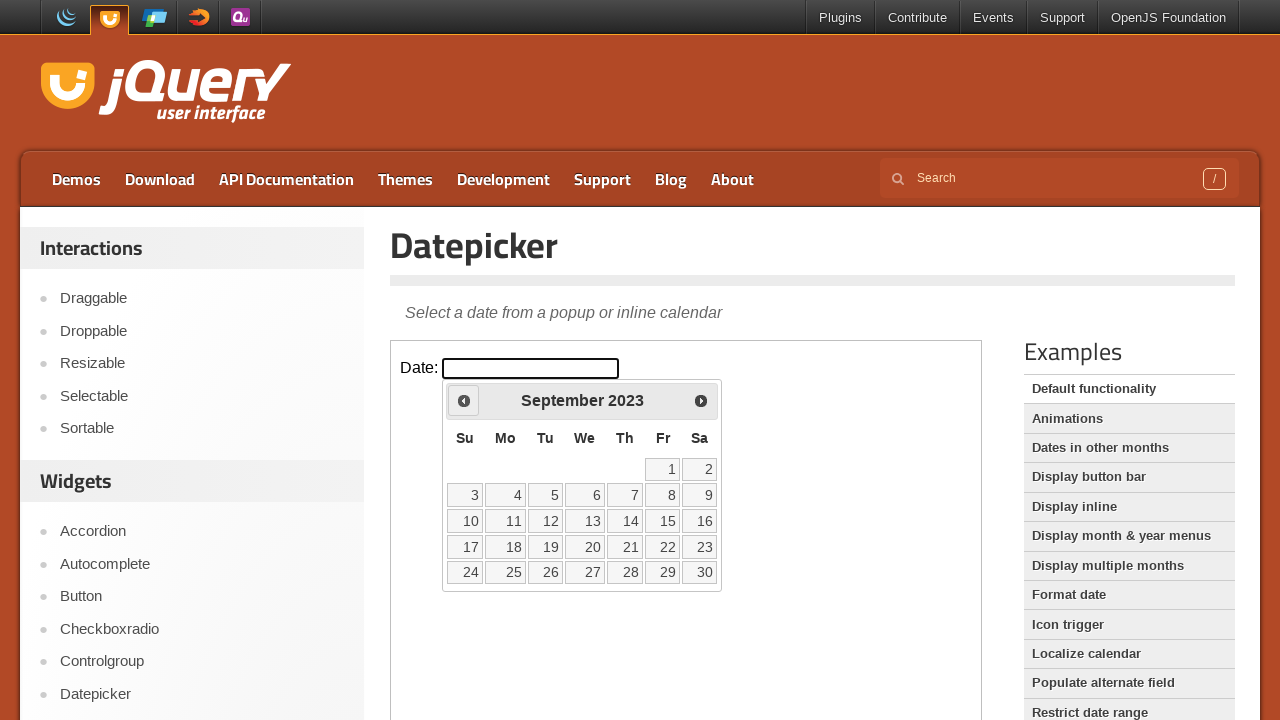

Waited 200ms for month navigation animation
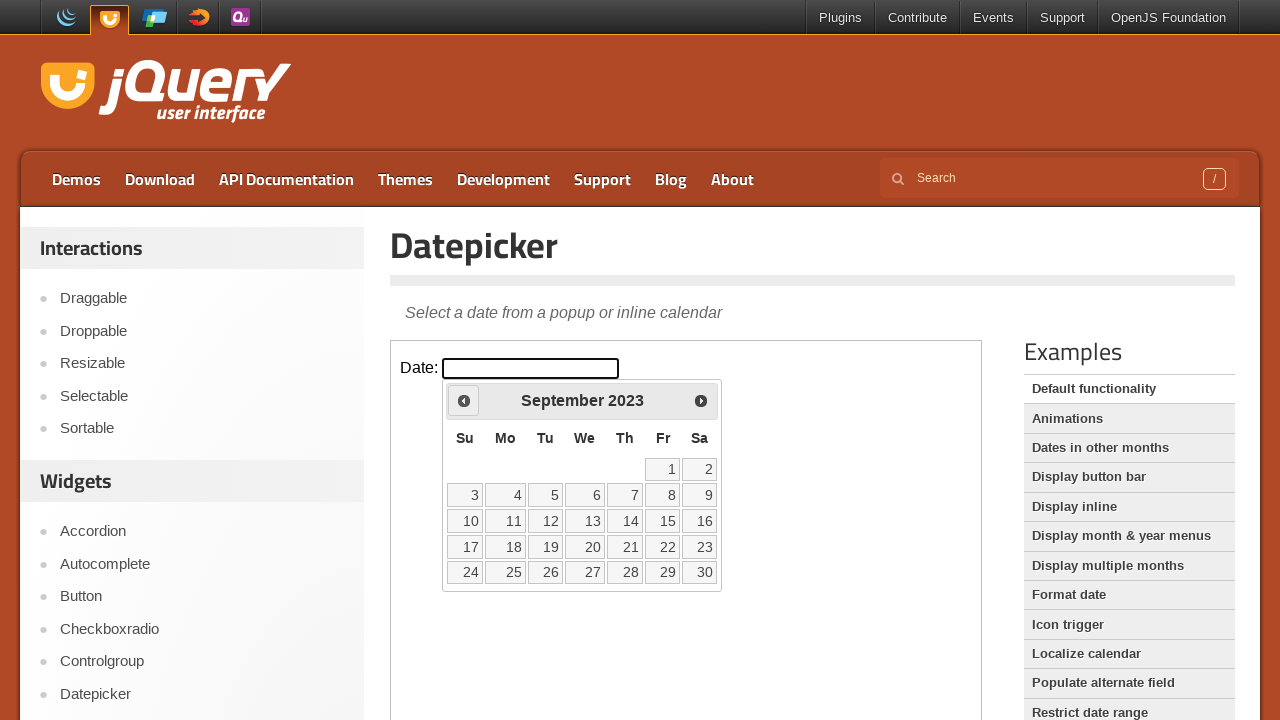

Clicked previous month button (currently at September 2023) at (464, 400) on iframe.demo-frame >> internal:control=enter-frame >> xpath=//span[@class='ui-ico
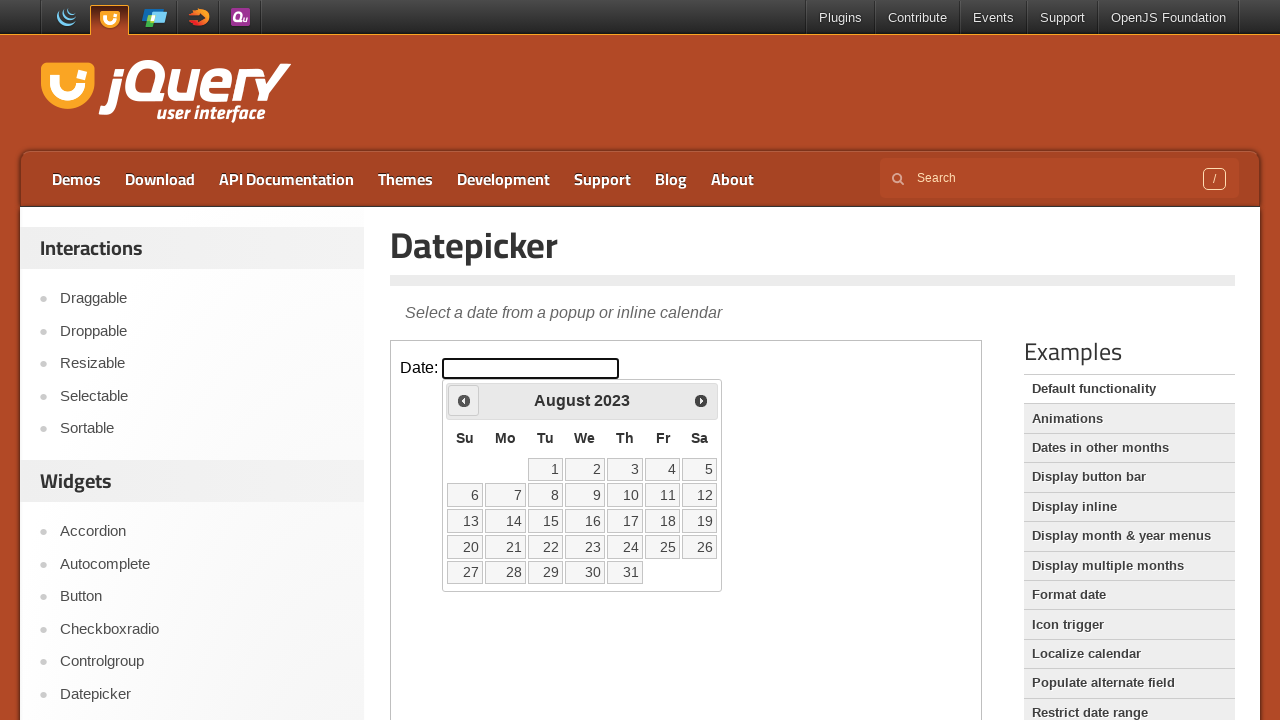

Waited 200ms for month navigation animation
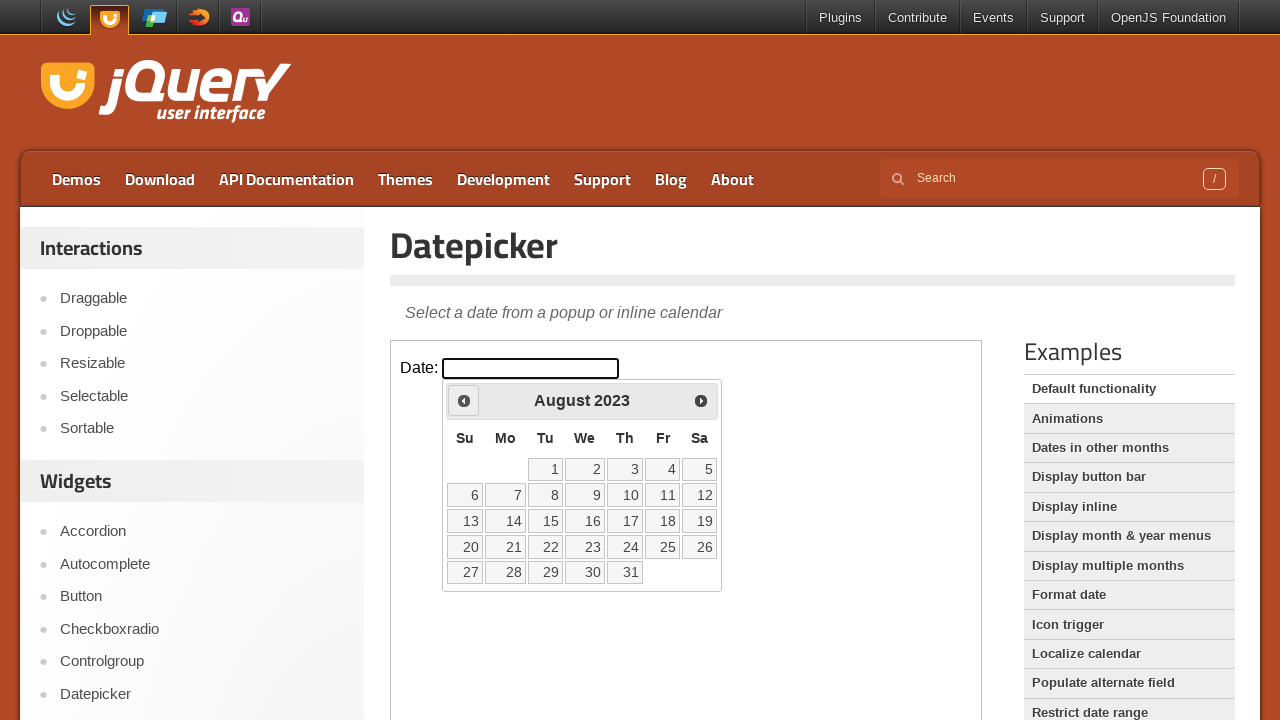

Clicked previous month button (currently at August 2023) at (464, 400) on iframe.demo-frame >> internal:control=enter-frame >> xpath=//span[@class='ui-ico
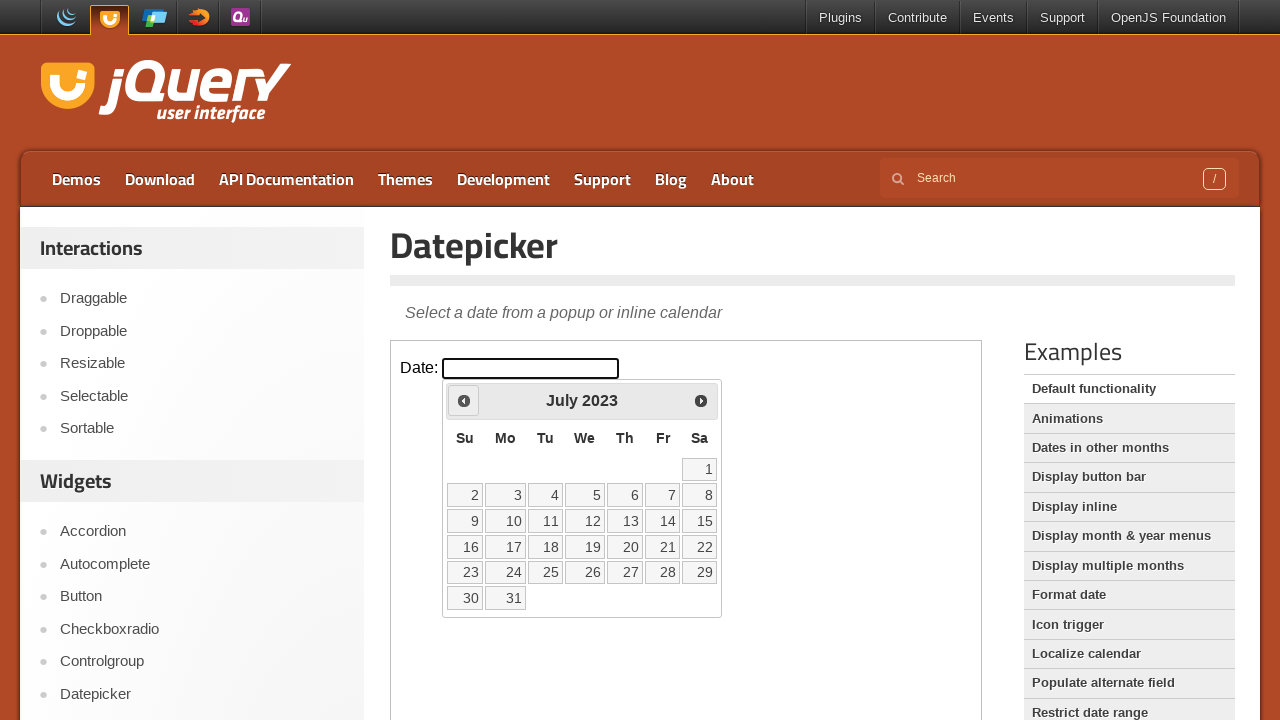

Waited 200ms for month navigation animation
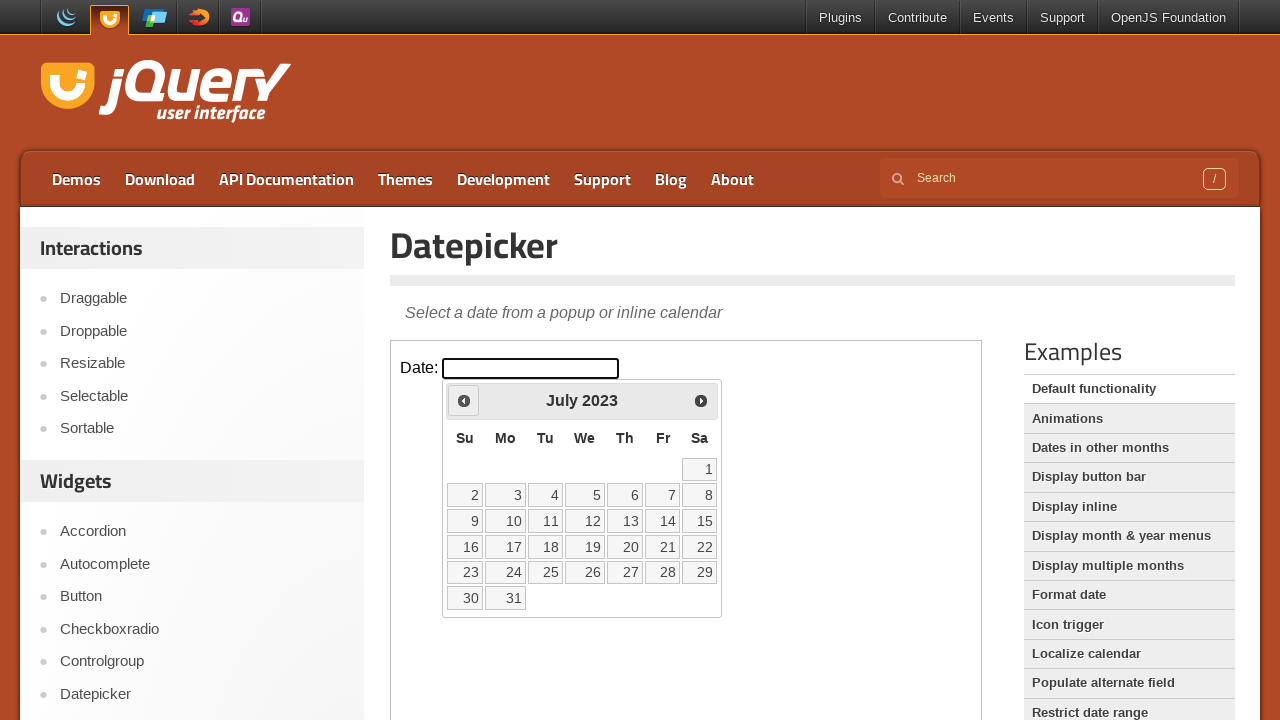

Clicked previous month button (currently at July 2023) at (464, 400) on iframe.demo-frame >> internal:control=enter-frame >> xpath=//span[@class='ui-ico
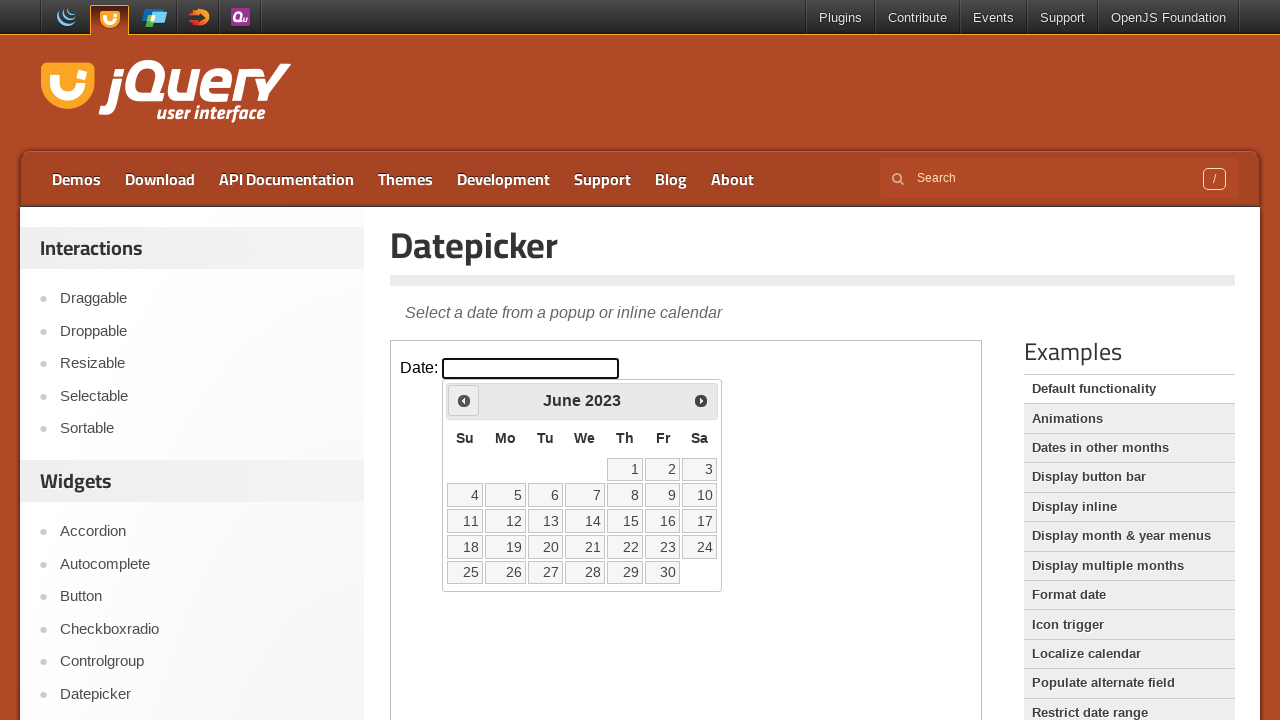

Waited 200ms for month navigation animation
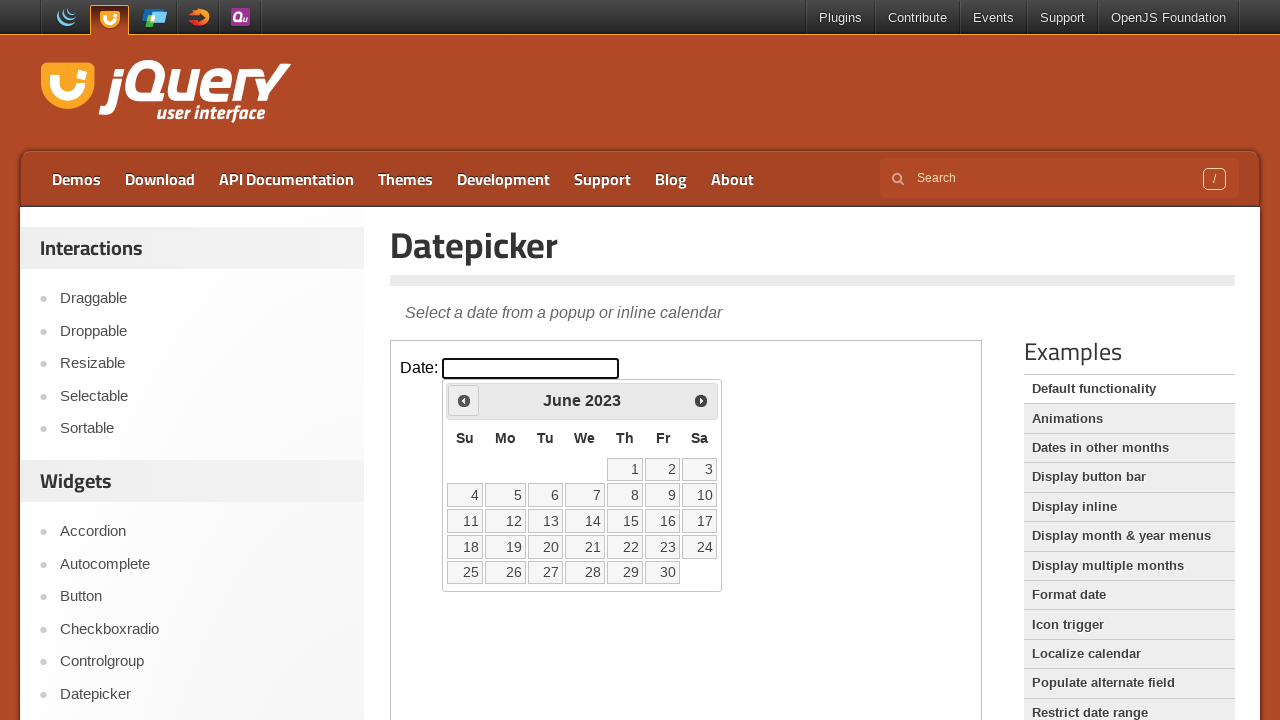

Clicked previous month button (currently at June 2023) at (464, 400) on iframe.demo-frame >> internal:control=enter-frame >> xpath=//span[@class='ui-ico
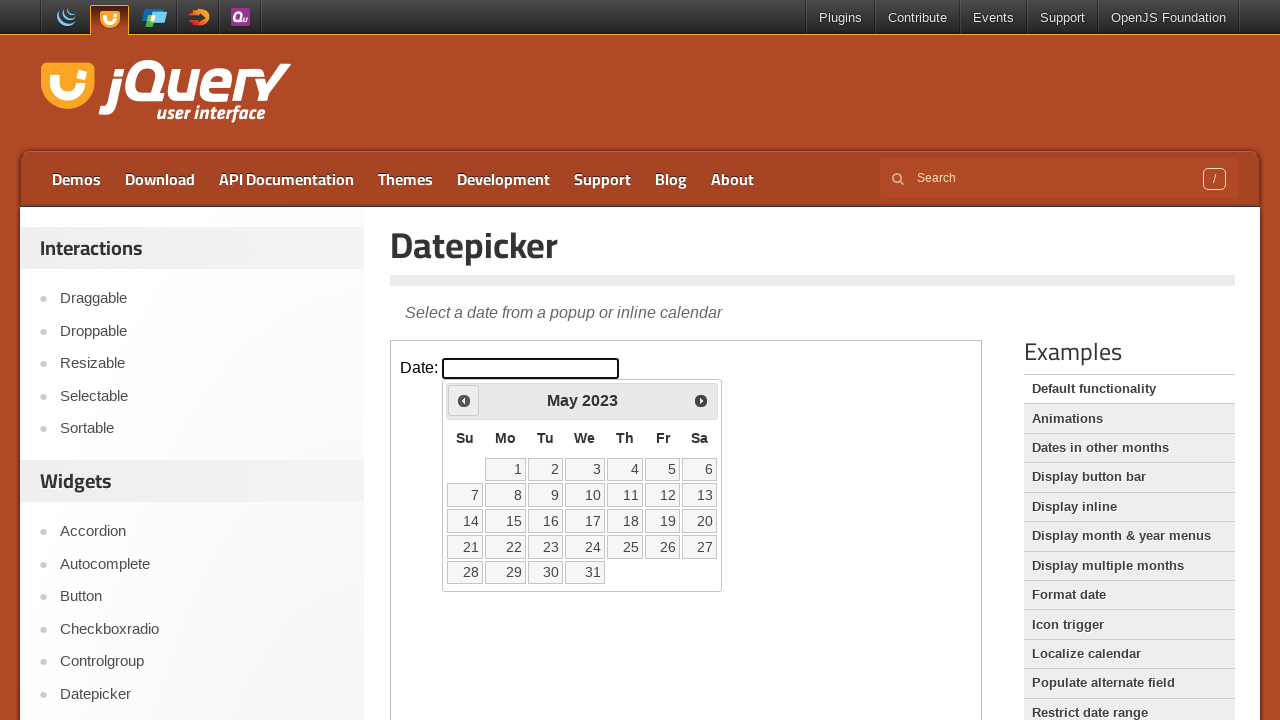

Waited 200ms for month navigation animation
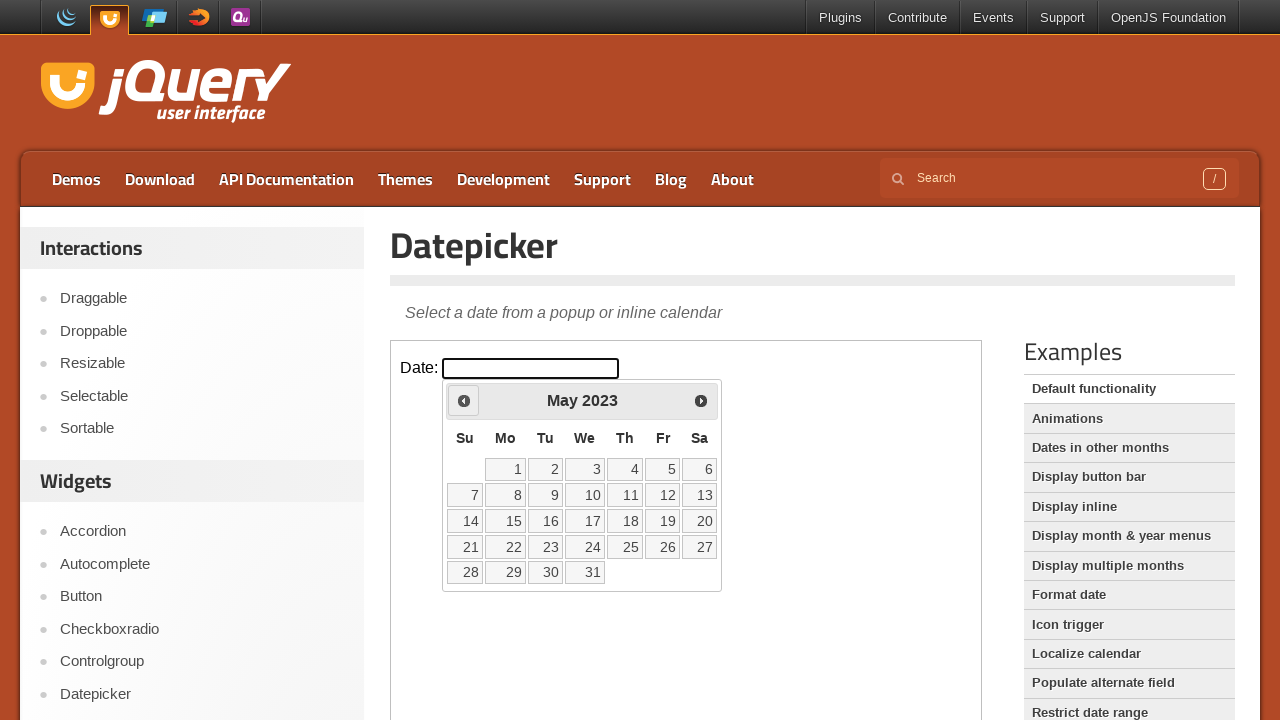

Clicked previous month button (currently at May 2023) at (464, 400) on iframe.demo-frame >> internal:control=enter-frame >> xpath=//span[@class='ui-ico
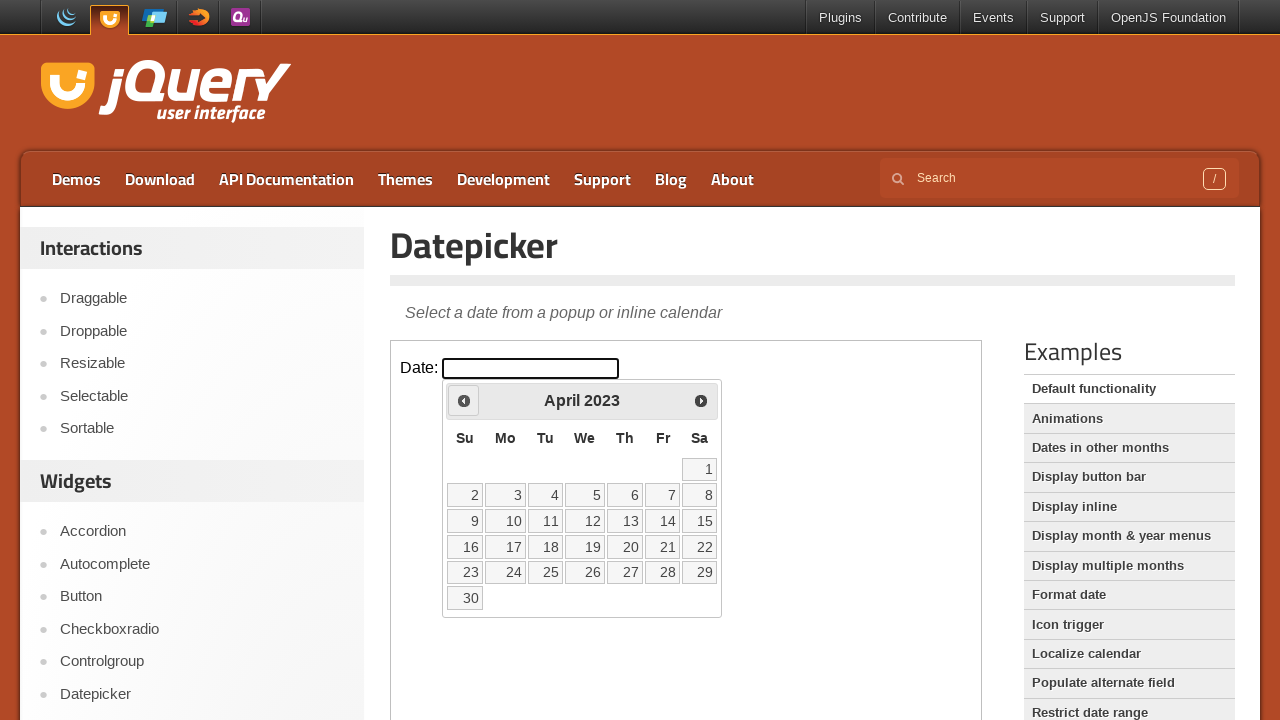

Waited 200ms for month navigation animation
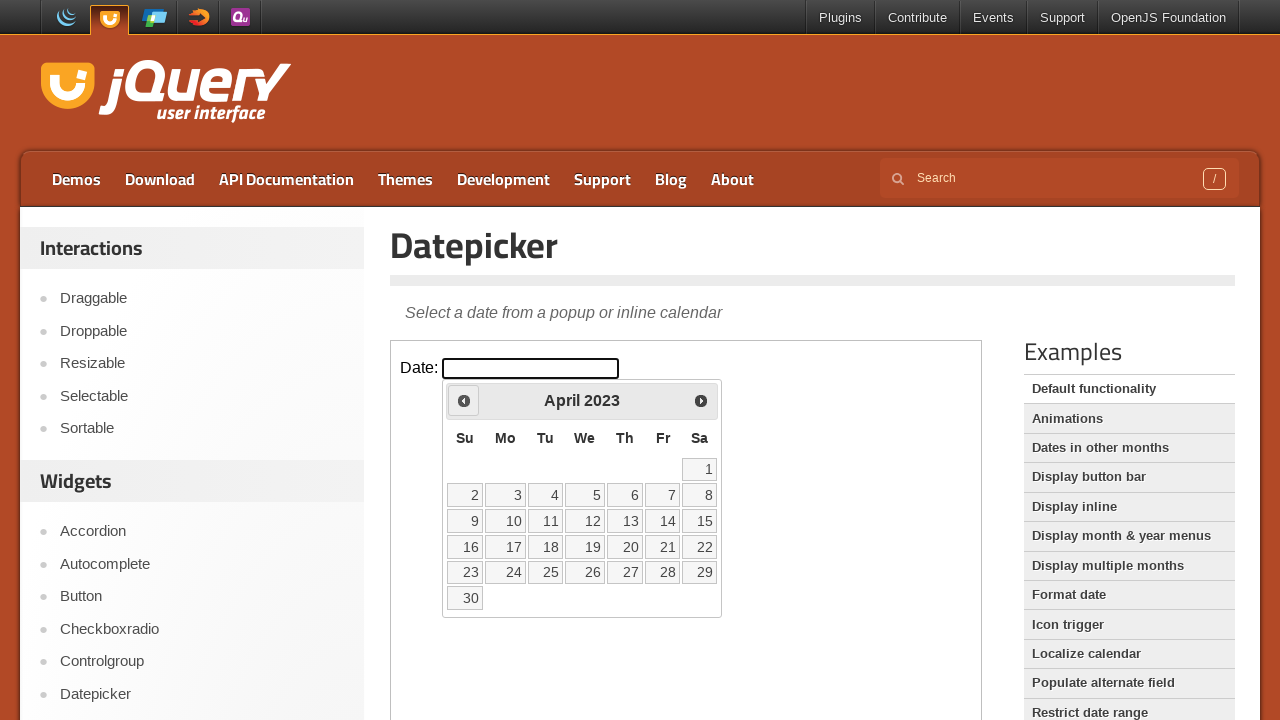

Clicked previous month button (currently at April 2023) at (464, 400) on iframe.demo-frame >> internal:control=enter-frame >> xpath=//span[@class='ui-ico
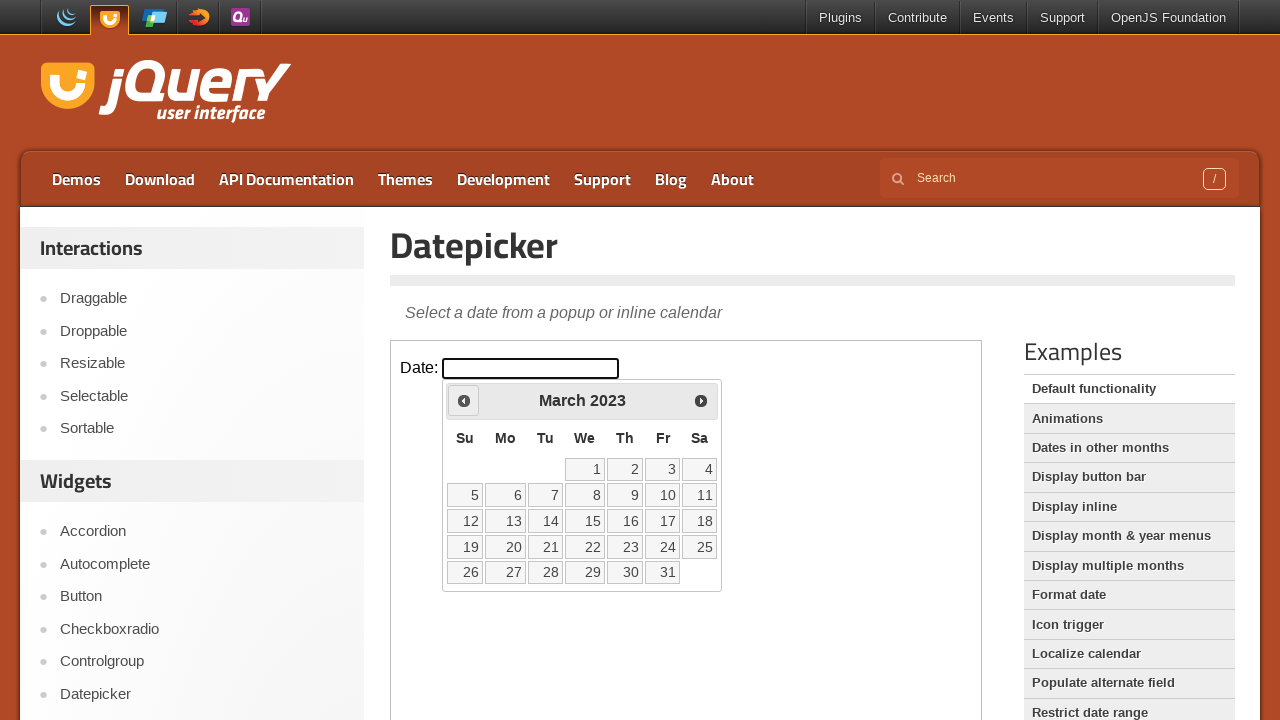

Waited 200ms for month navigation animation
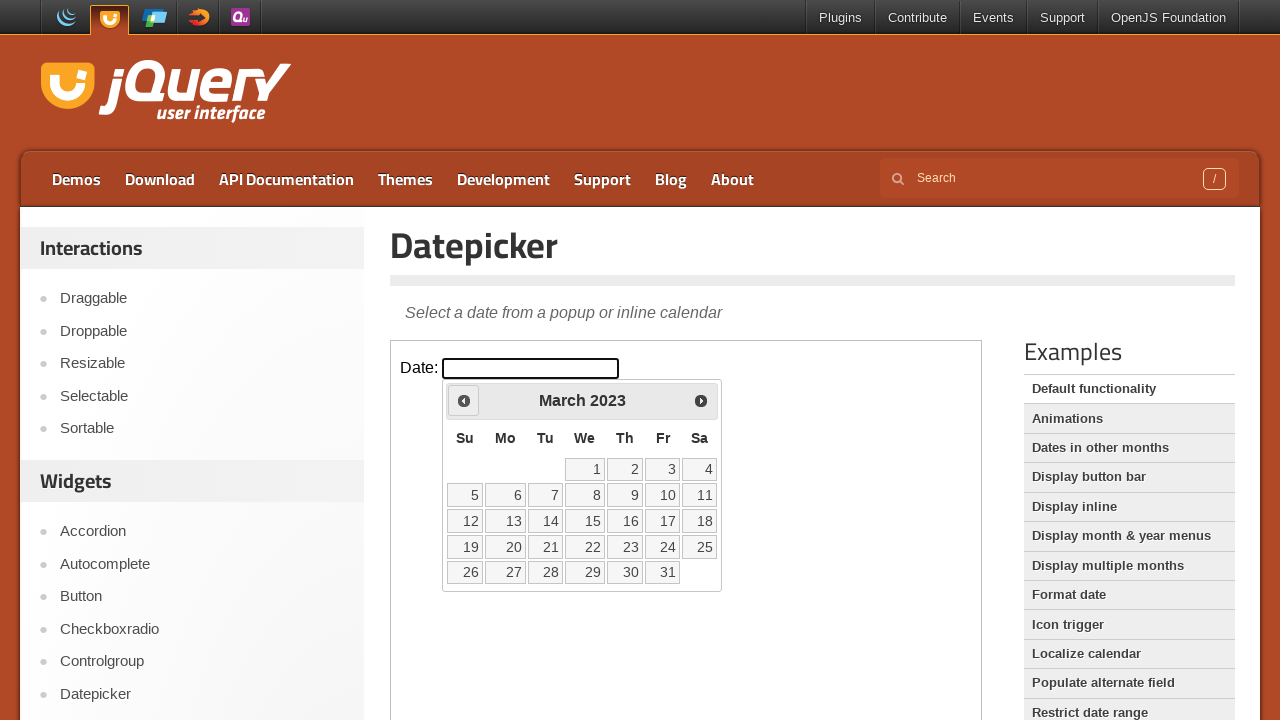

Clicked previous month button (currently at March 2023) at (464, 400) on iframe.demo-frame >> internal:control=enter-frame >> xpath=//span[@class='ui-ico
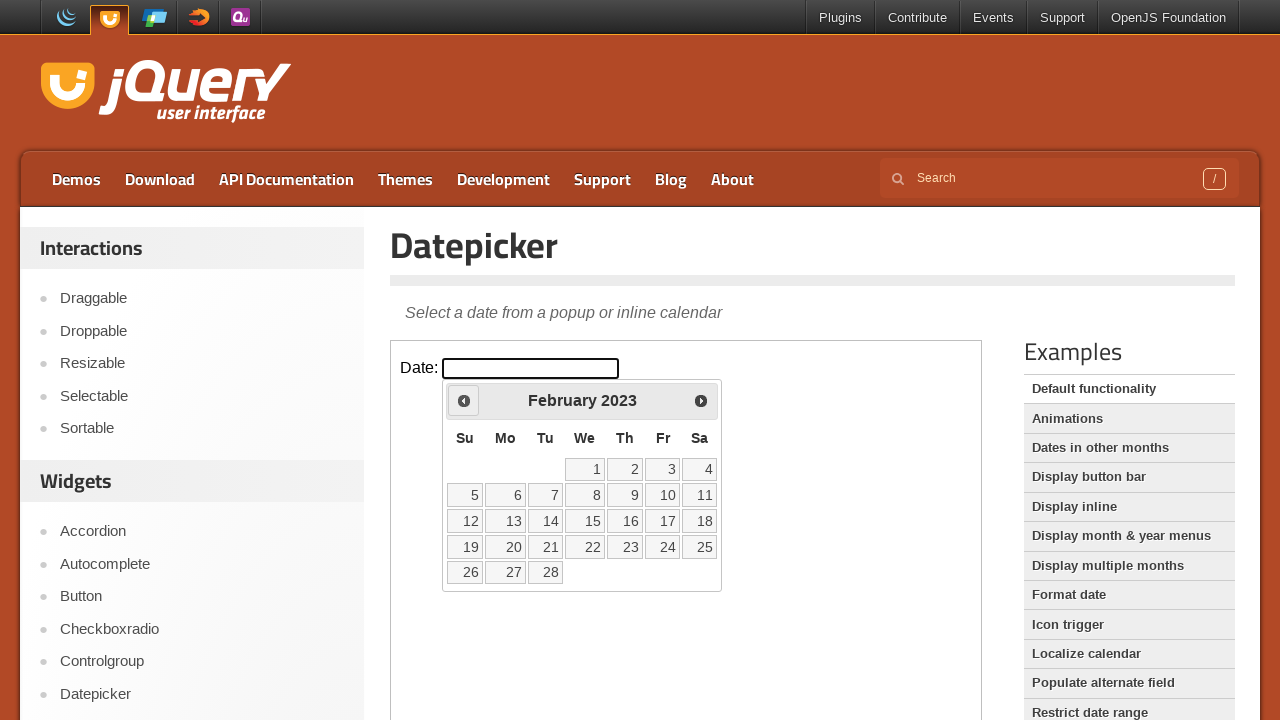

Waited 200ms for month navigation animation
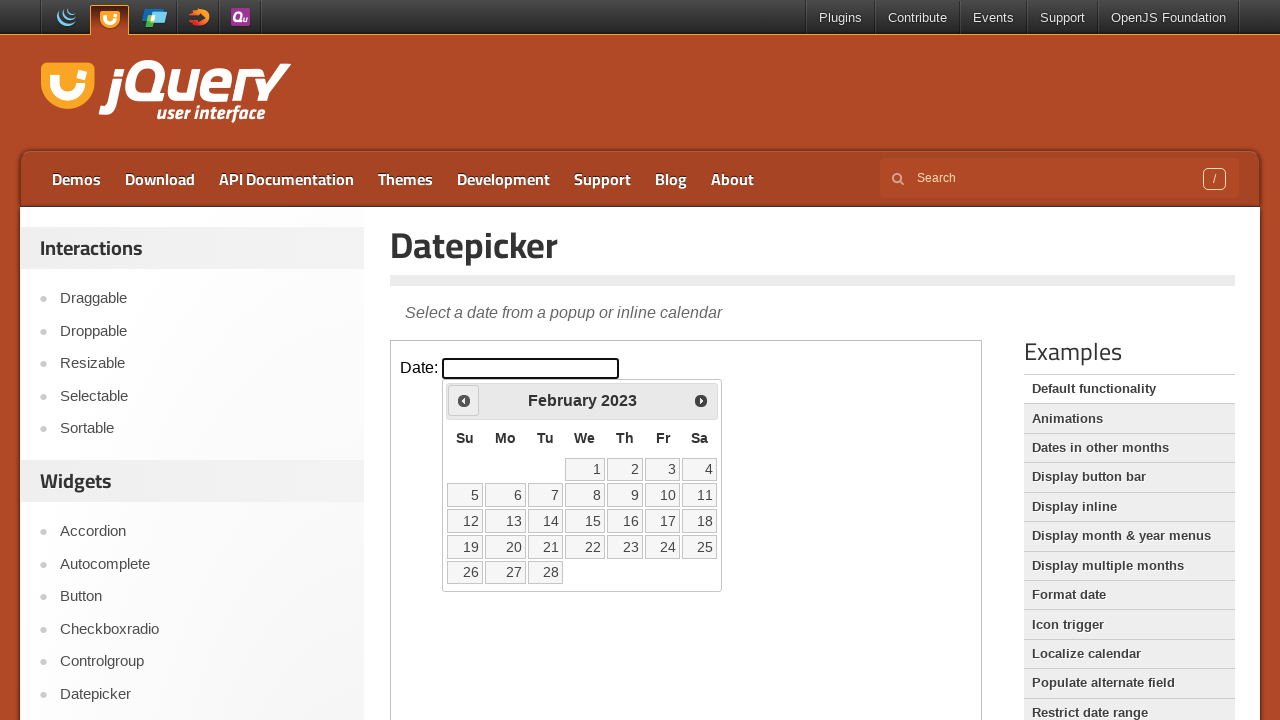

Waited 500ms for calendar to be ready
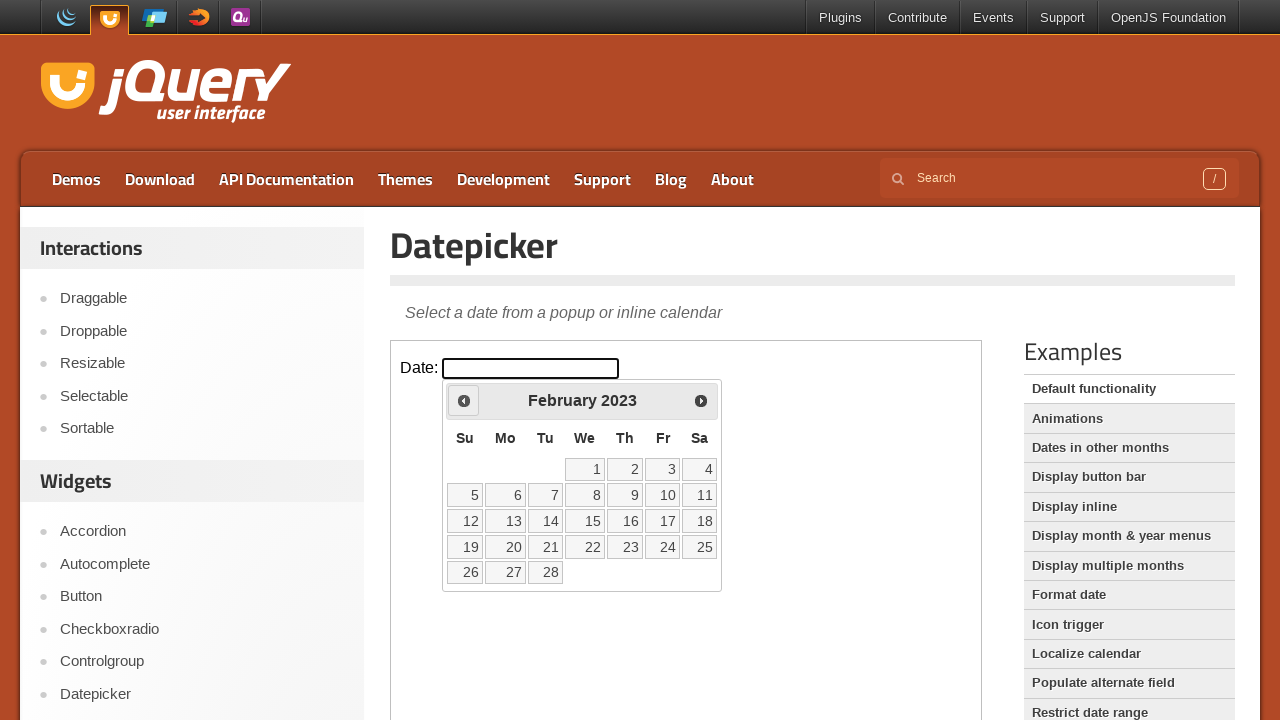

Located all date elements in calendar (28 dates available)
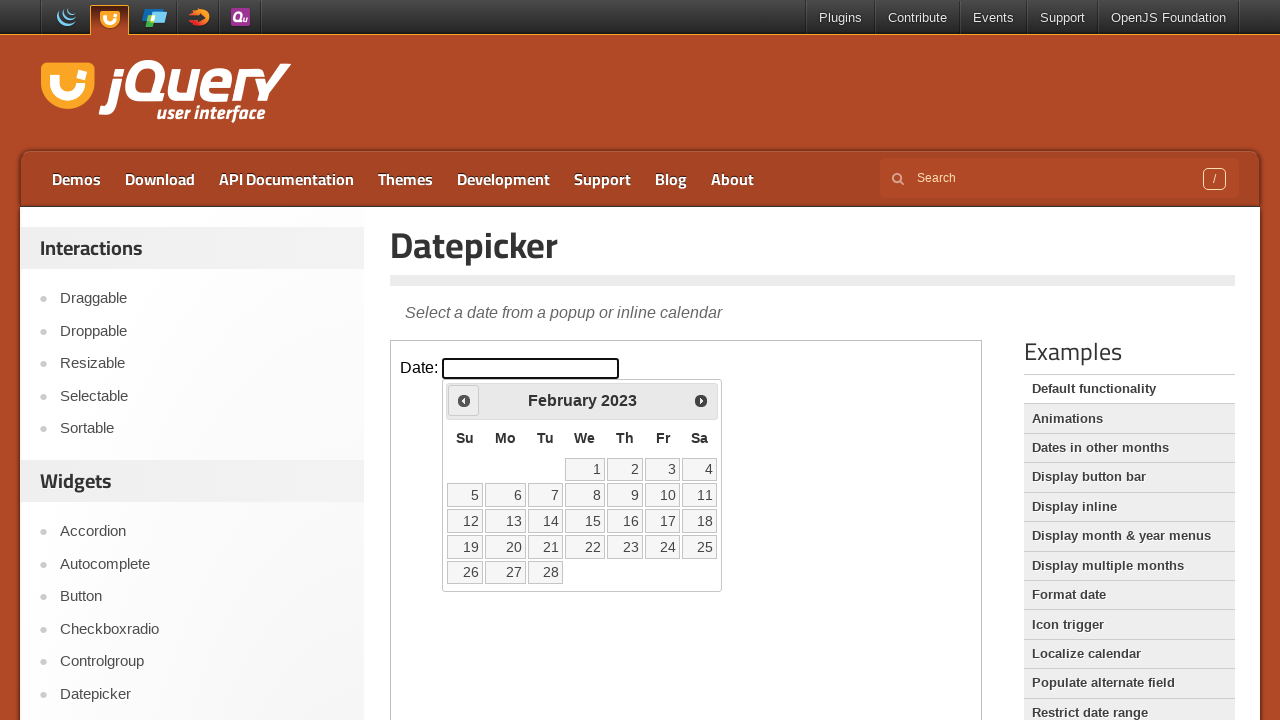

Clicked on day 2 of February 2023 at (625, 469) on iframe.demo-frame >> internal:control=enter-frame >> xpath=//table[@class='ui-da
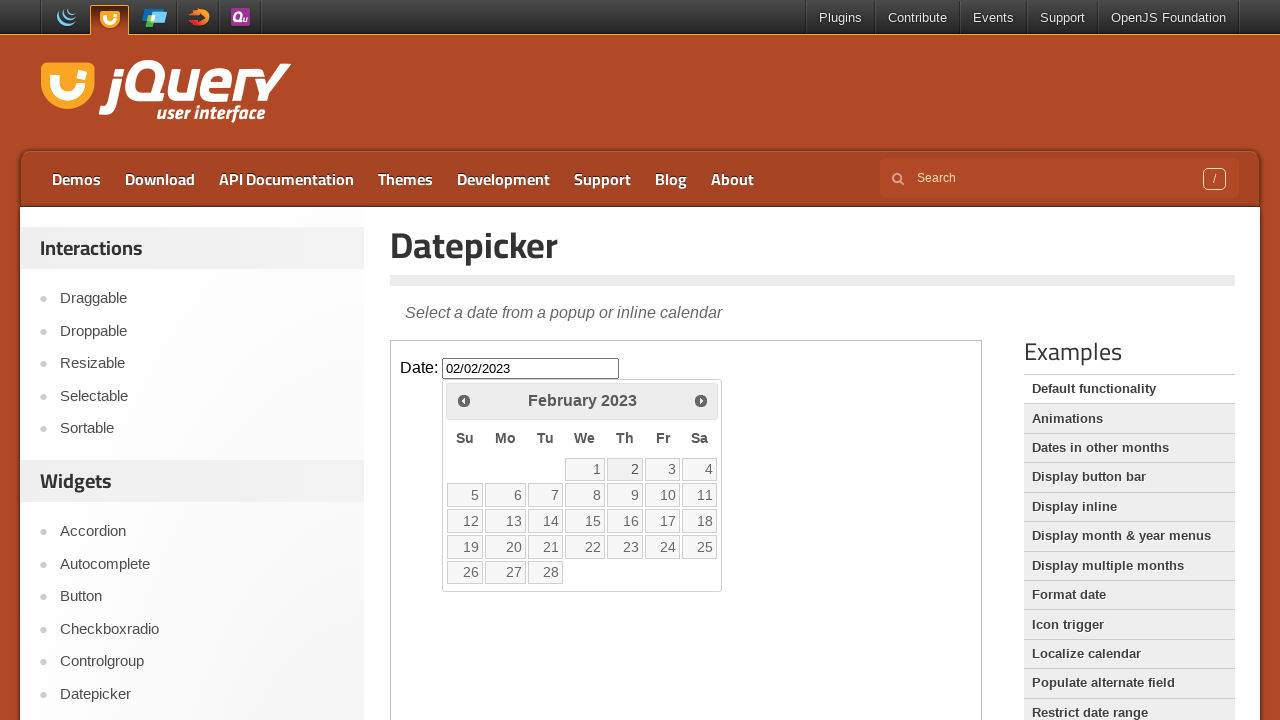

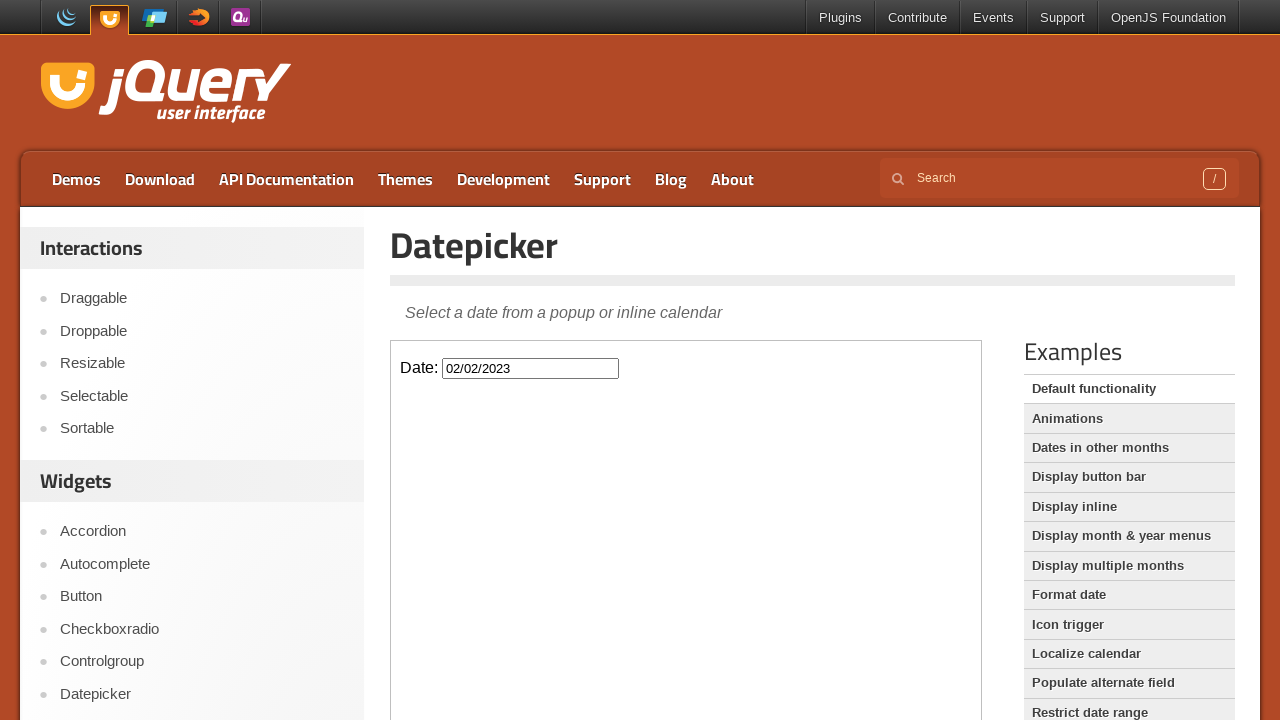